Tests filling out a large form by entering text into all input fields and submitting the form via a button click

Starting URL: http://suninjuly.github.io/huge_form.html

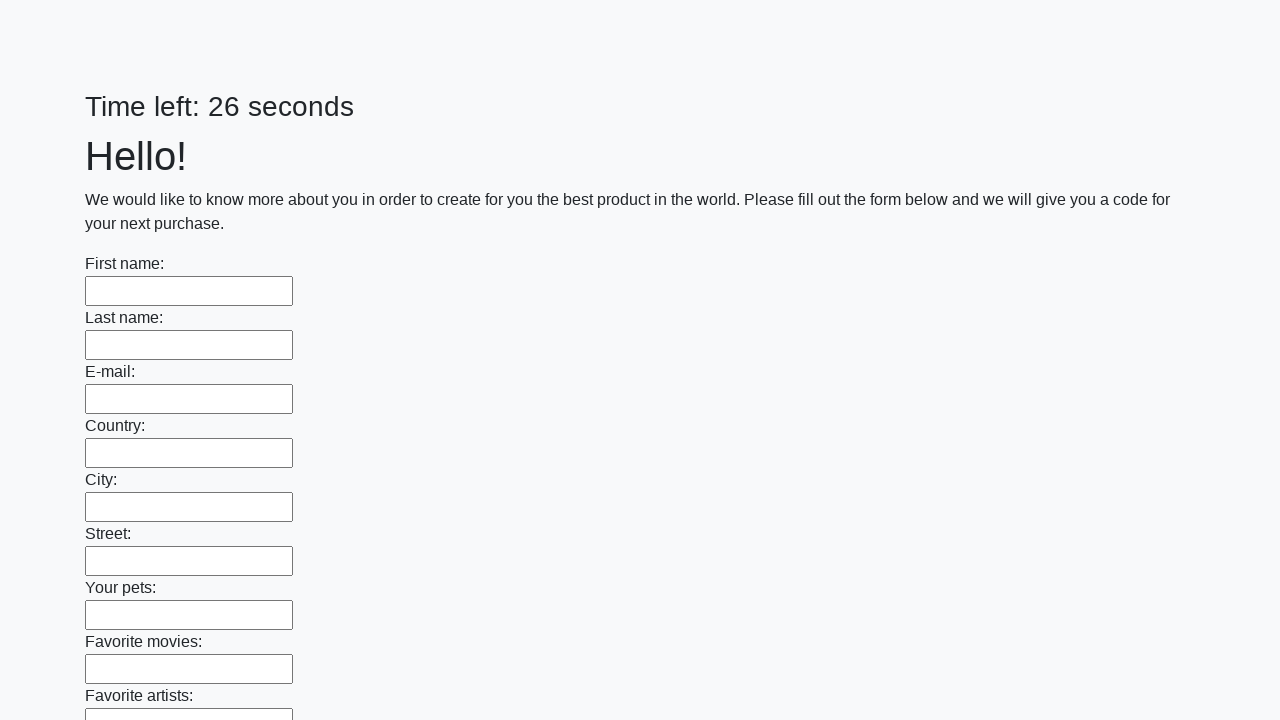

Navigated to huge form page
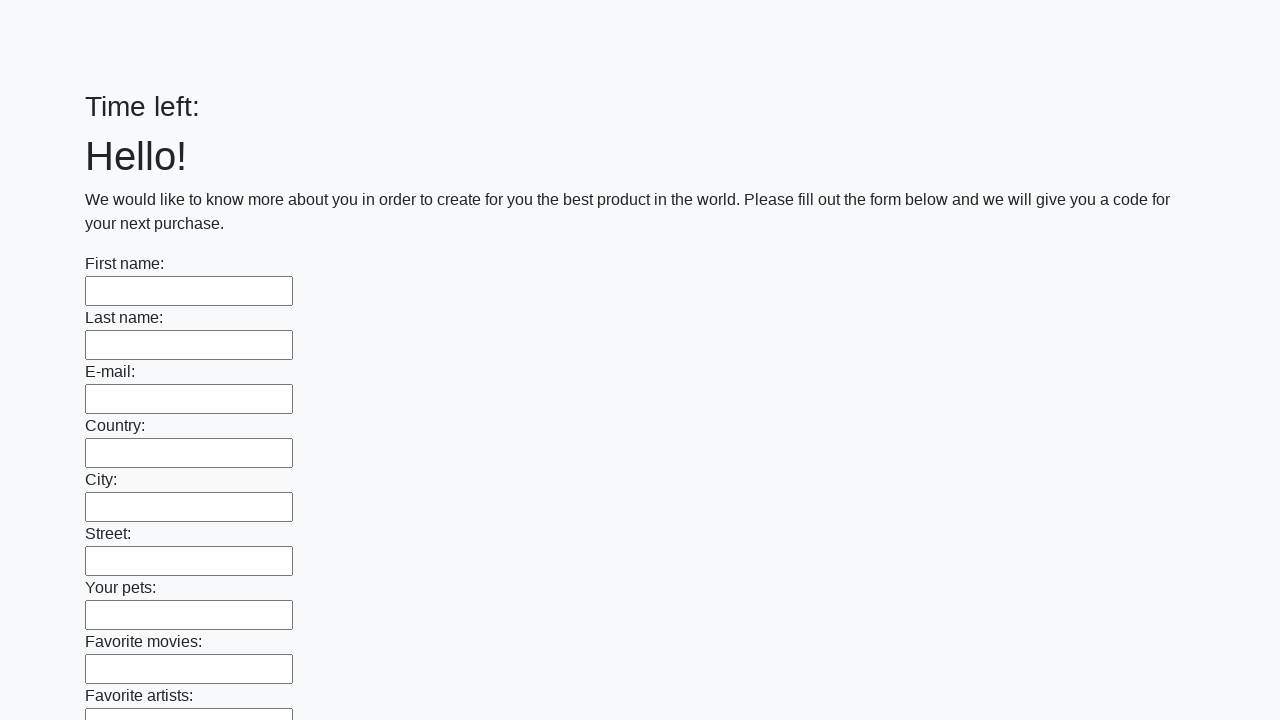

Located all input fields on the form
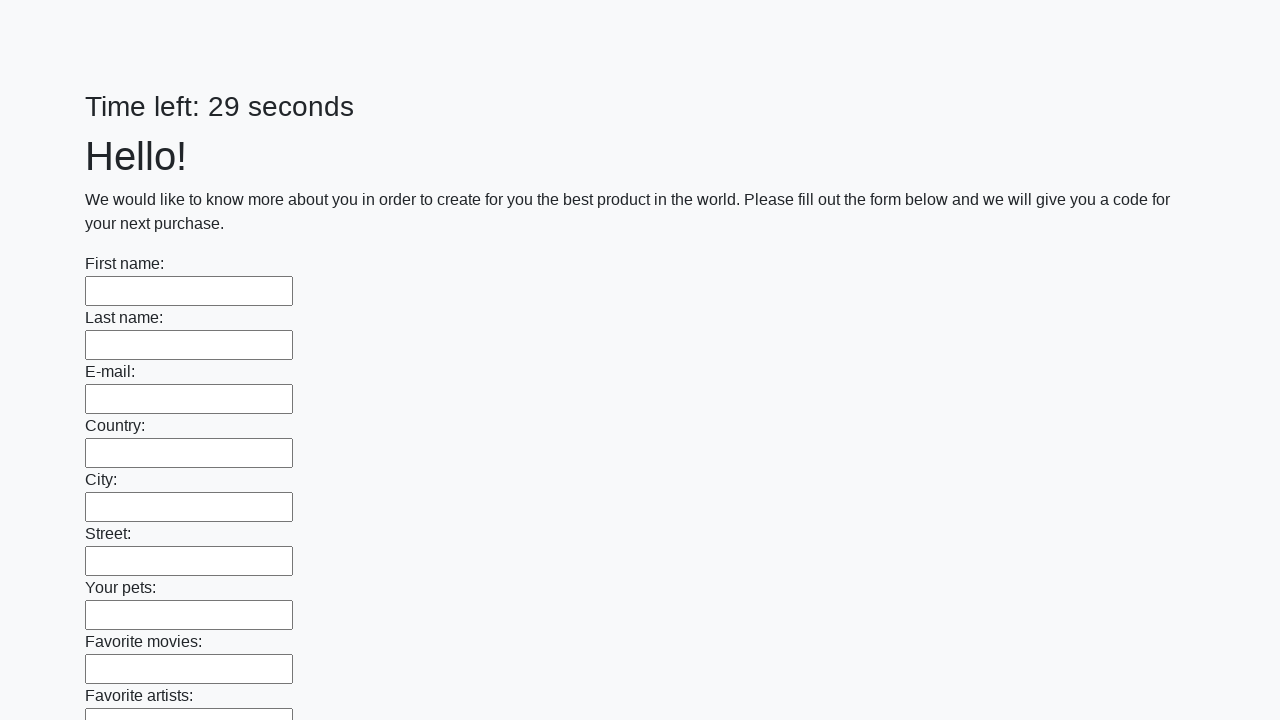

Filled an input field with 'TestUser2024' on input >> nth=0
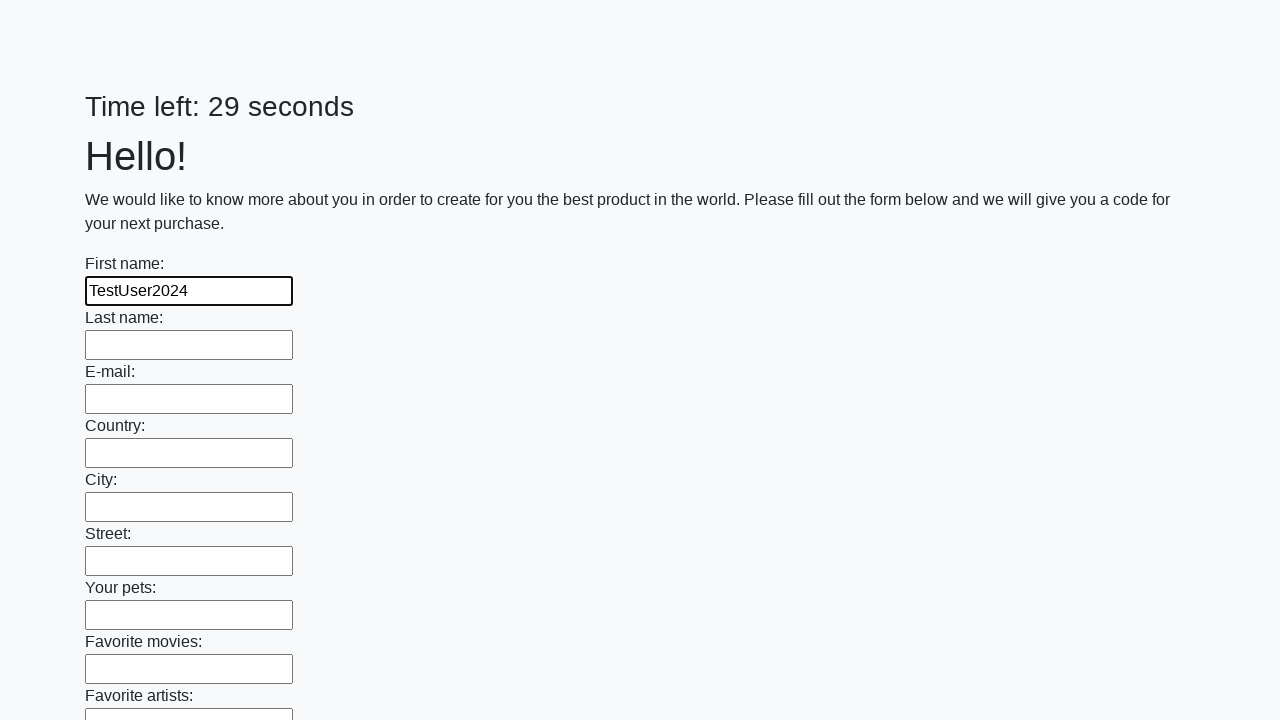

Filled an input field with 'TestUser2024' on input >> nth=1
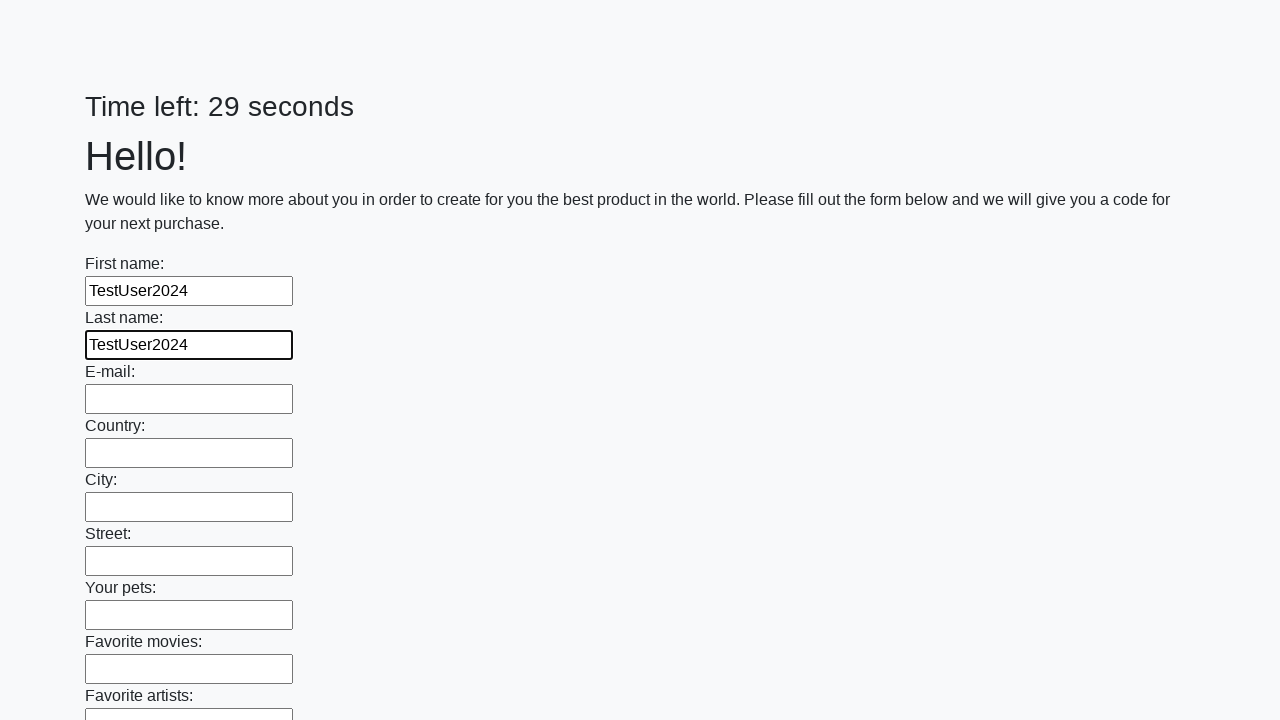

Filled an input field with 'TestUser2024' on input >> nth=2
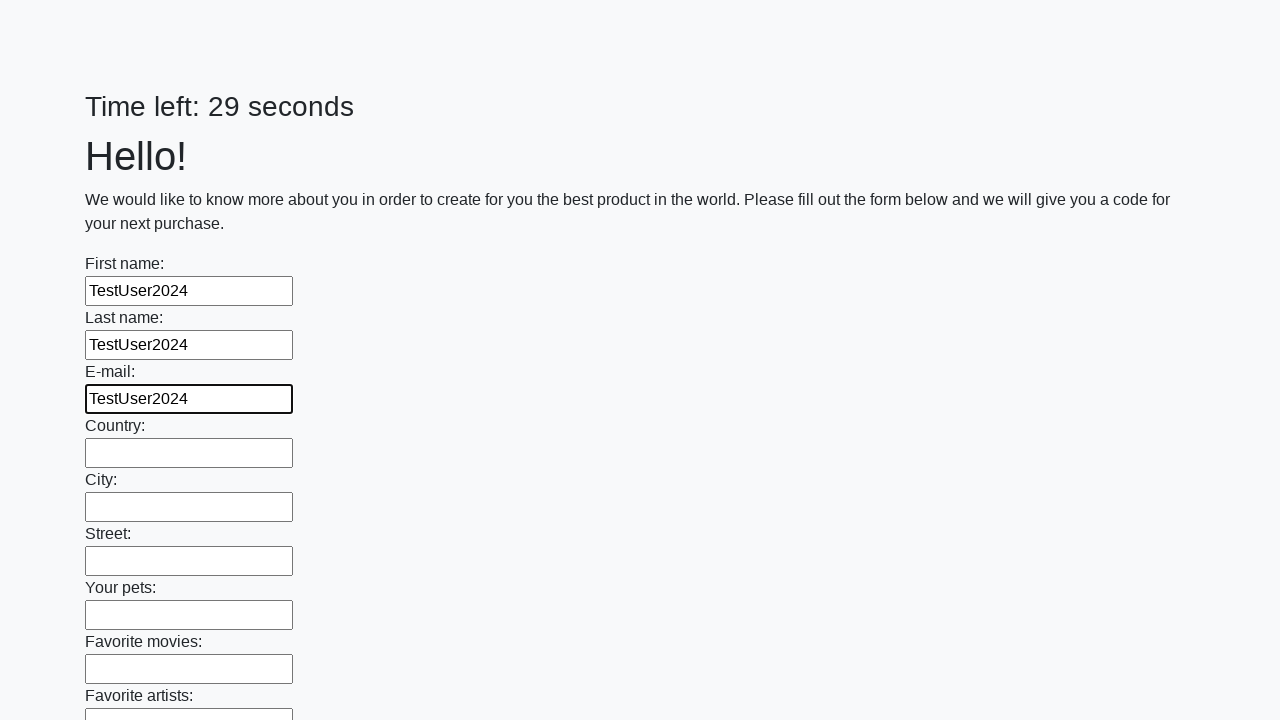

Filled an input field with 'TestUser2024' on input >> nth=3
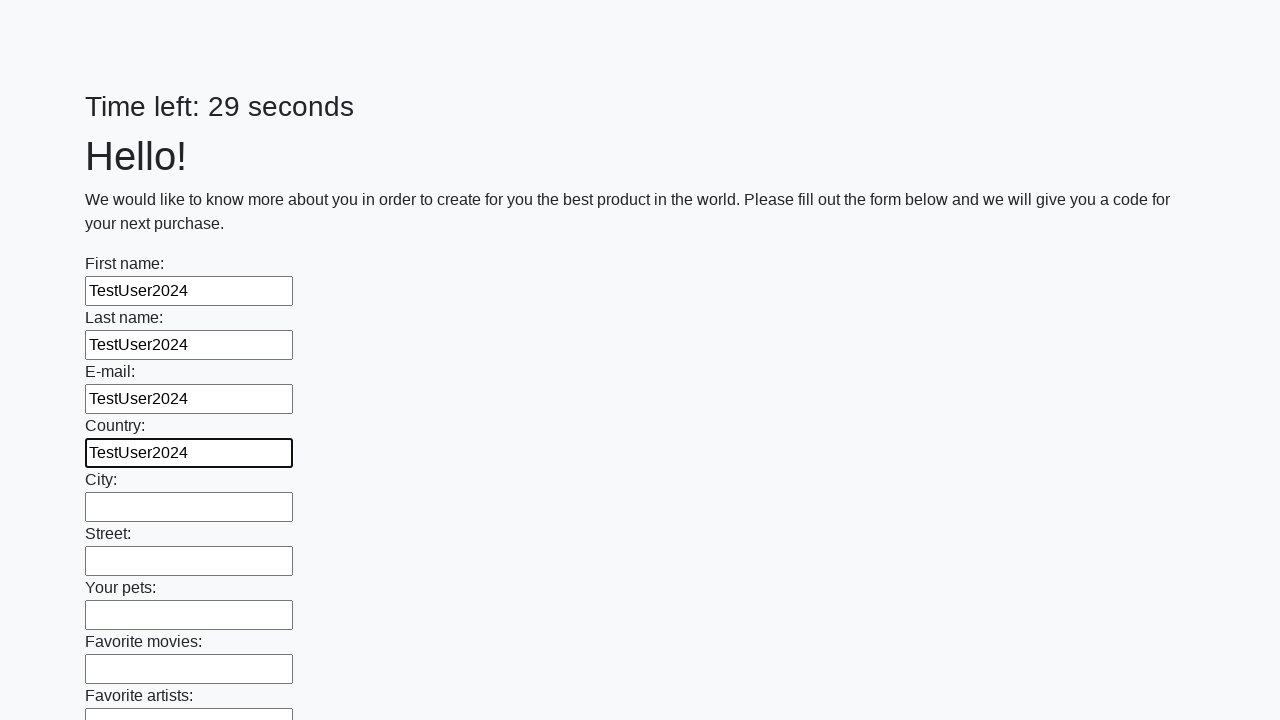

Filled an input field with 'TestUser2024' on input >> nth=4
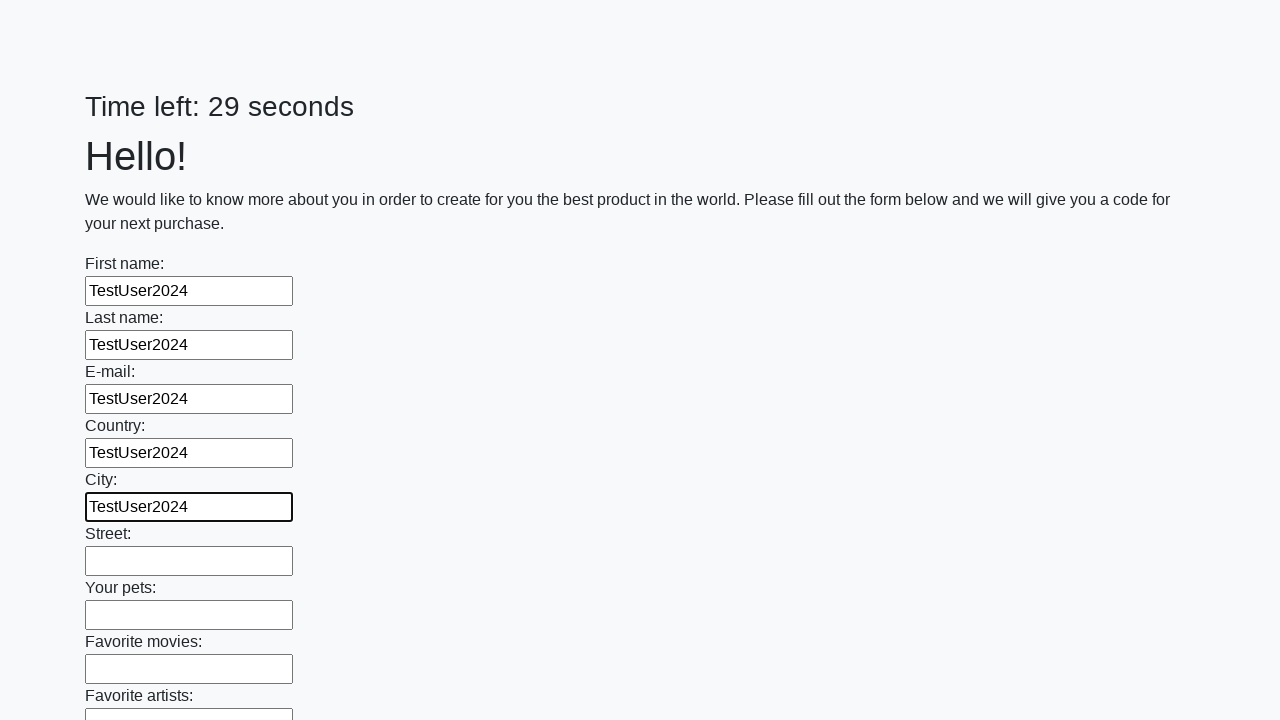

Filled an input field with 'TestUser2024' on input >> nth=5
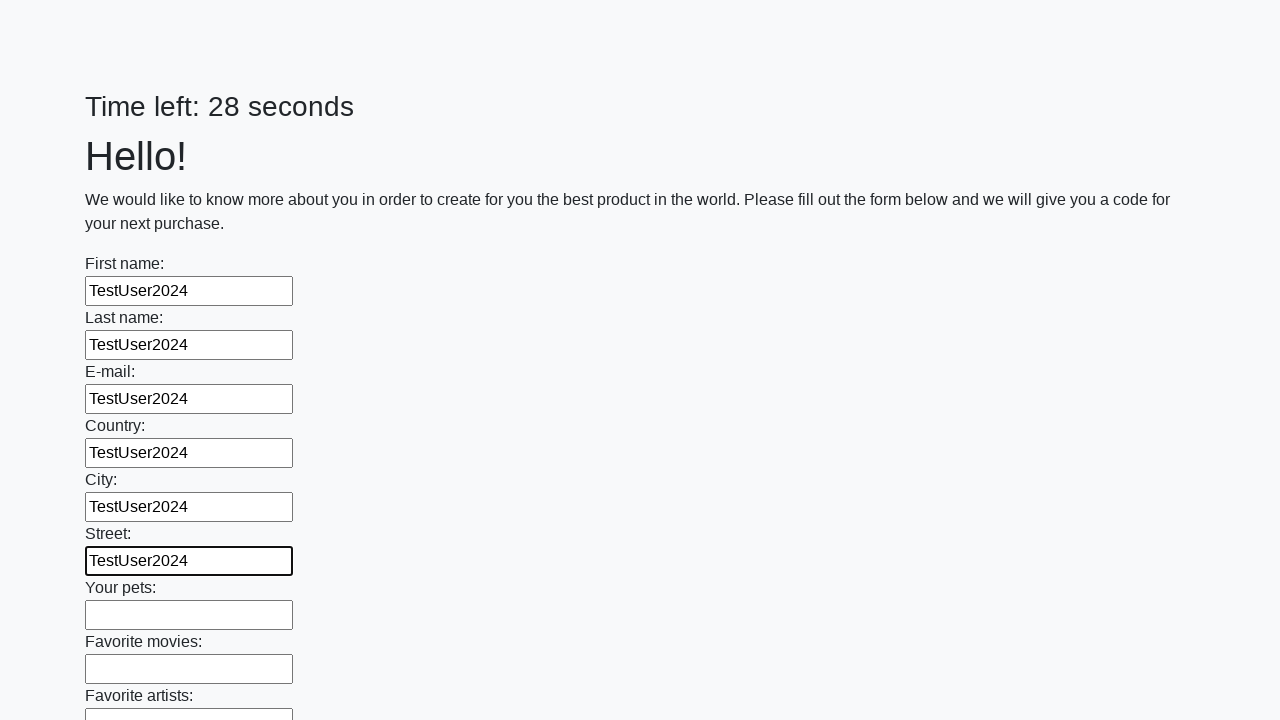

Filled an input field with 'TestUser2024' on input >> nth=6
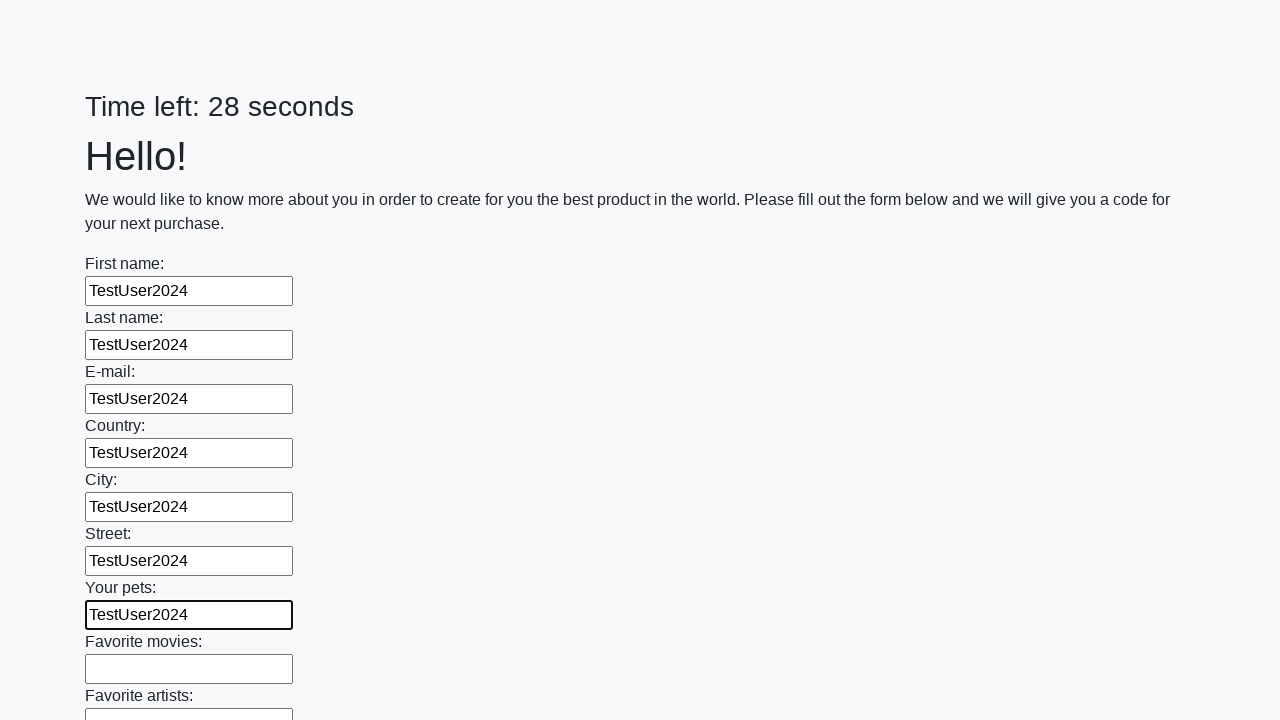

Filled an input field with 'TestUser2024' on input >> nth=7
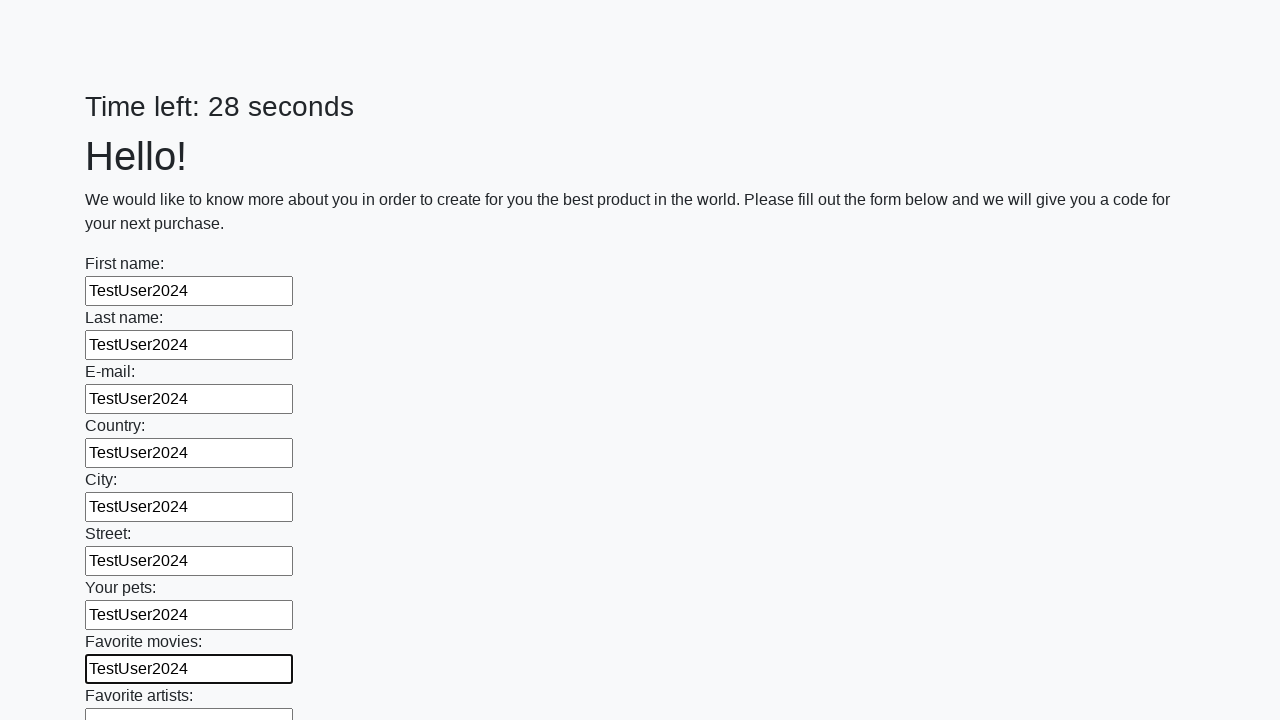

Filled an input field with 'TestUser2024' on input >> nth=8
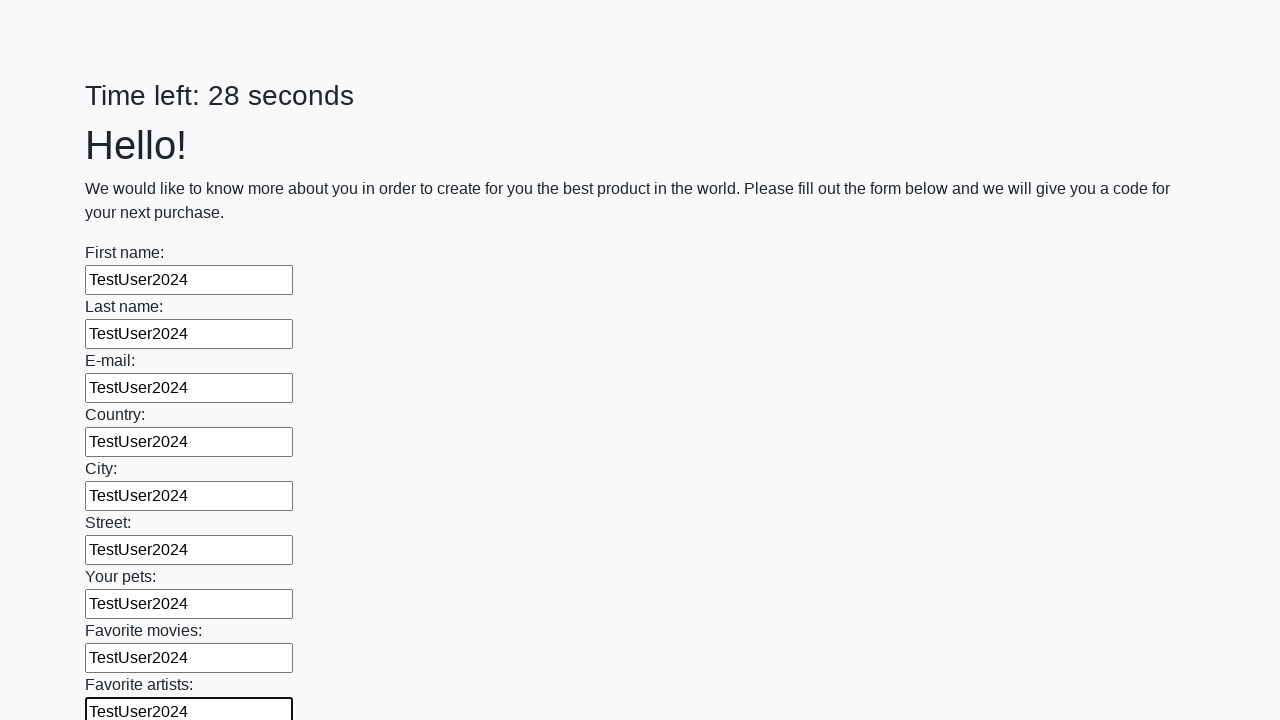

Filled an input field with 'TestUser2024' on input >> nth=9
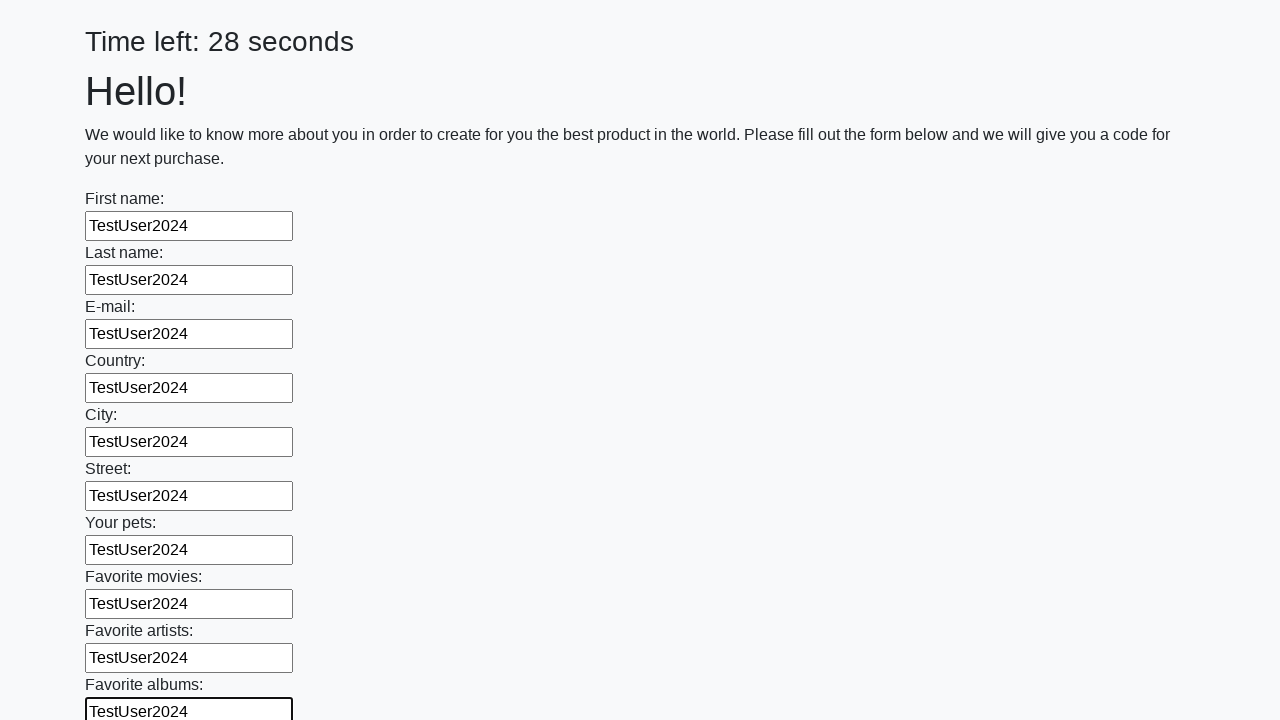

Filled an input field with 'TestUser2024' on input >> nth=10
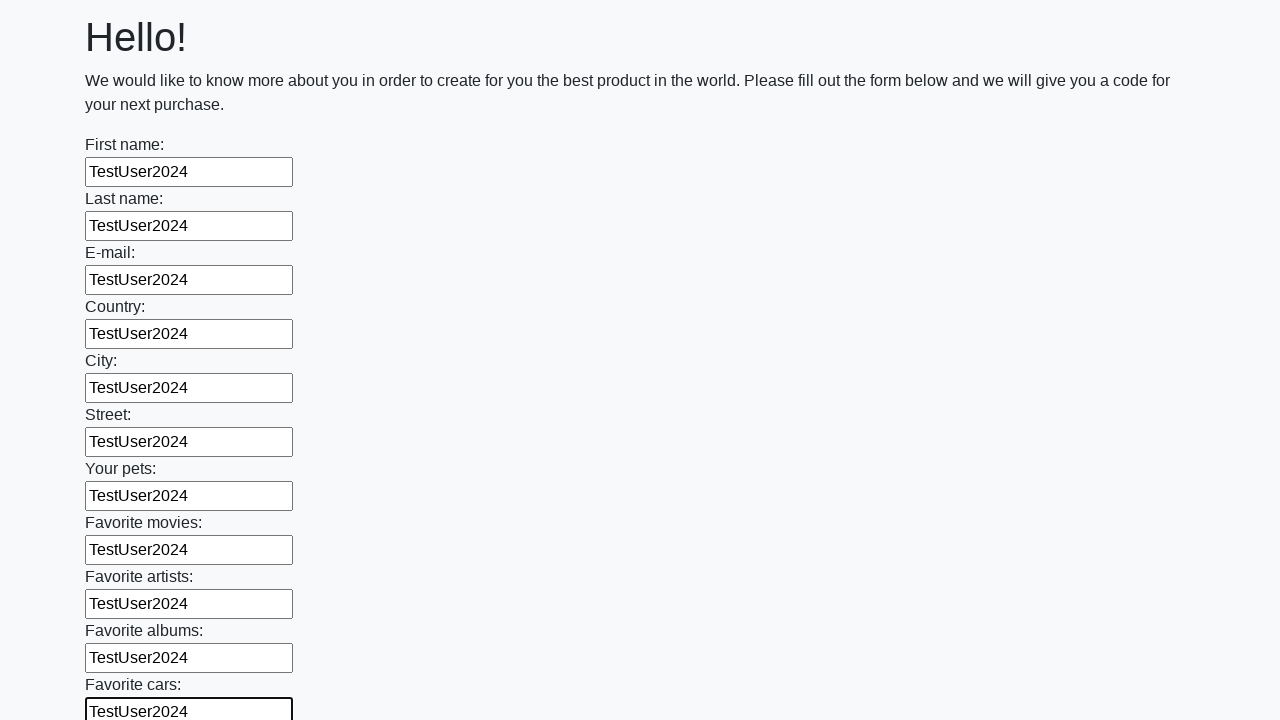

Filled an input field with 'TestUser2024' on input >> nth=11
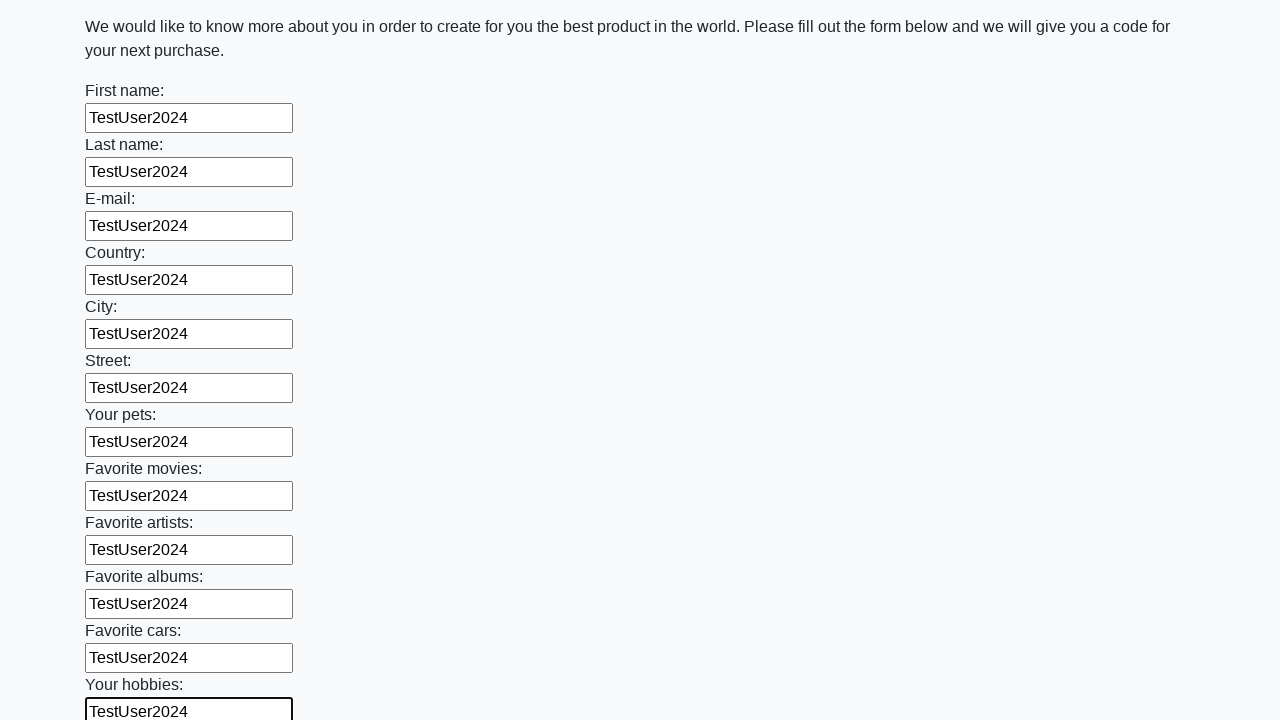

Filled an input field with 'TestUser2024' on input >> nth=12
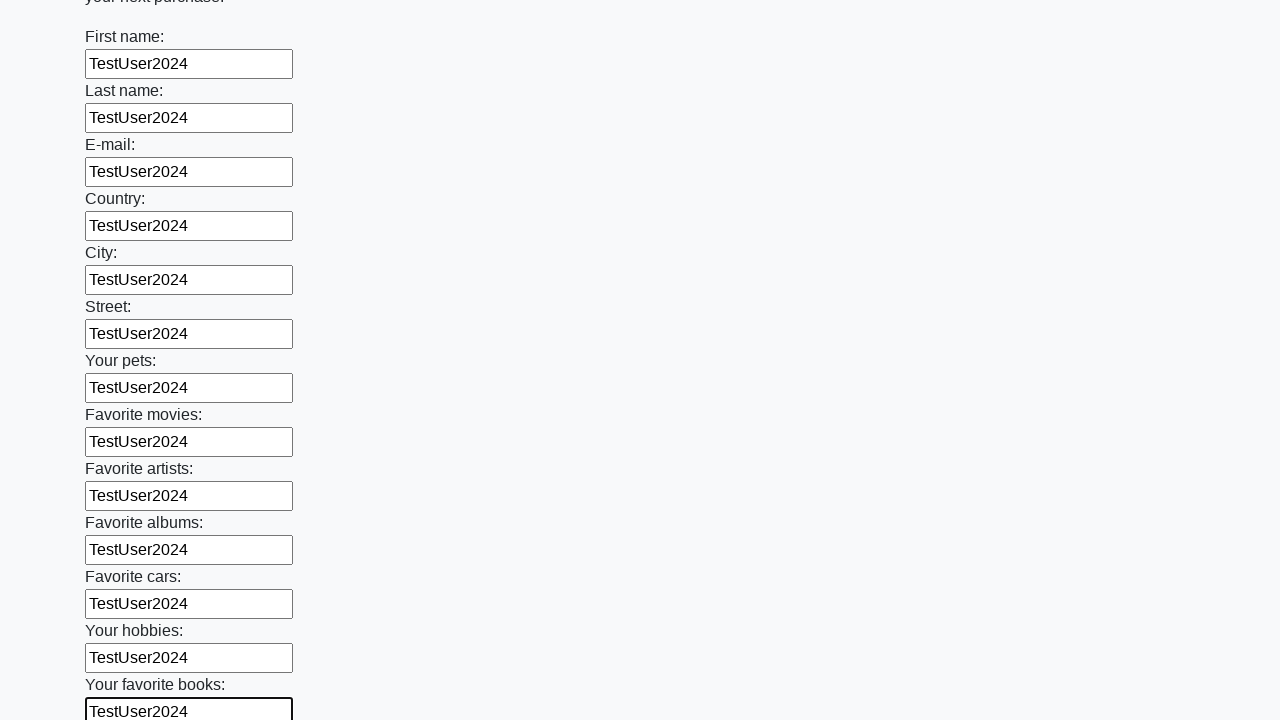

Filled an input field with 'TestUser2024' on input >> nth=13
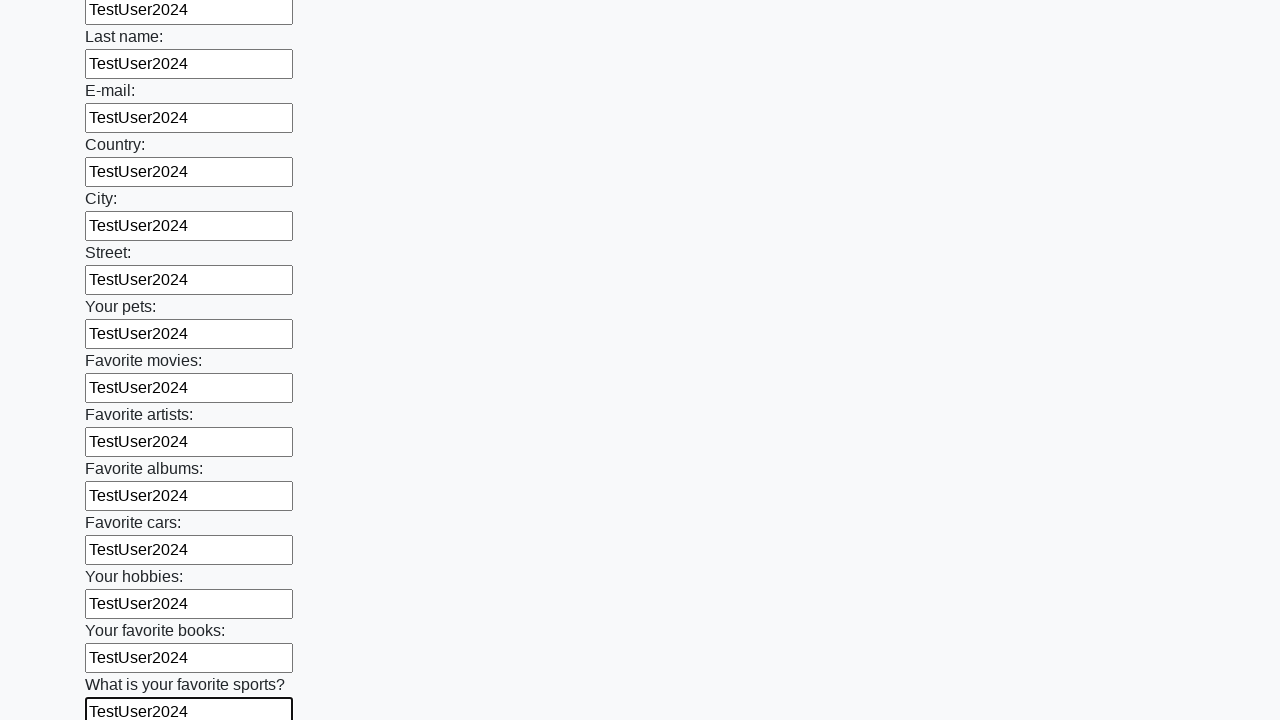

Filled an input field with 'TestUser2024' on input >> nth=14
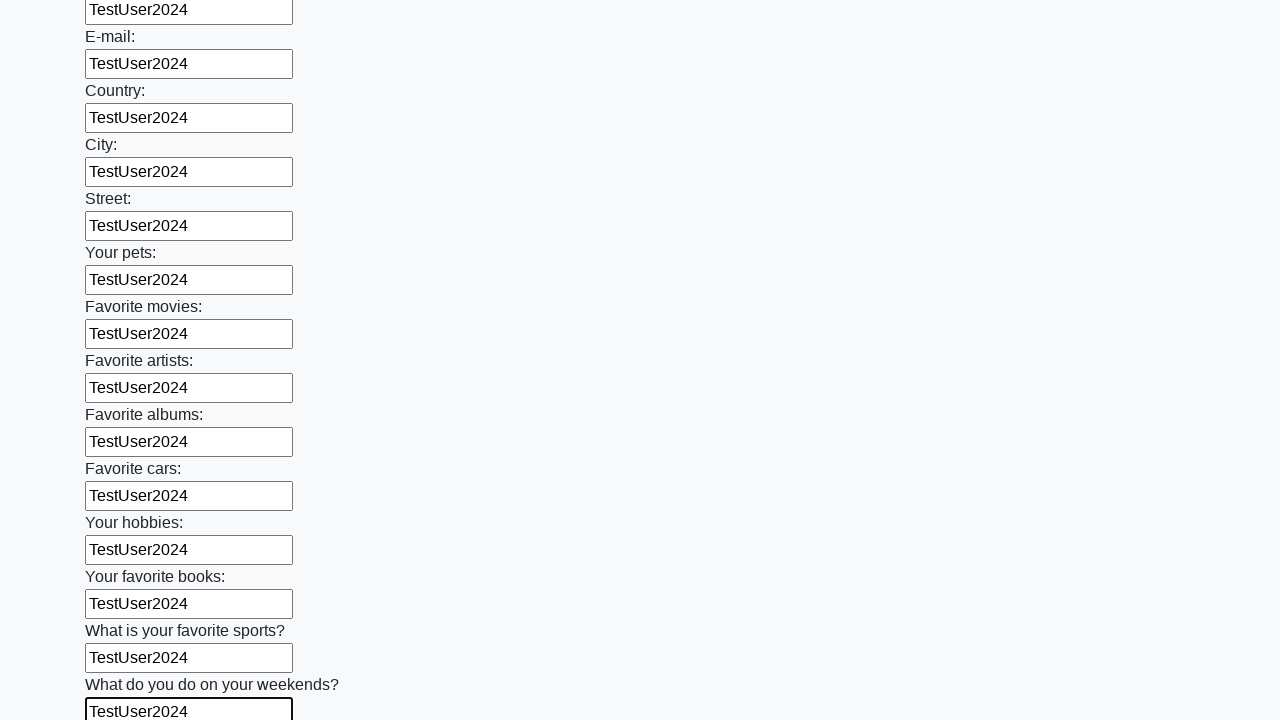

Filled an input field with 'TestUser2024' on input >> nth=15
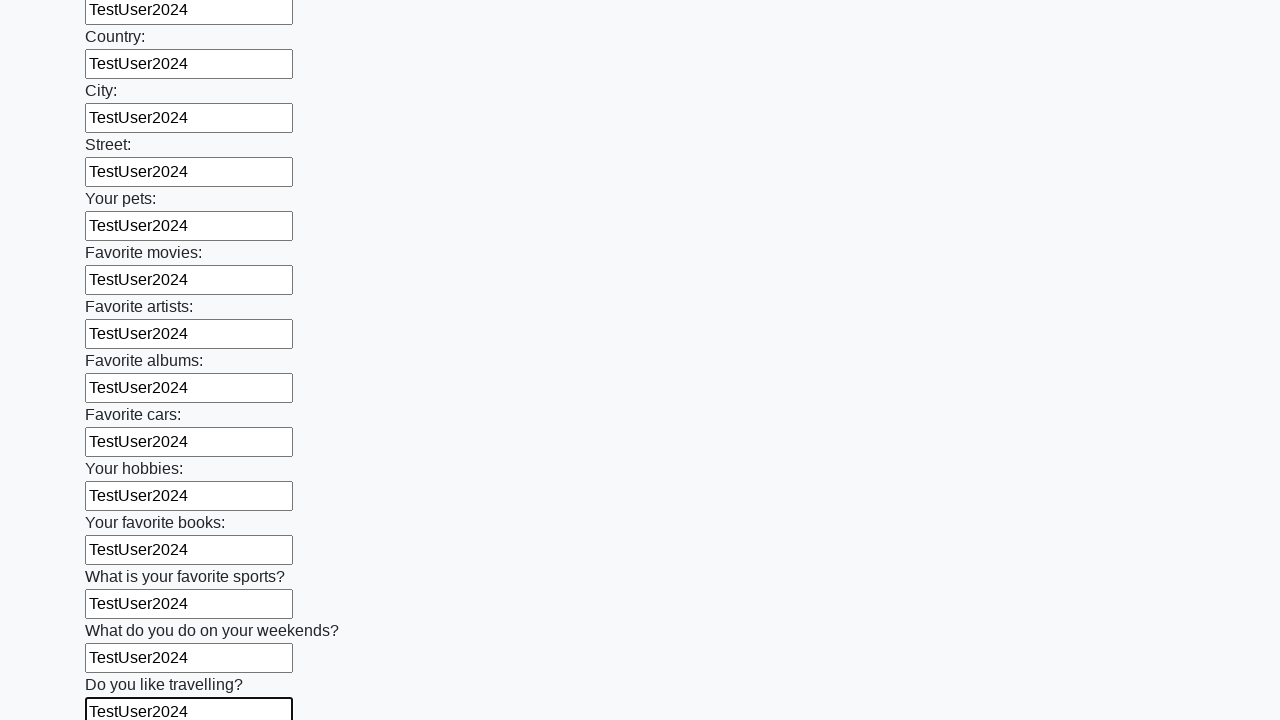

Filled an input field with 'TestUser2024' on input >> nth=16
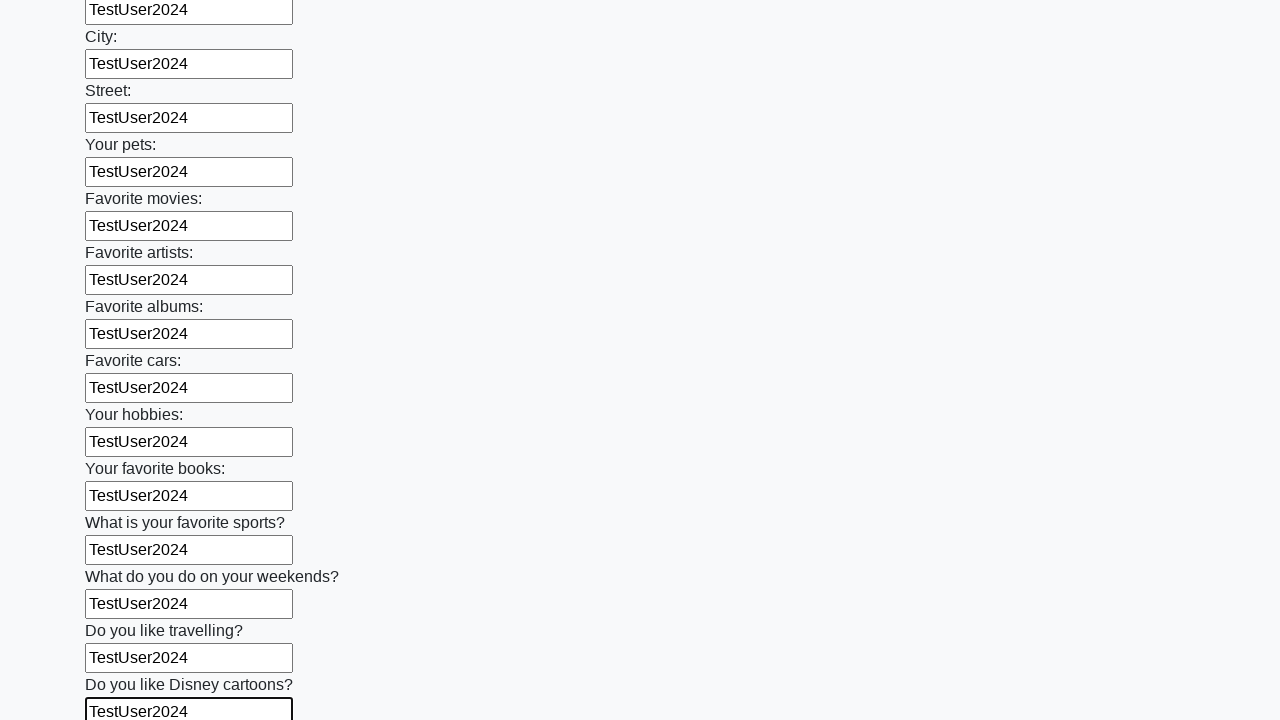

Filled an input field with 'TestUser2024' on input >> nth=17
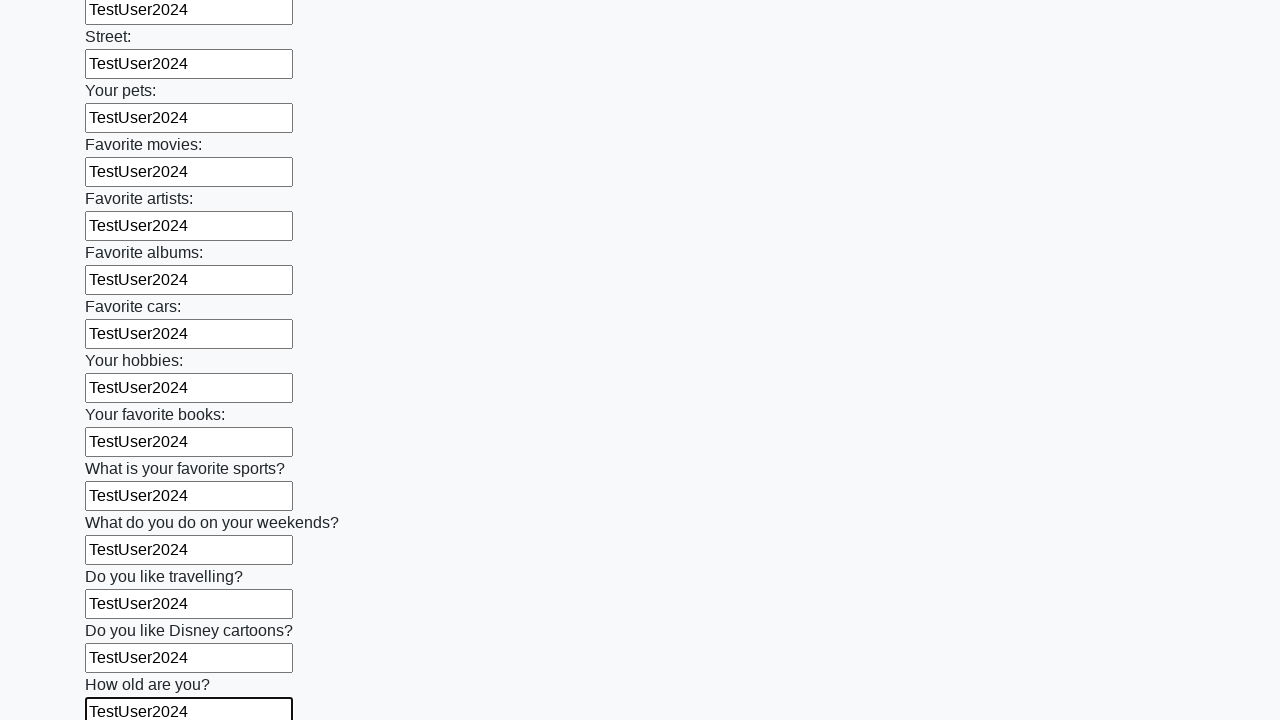

Filled an input field with 'TestUser2024' on input >> nth=18
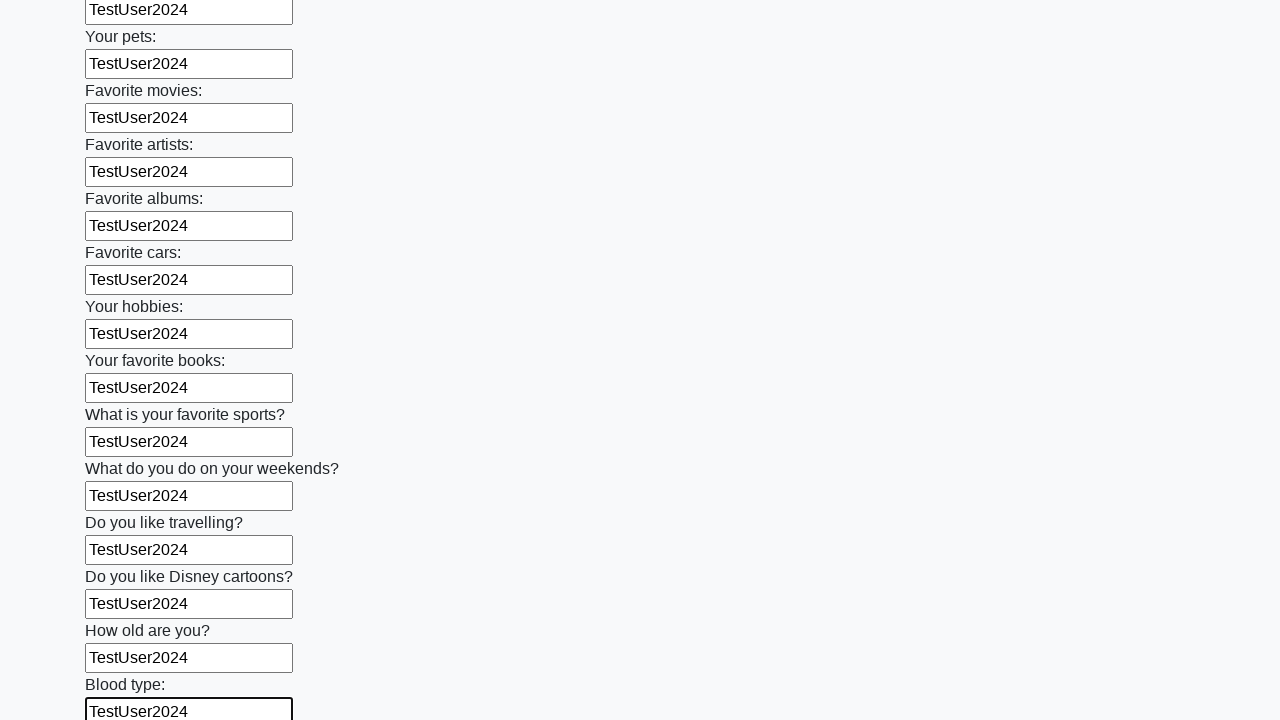

Filled an input field with 'TestUser2024' on input >> nth=19
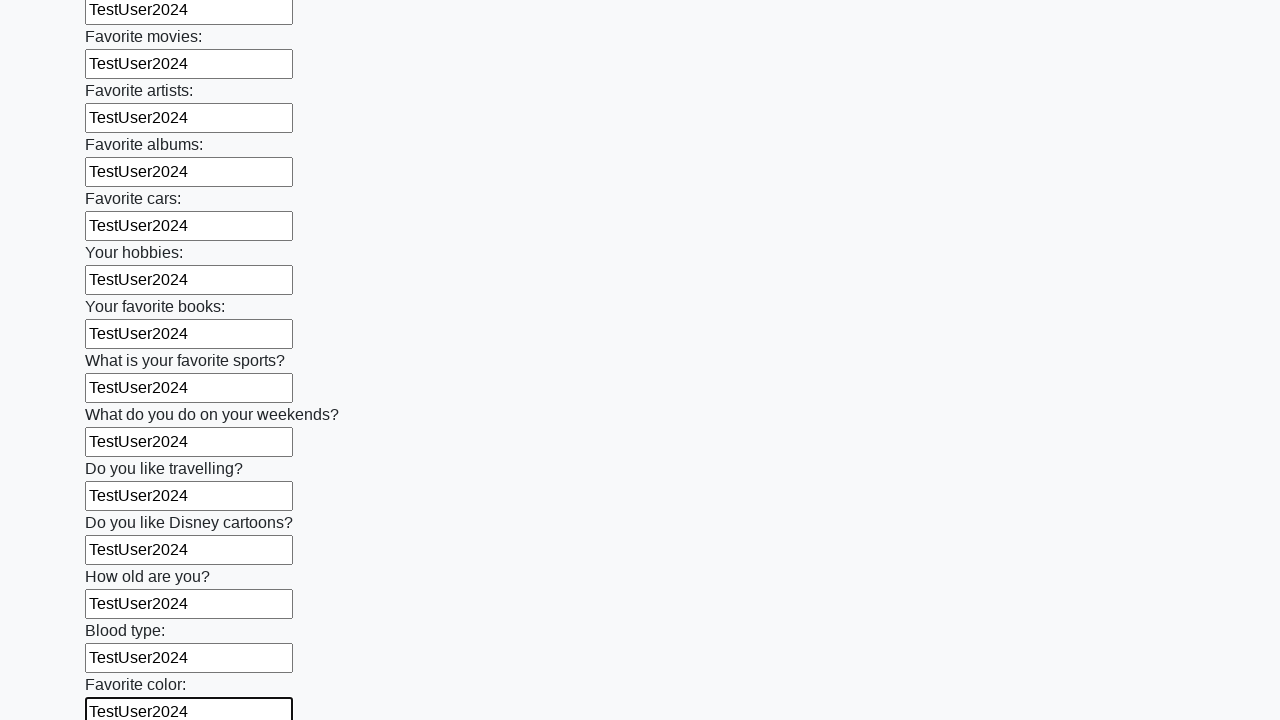

Filled an input field with 'TestUser2024' on input >> nth=20
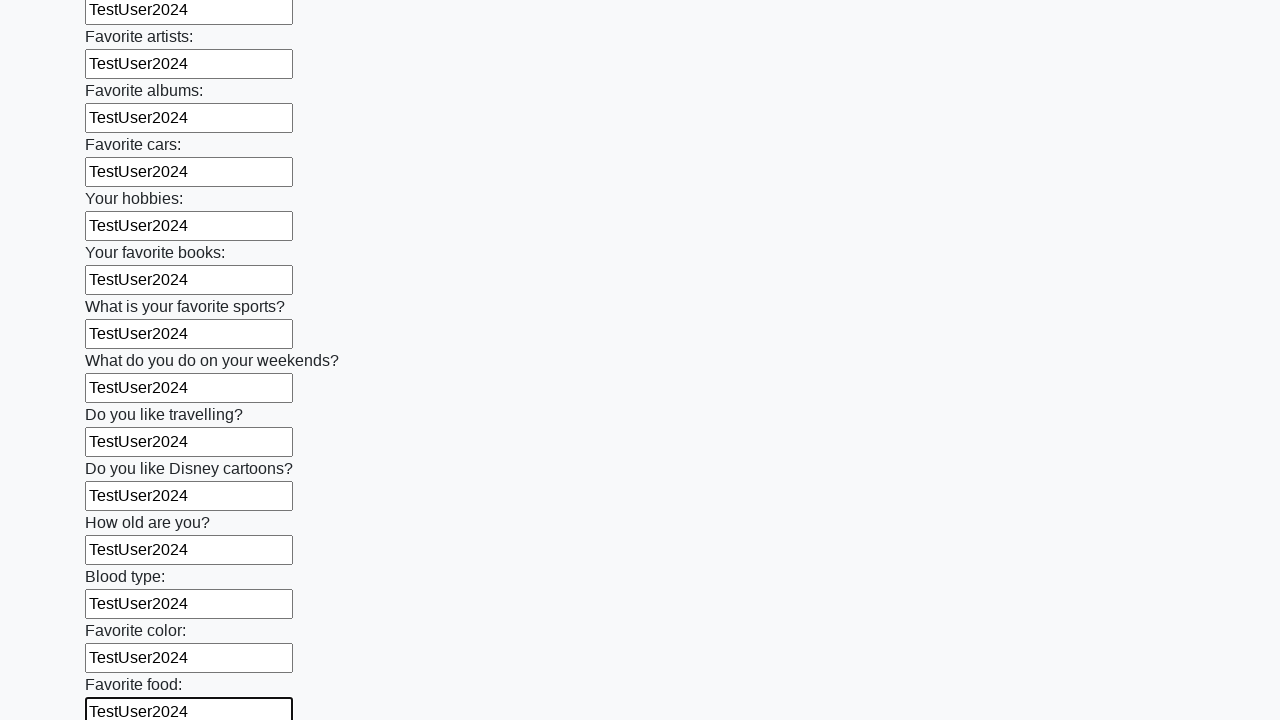

Filled an input field with 'TestUser2024' on input >> nth=21
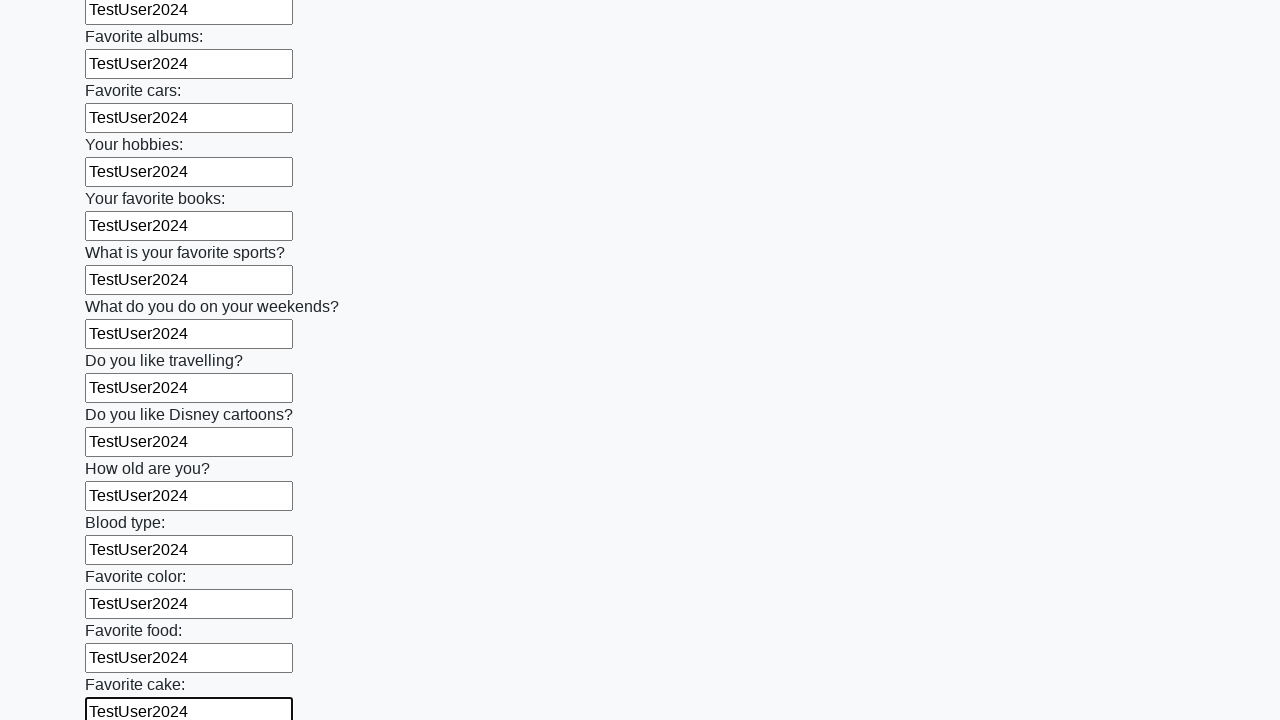

Filled an input field with 'TestUser2024' on input >> nth=22
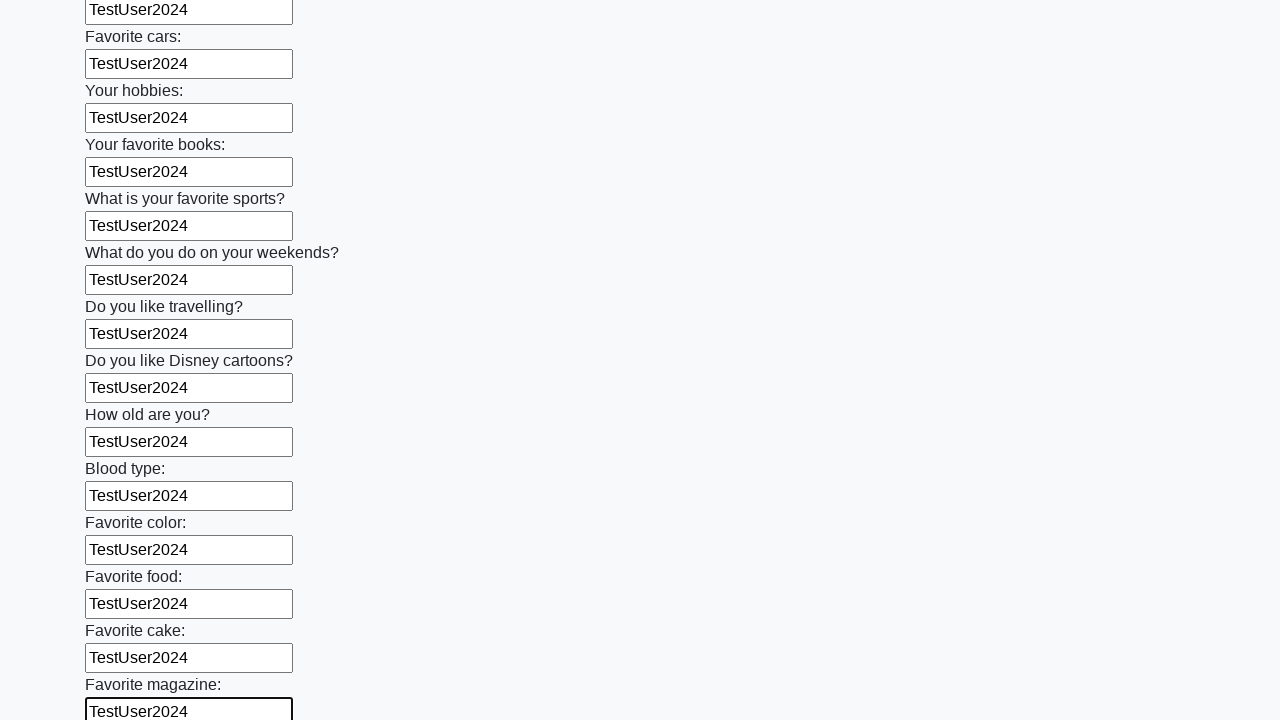

Filled an input field with 'TestUser2024' on input >> nth=23
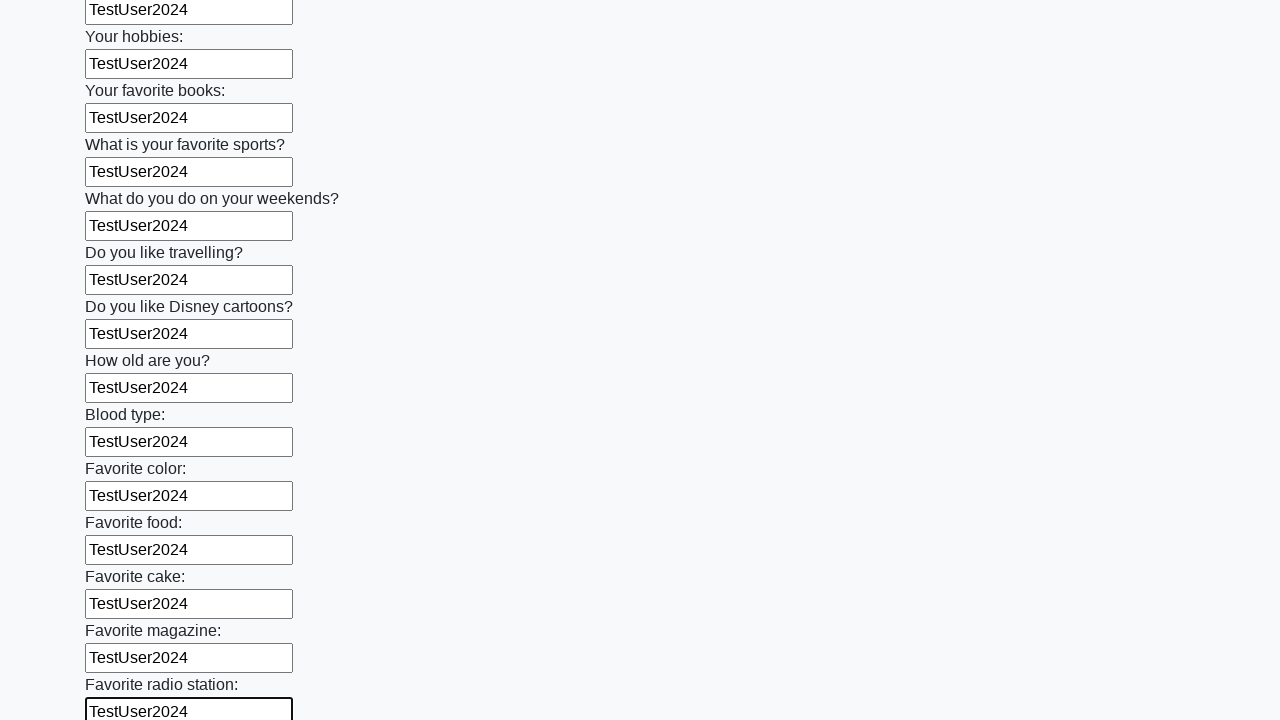

Filled an input field with 'TestUser2024' on input >> nth=24
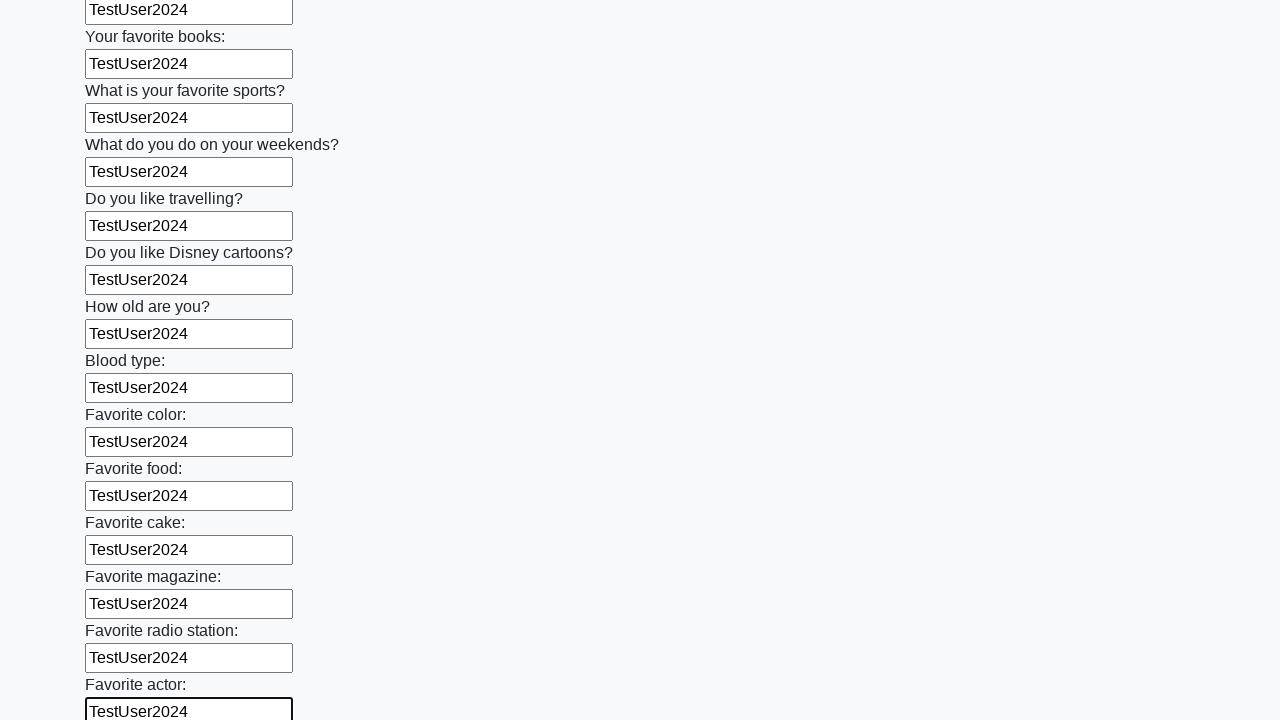

Filled an input field with 'TestUser2024' on input >> nth=25
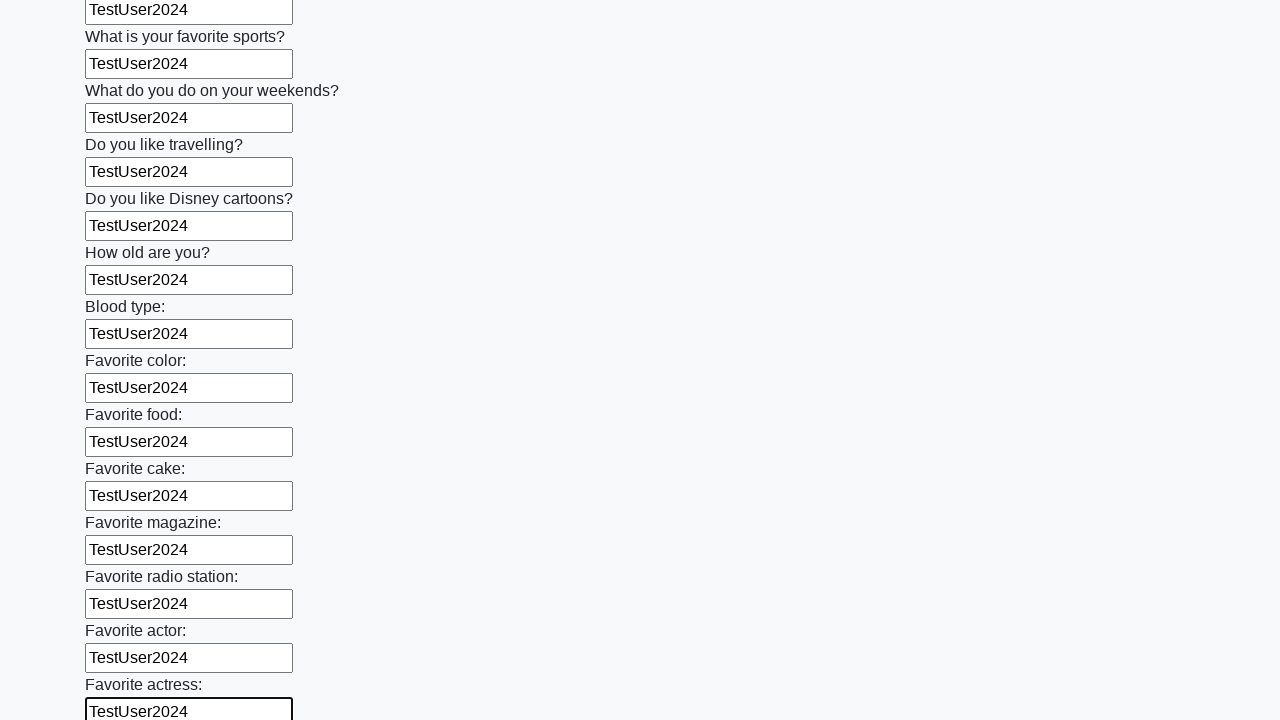

Filled an input field with 'TestUser2024' on input >> nth=26
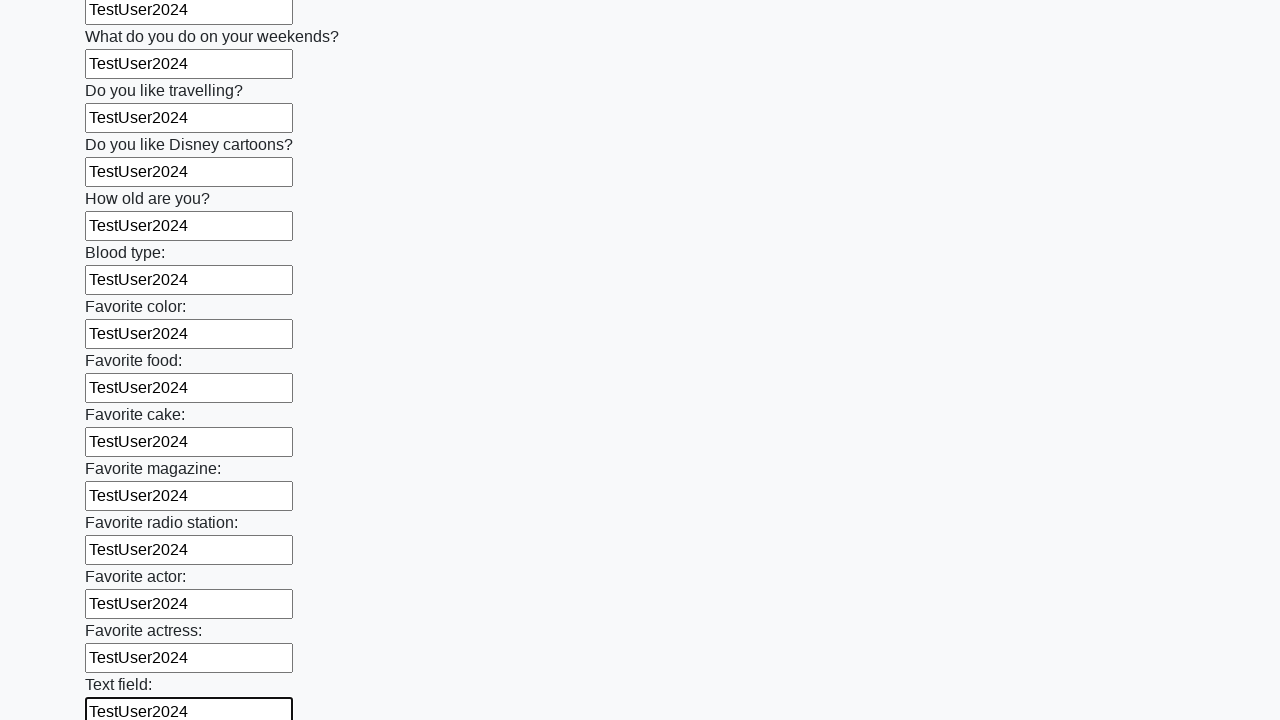

Filled an input field with 'TestUser2024' on input >> nth=27
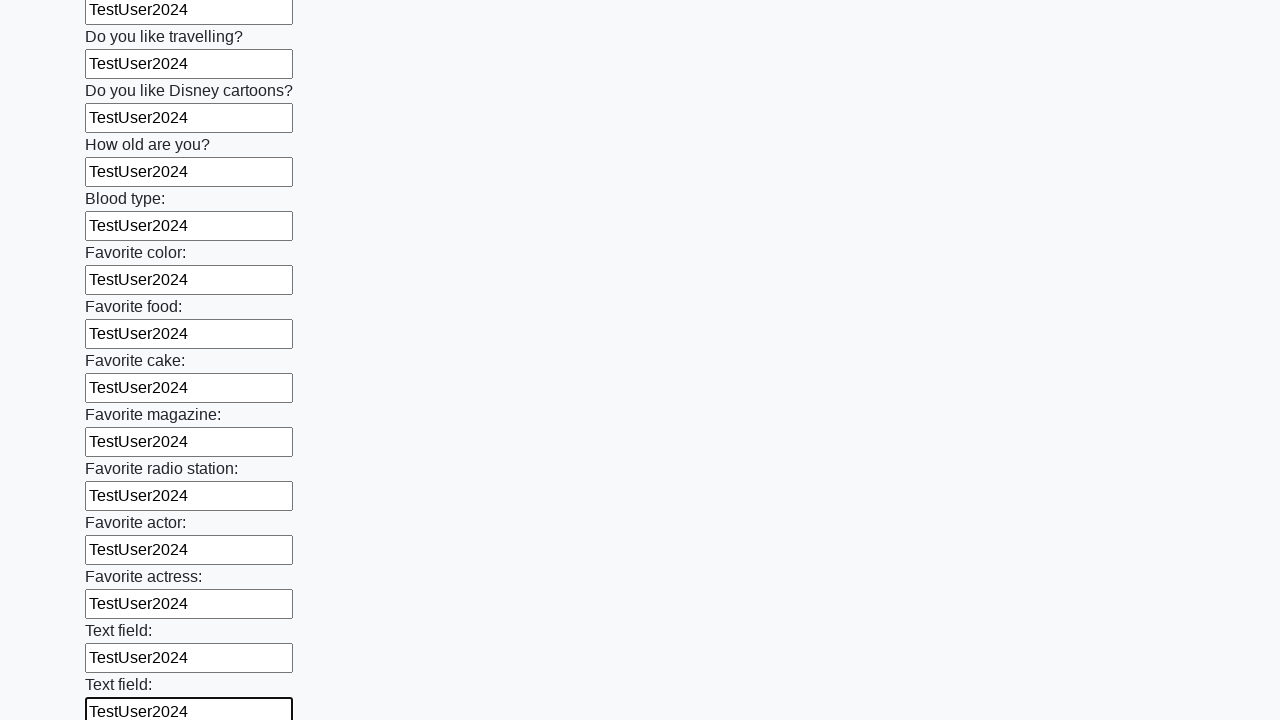

Filled an input field with 'TestUser2024' on input >> nth=28
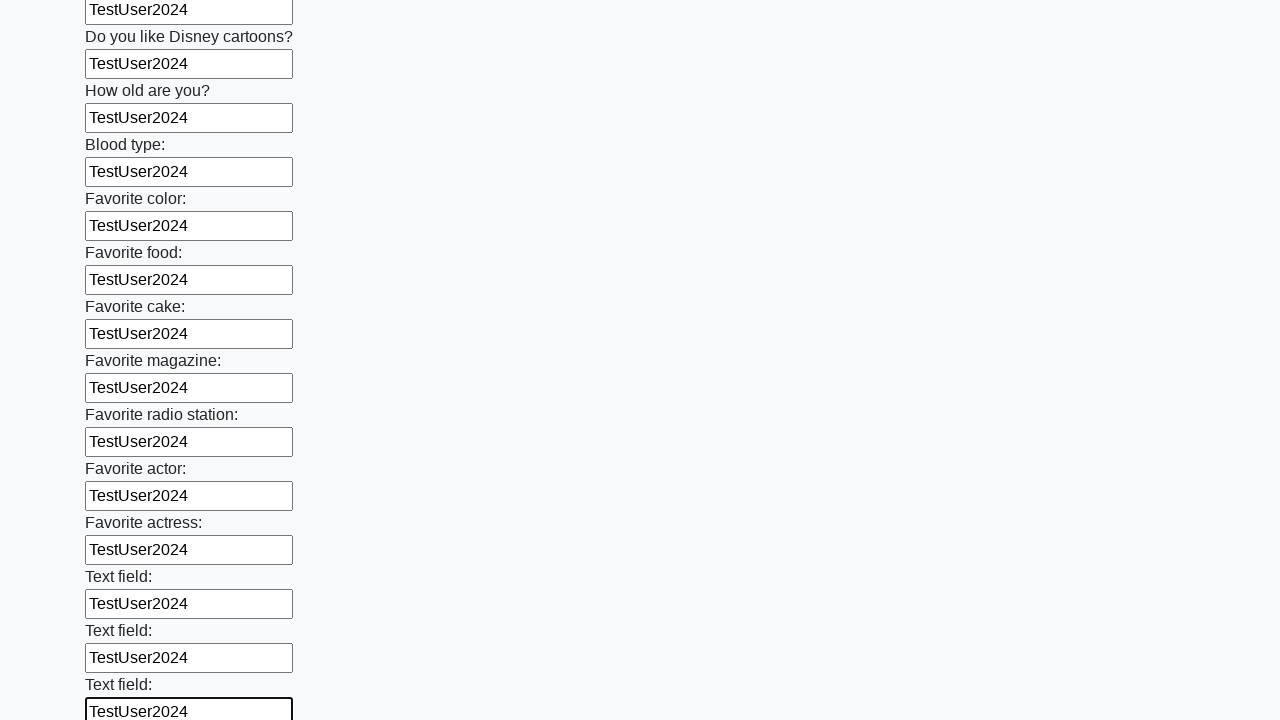

Filled an input field with 'TestUser2024' on input >> nth=29
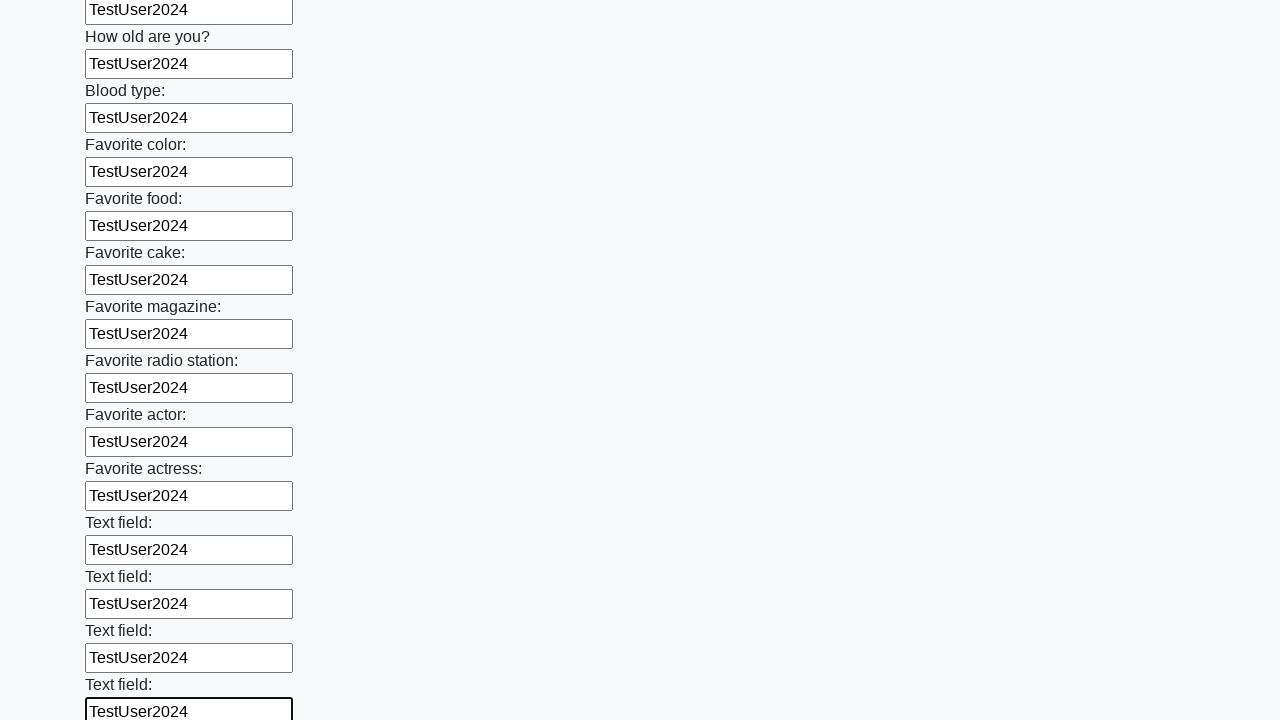

Filled an input field with 'TestUser2024' on input >> nth=30
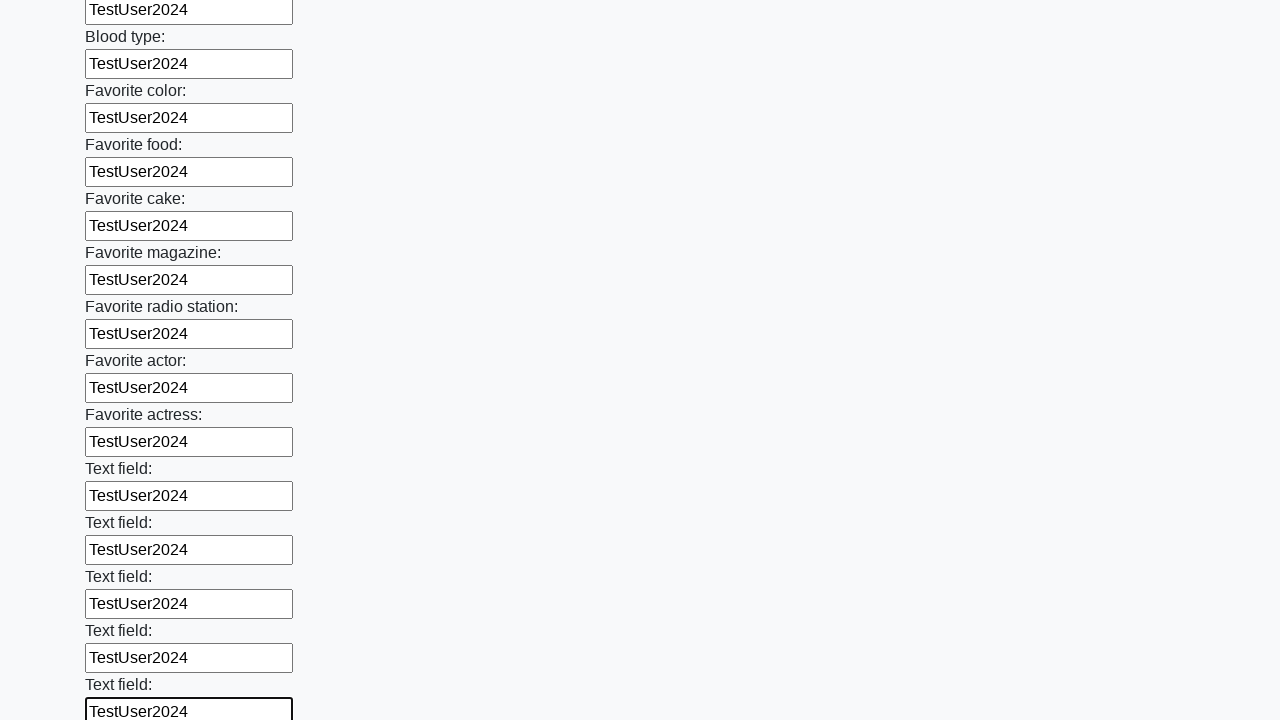

Filled an input field with 'TestUser2024' on input >> nth=31
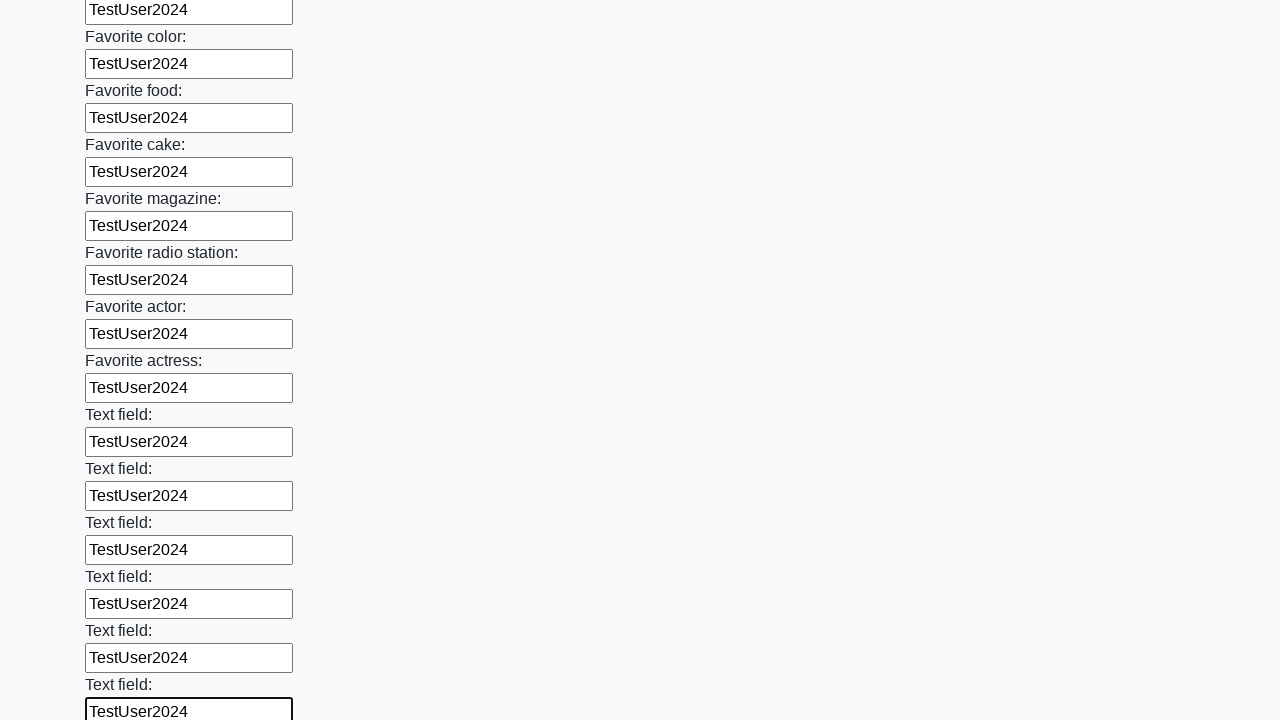

Filled an input field with 'TestUser2024' on input >> nth=32
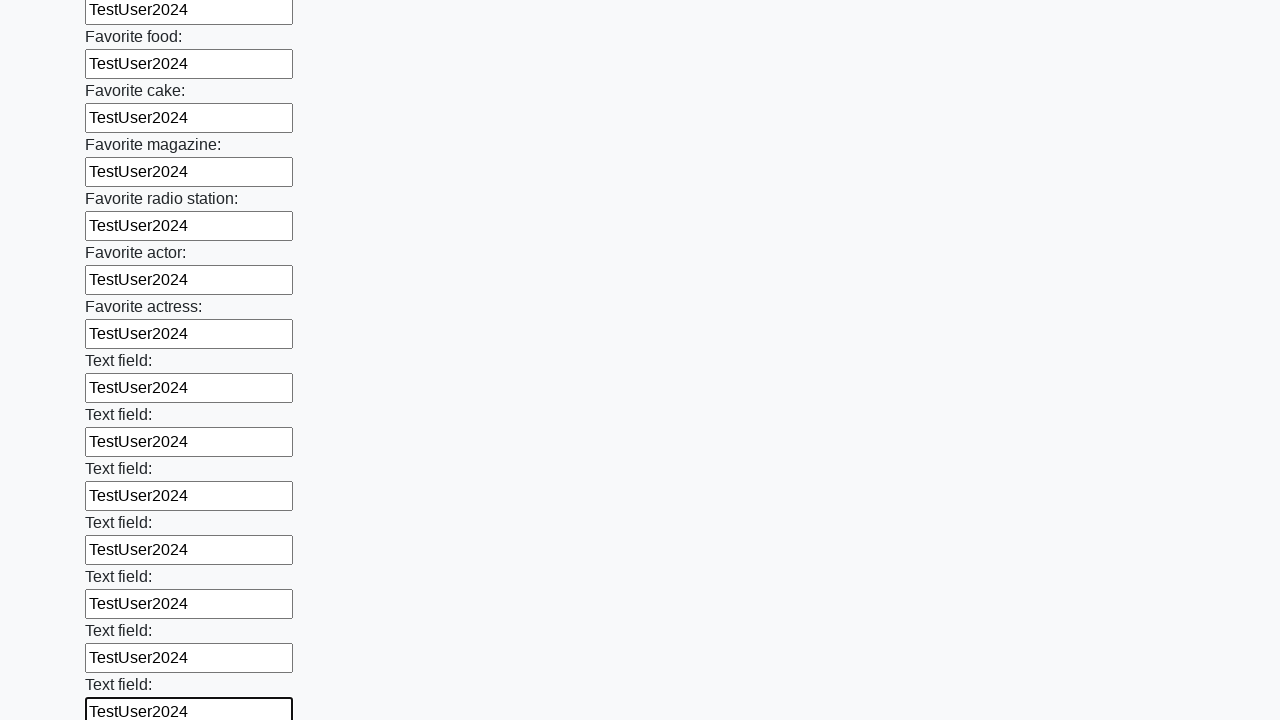

Filled an input field with 'TestUser2024' on input >> nth=33
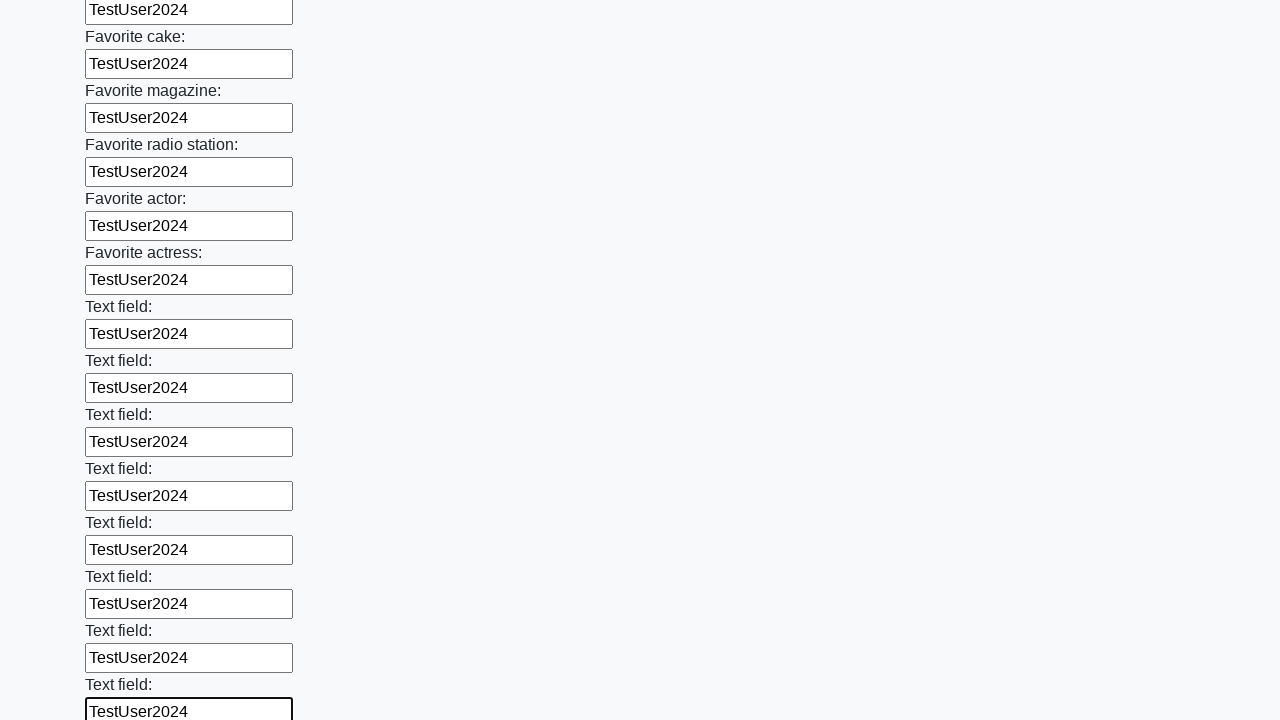

Filled an input field with 'TestUser2024' on input >> nth=34
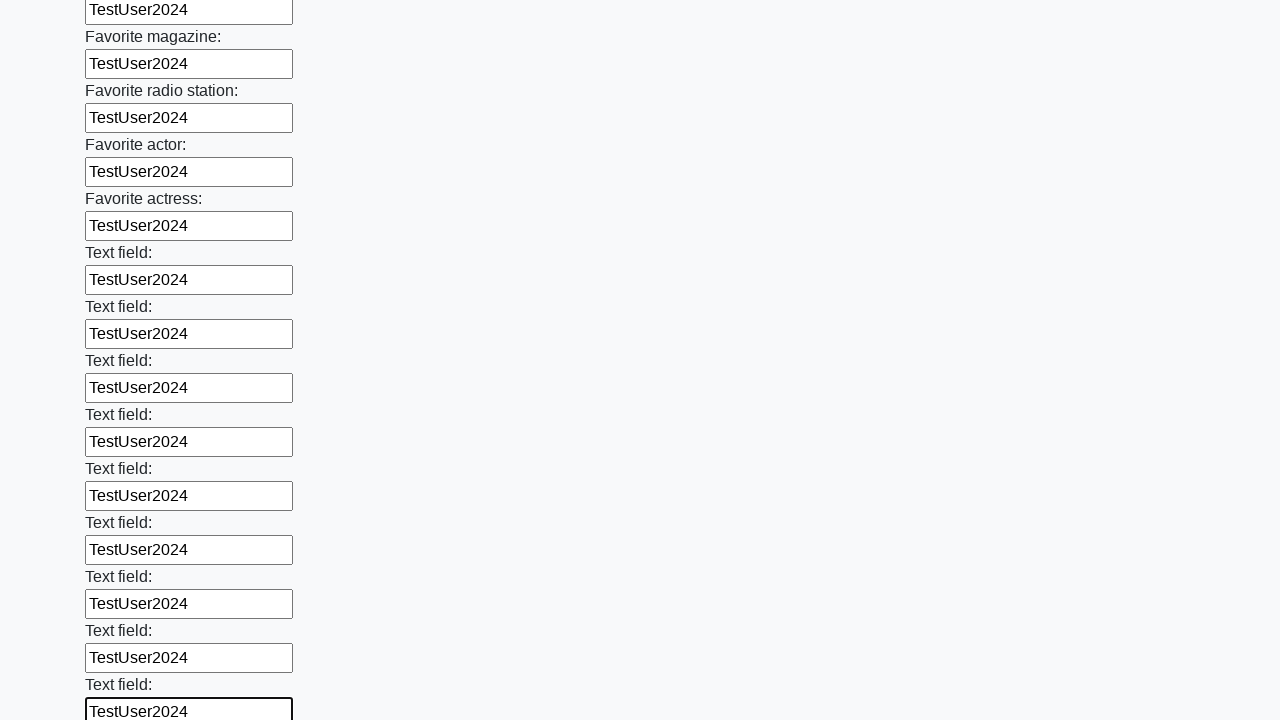

Filled an input field with 'TestUser2024' on input >> nth=35
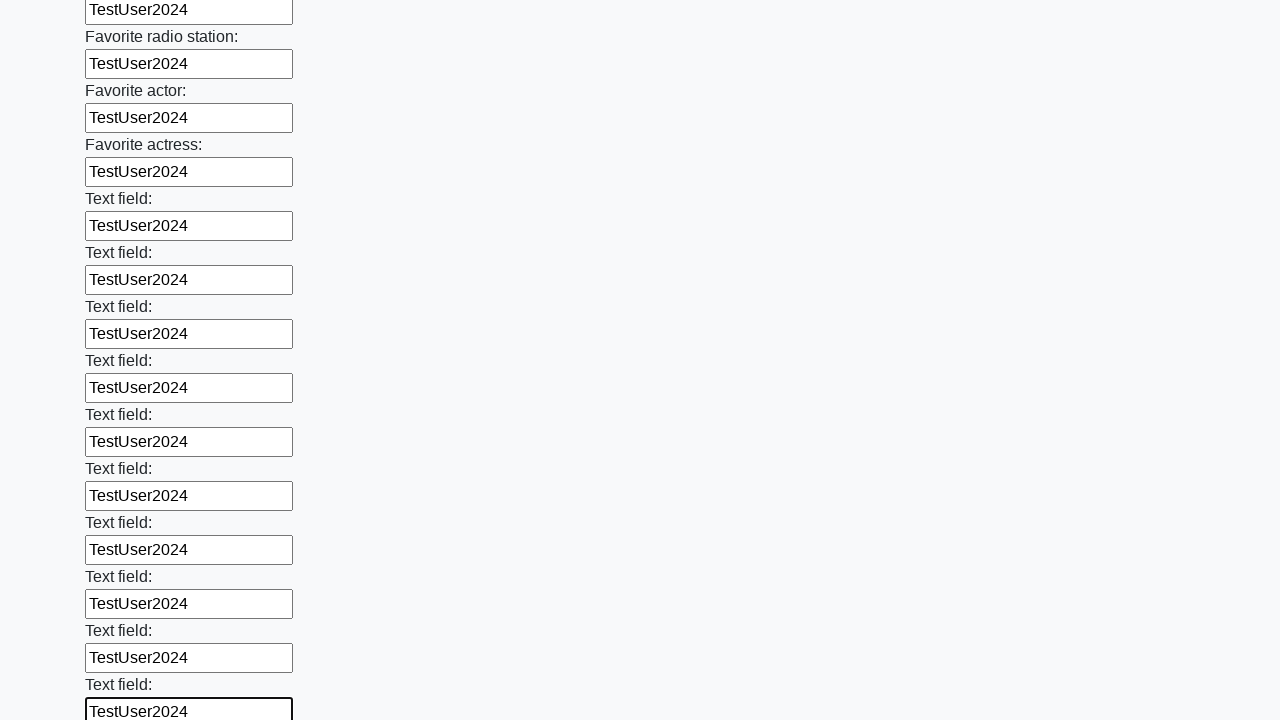

Filled an input field with 'TestUser2024' on input >> nth=36
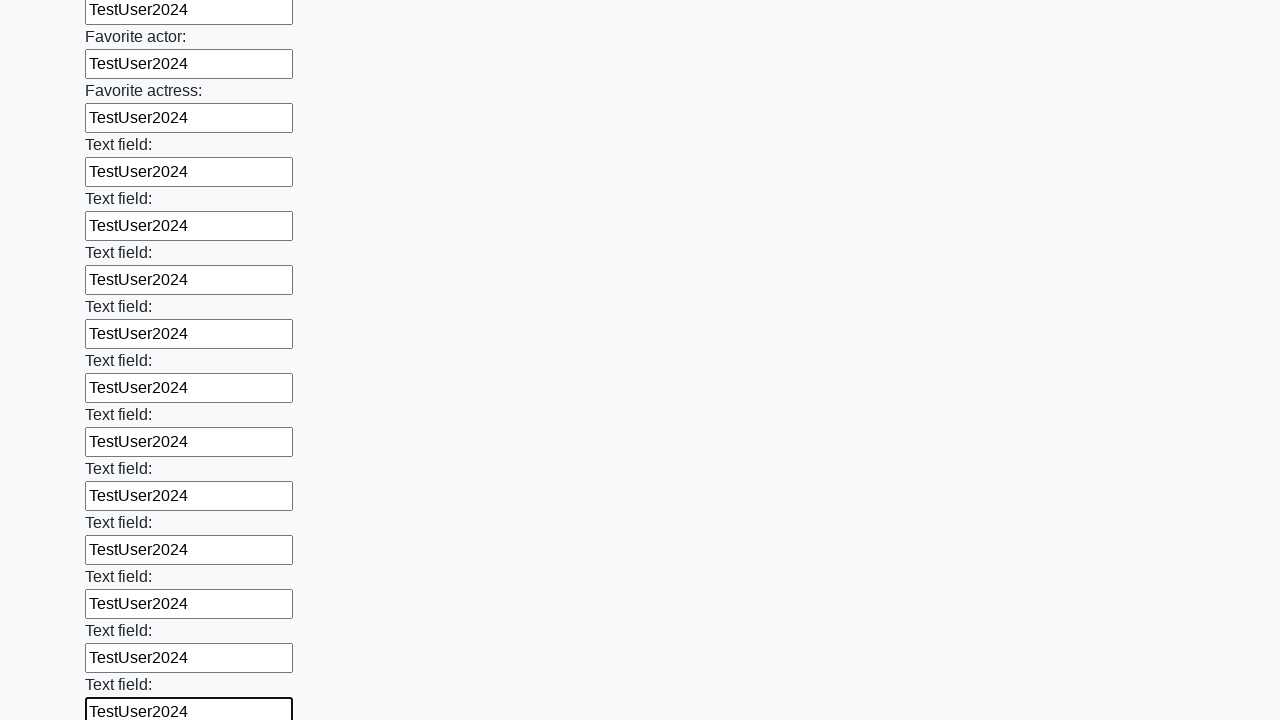

Filled an input field with 'TestUser2024' on input >> nth=37
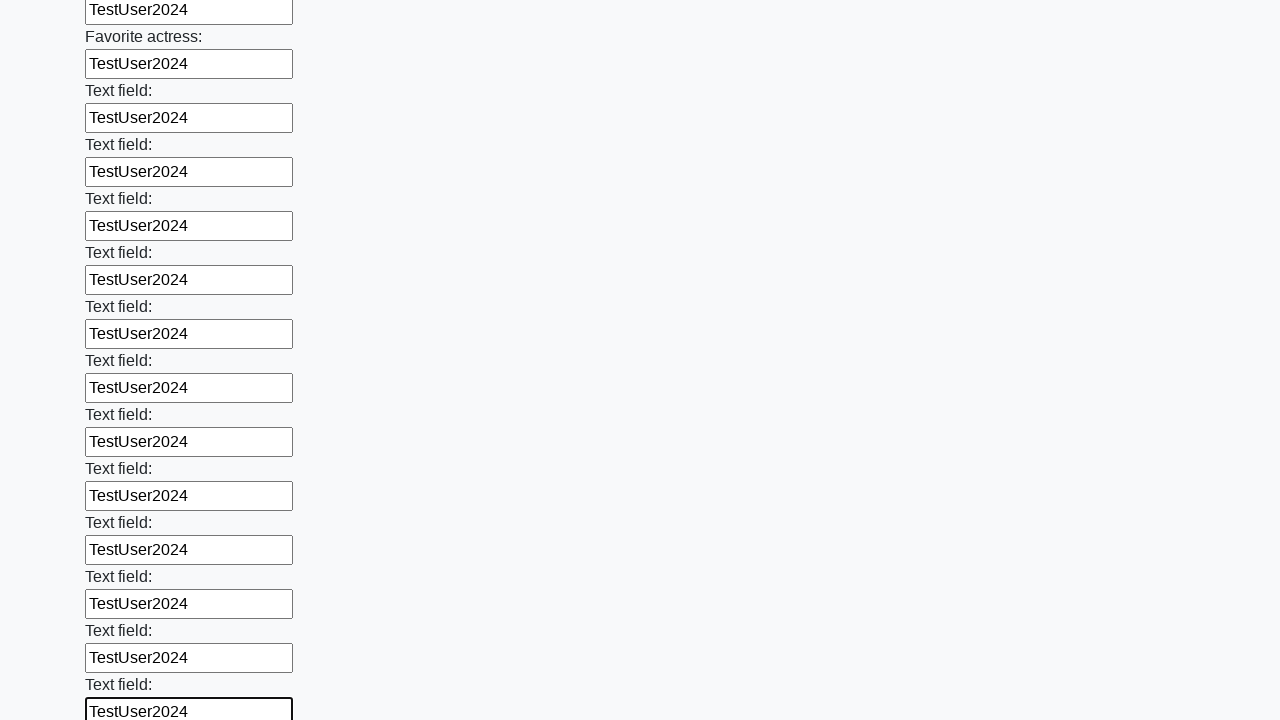

Filled an input field with 'TestUser2024' on input >> nth=38
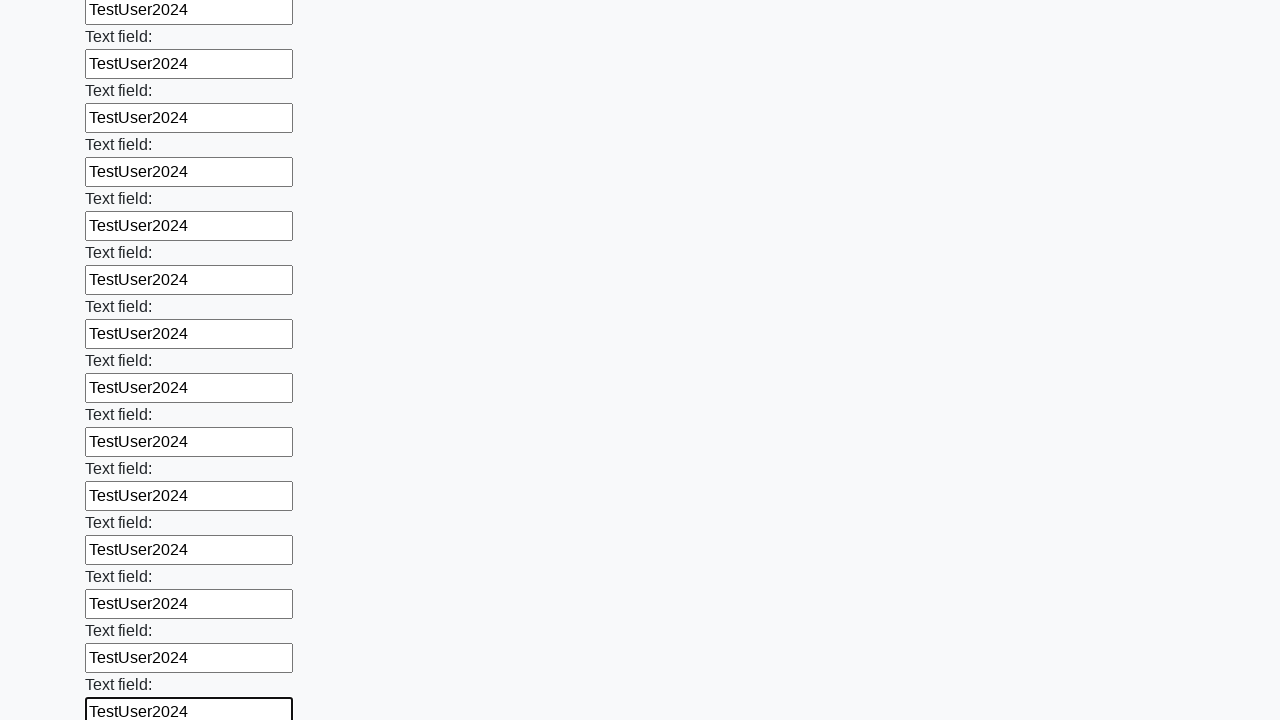

Filled an input field with 'TestUser2024' on input >> nth=39
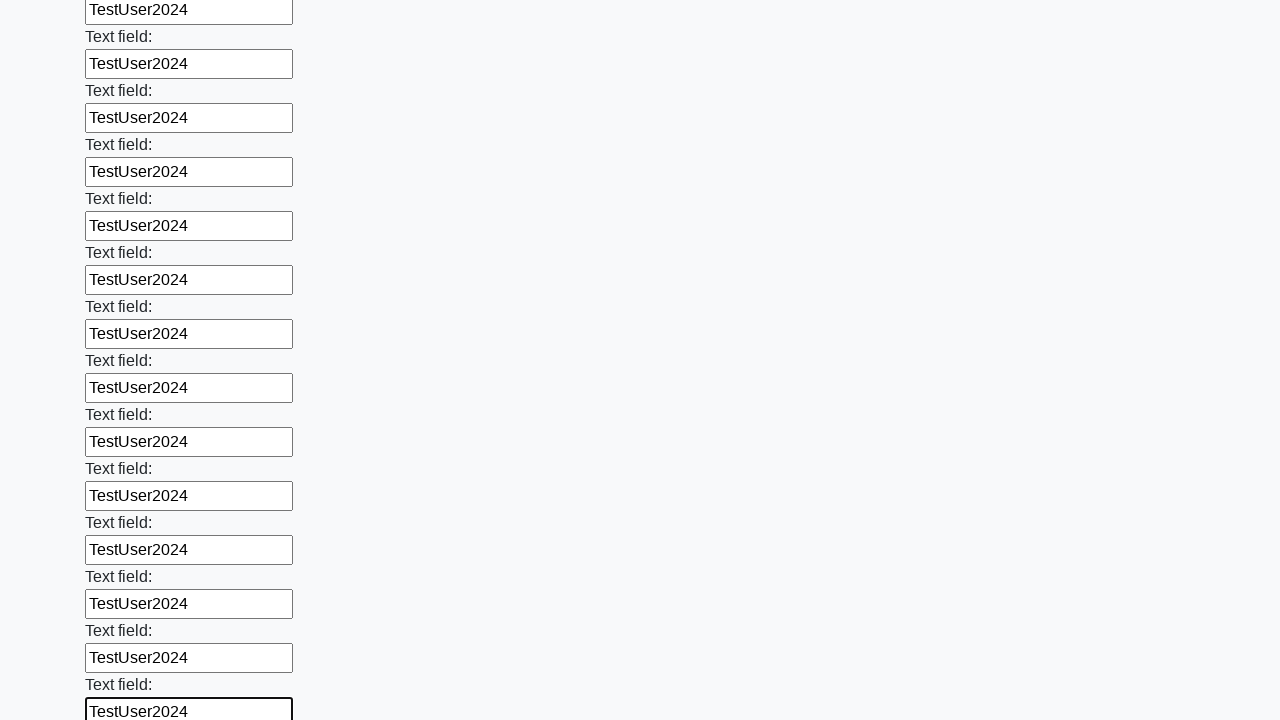

Filled an input field with 'TestUser2024' on input >> nth=40
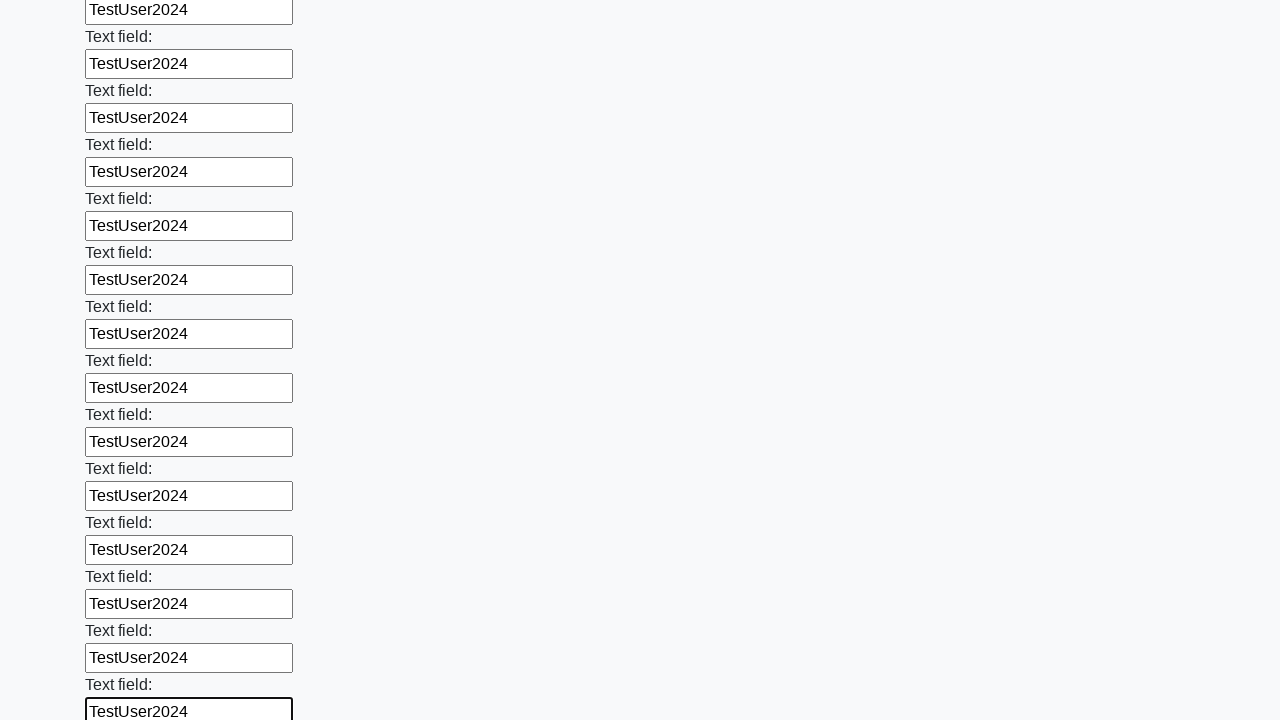

Filled an input field with 'TestUser2024' on input >> nth=41
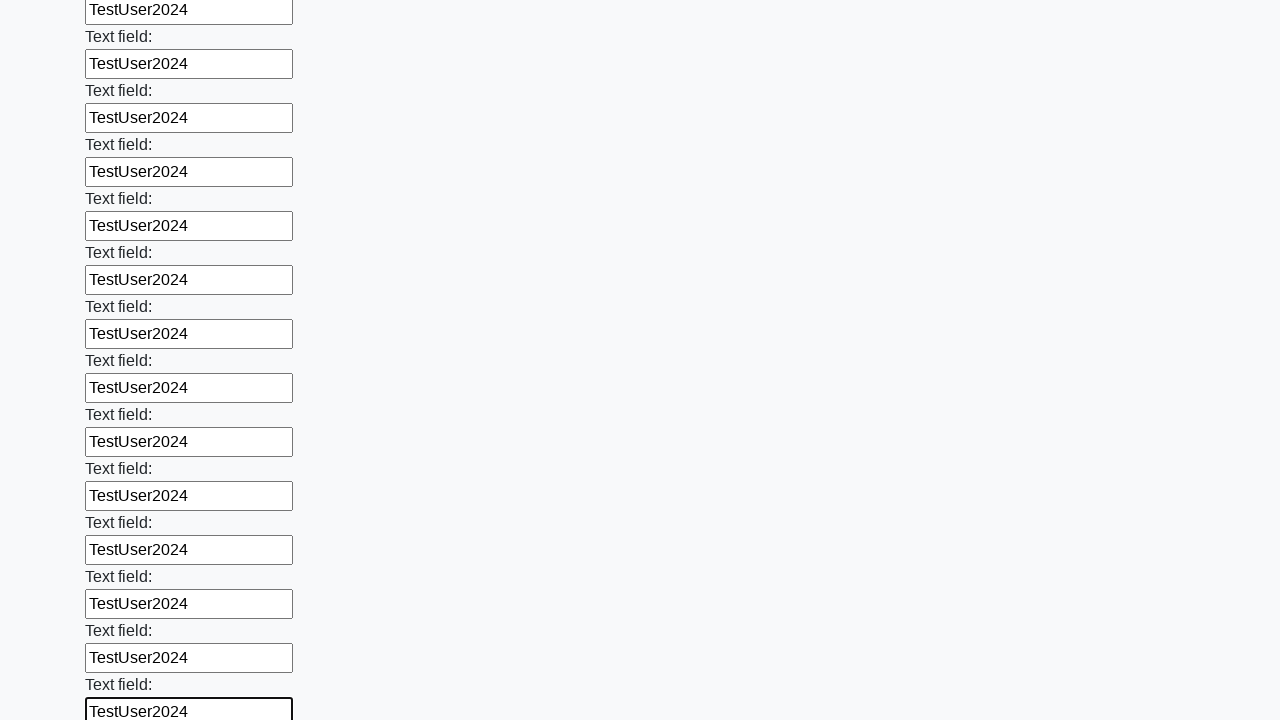

Filled an input field with 'TestUser2024' on input >> nth=42
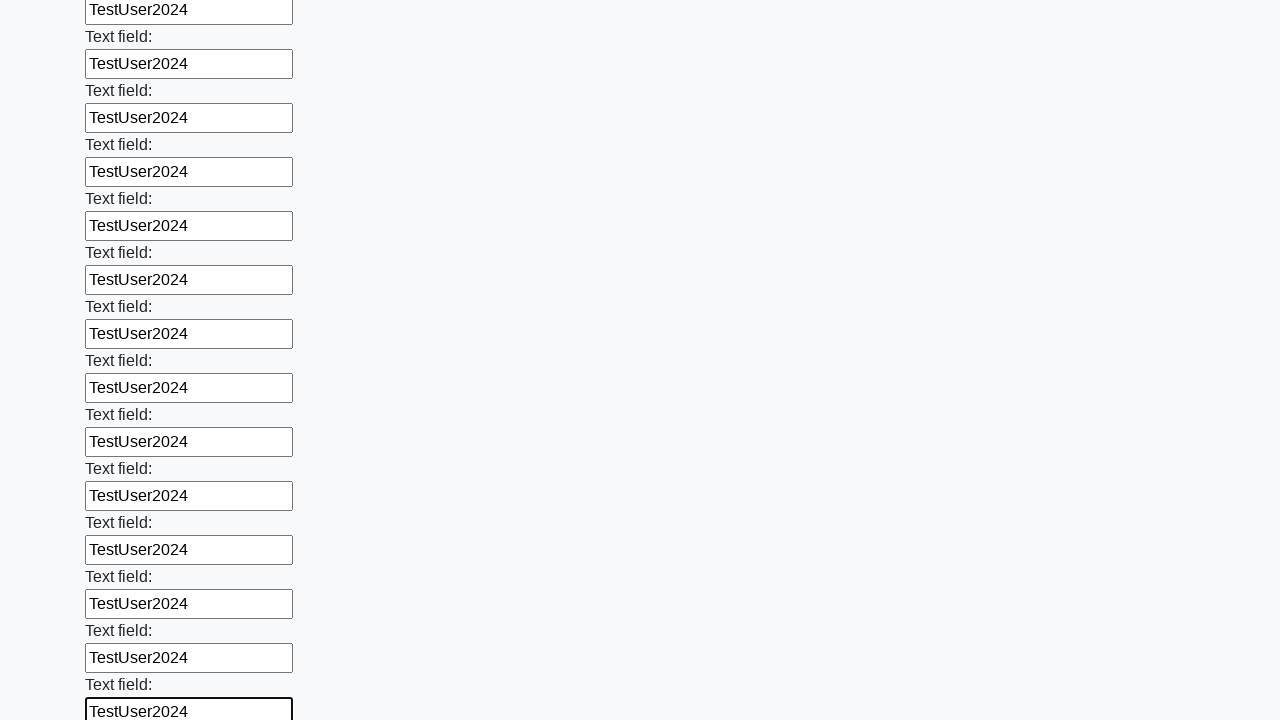

Filled an input field with 'TestUser2024' on input >> nth=43
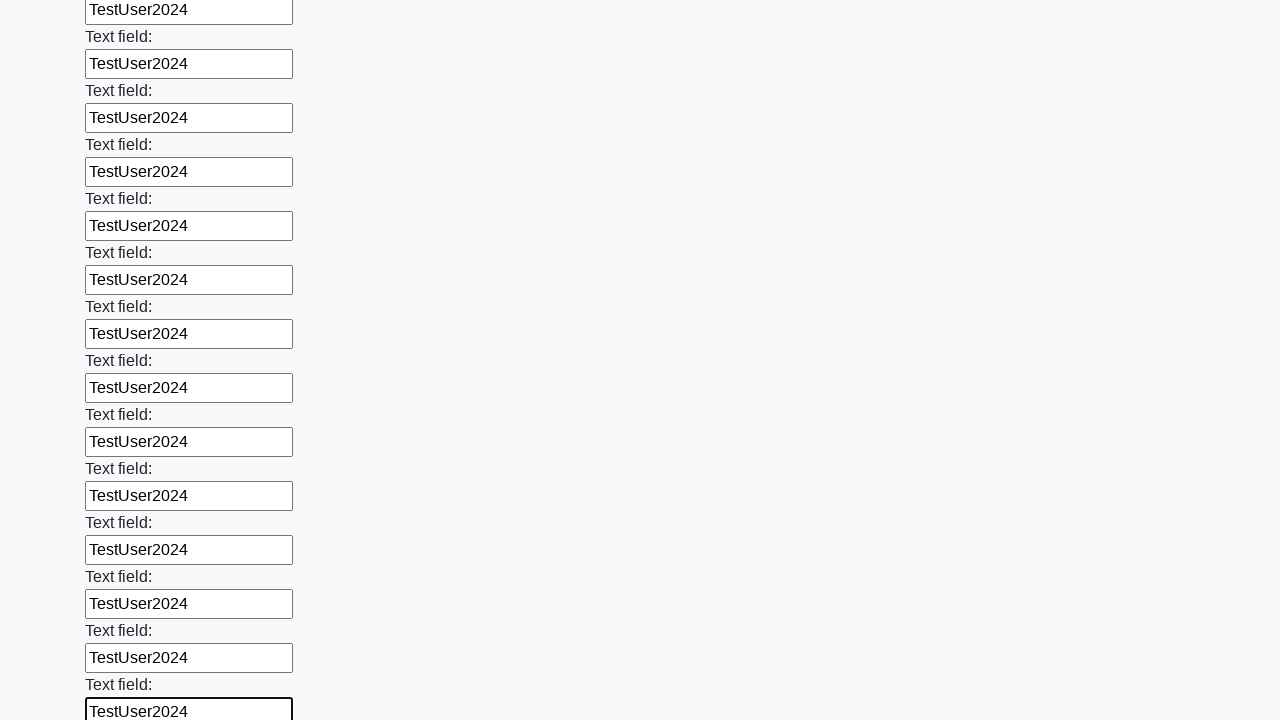

Filled an input field with 'TestUser2024' on input >> nth=44
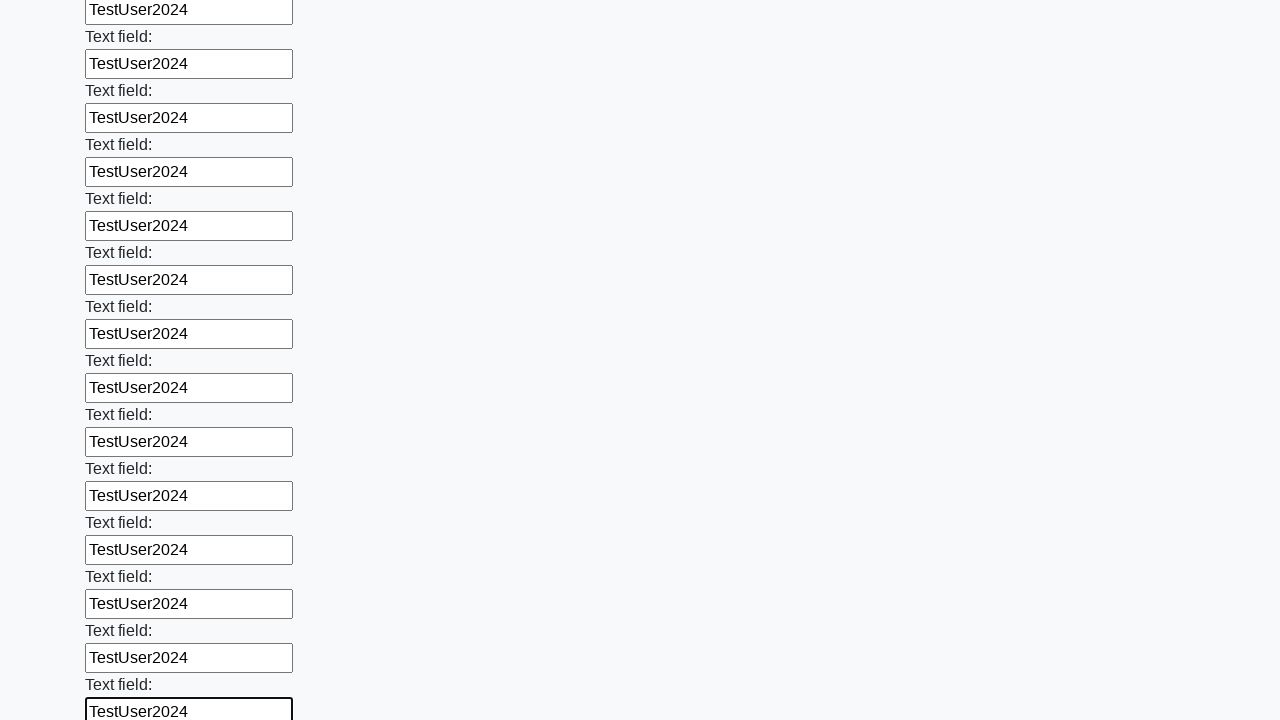

Filled an input field with 'TestUser2024' on input >> nth=45
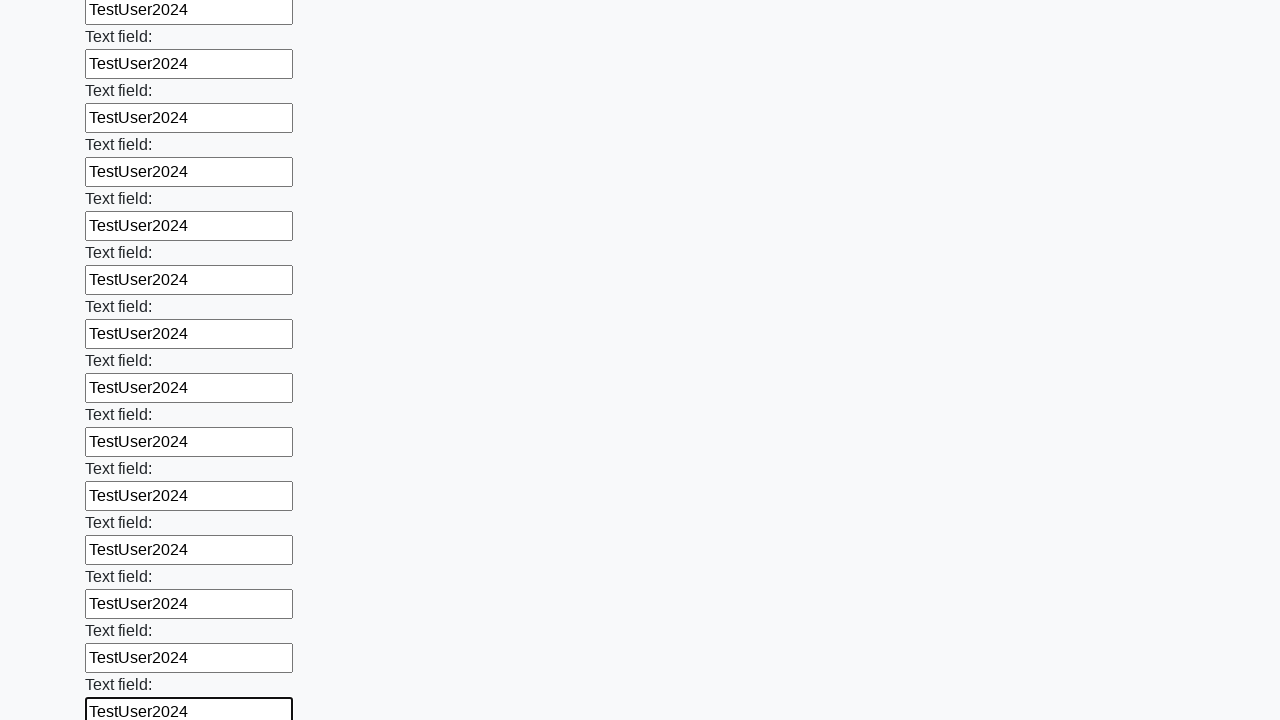

Filled an input field with 'TestUser2024' on input >> nth=46
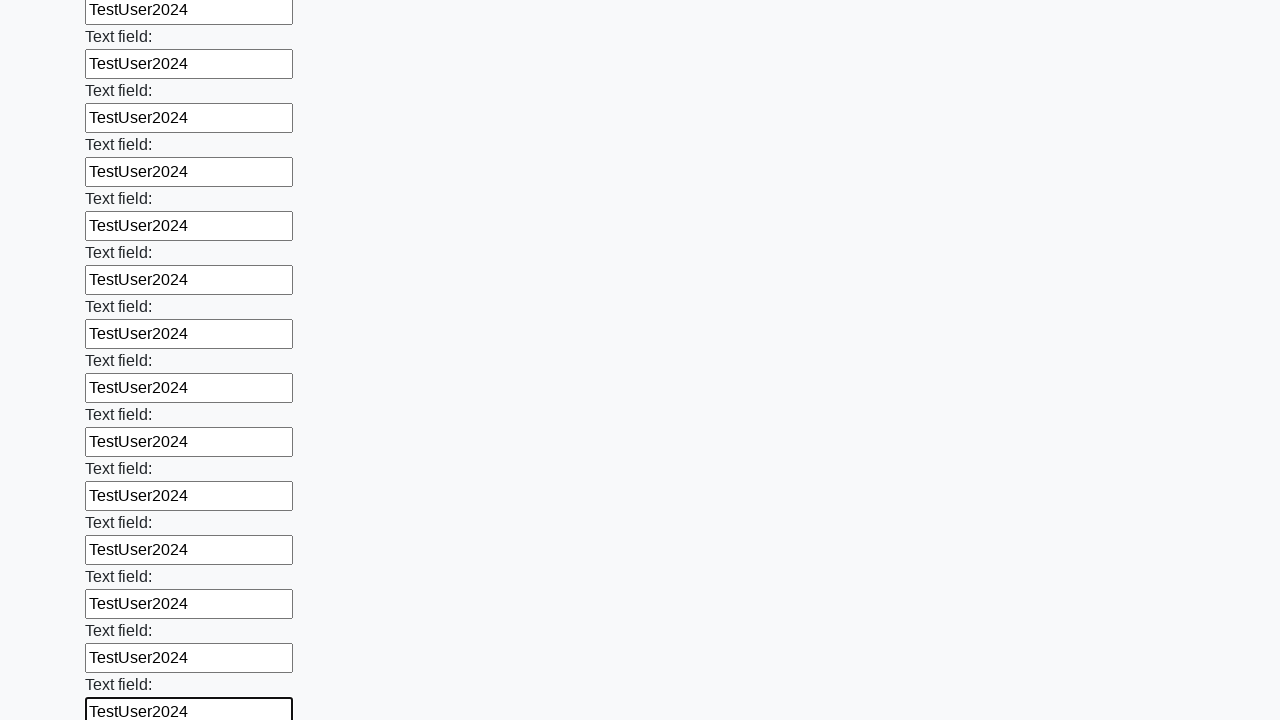

Filled an input field with 'TestUser2024' on input >> nth=47
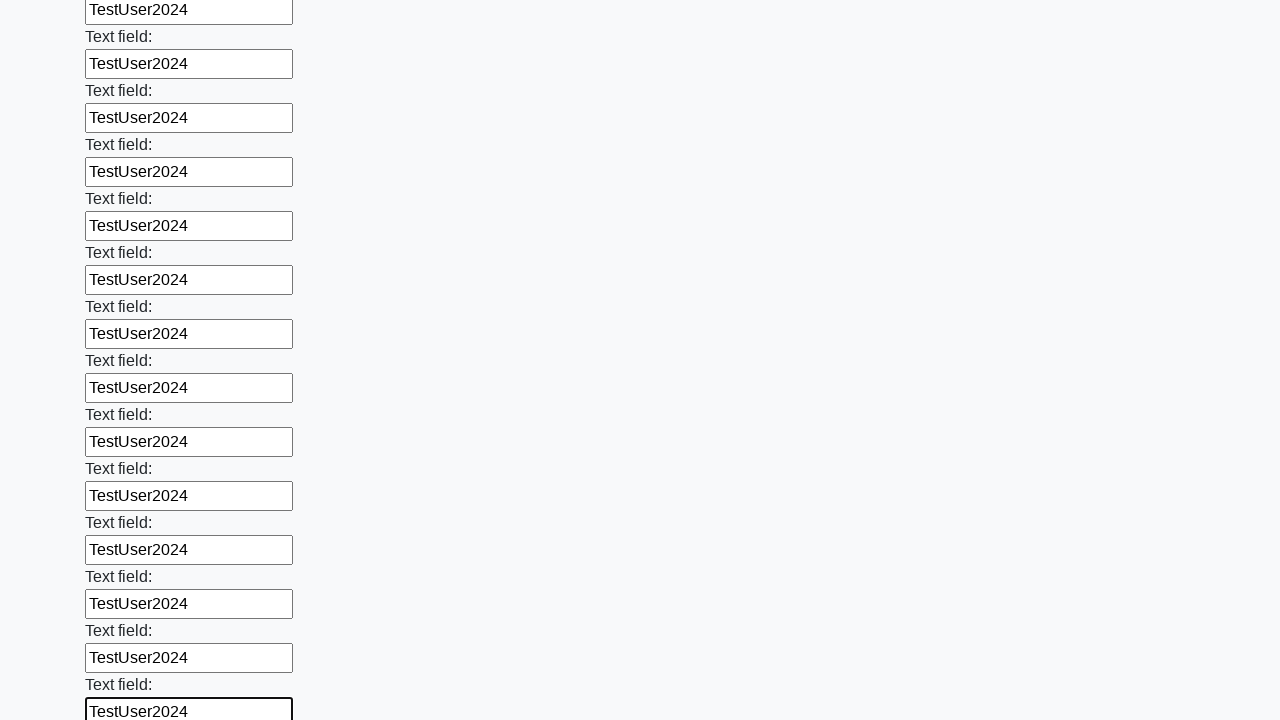

Filled an input field with 'TestUser2024' on input >> nth=48
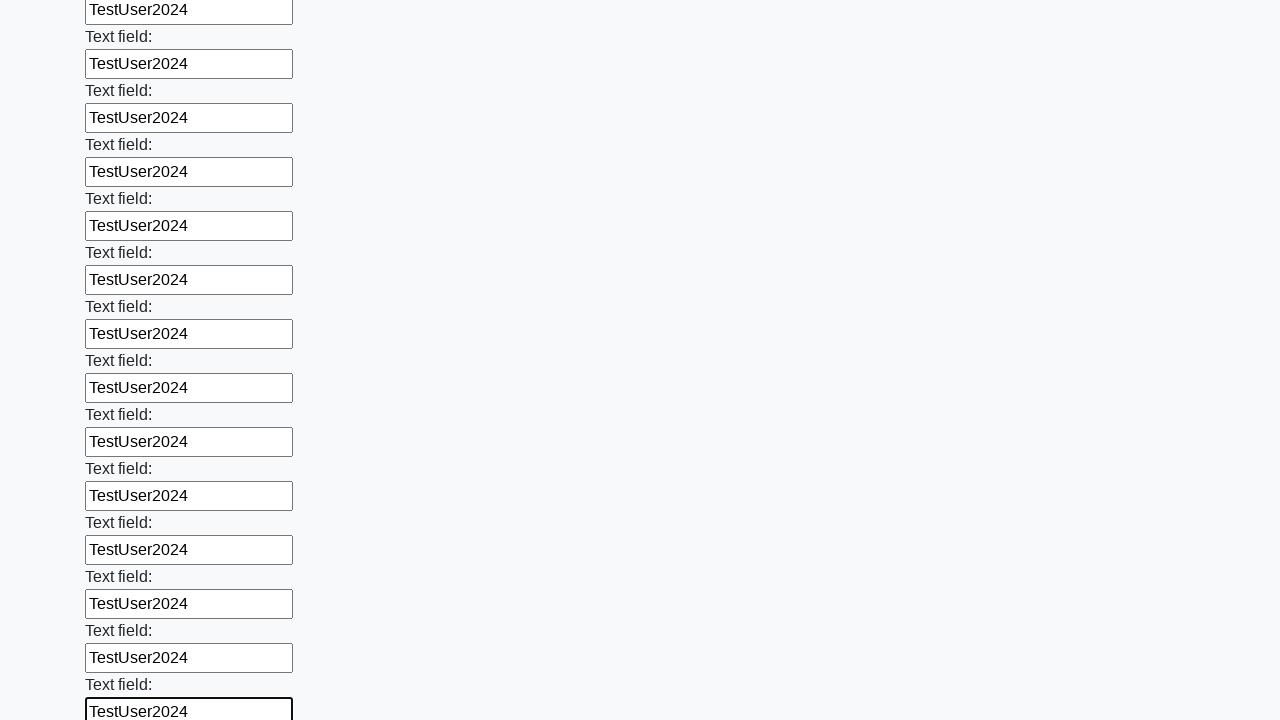

Filled an input field with 'TestUser2024' on input >> nth=49
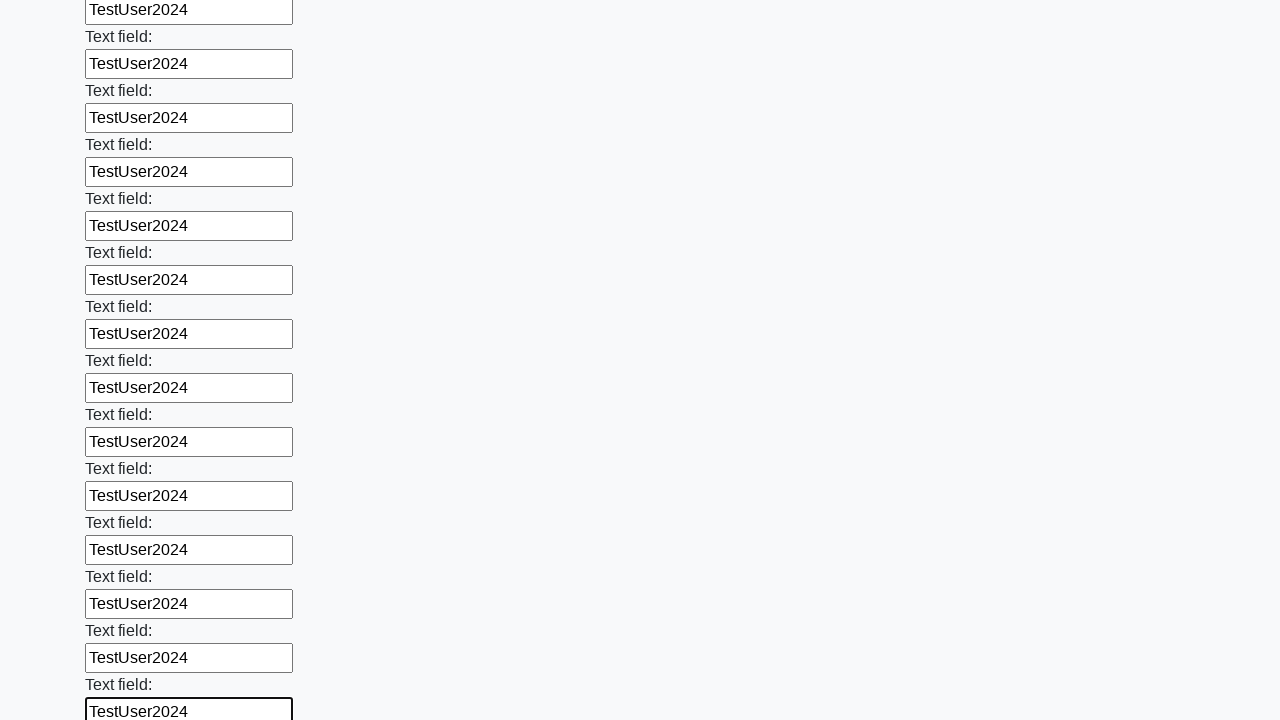

Filled an input field with 'TestUser2024' on input >> nth=50
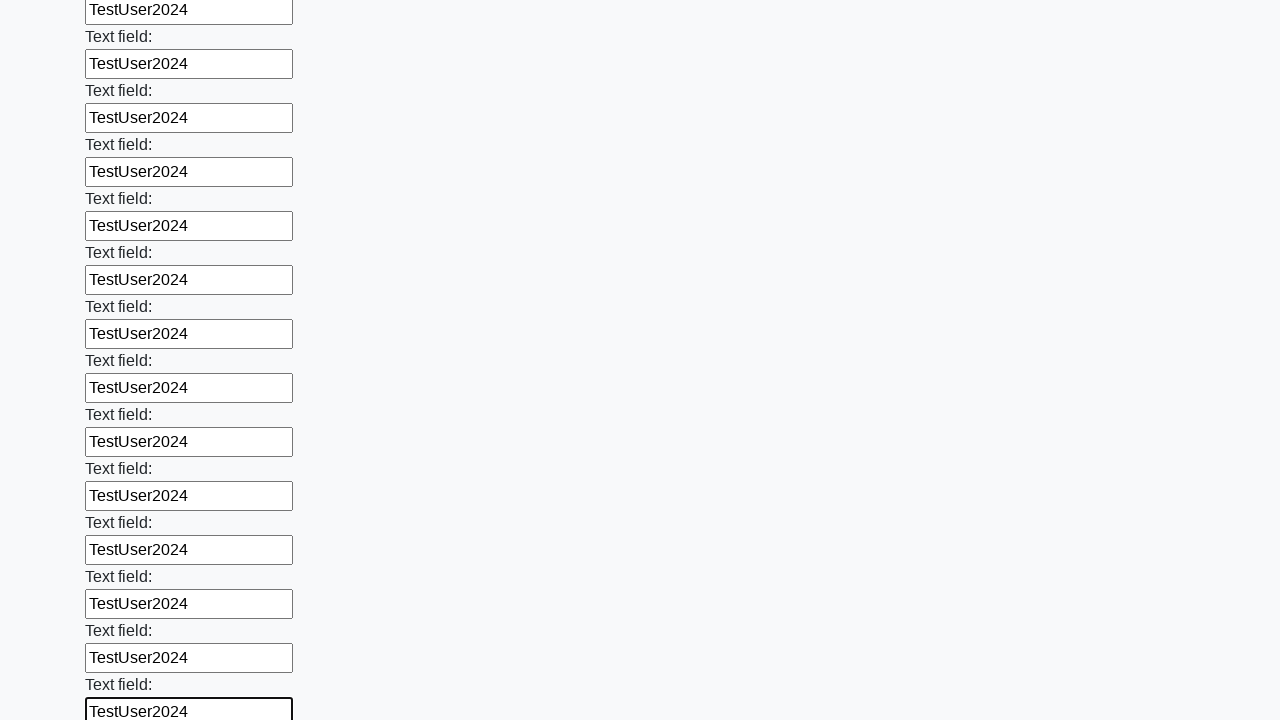

Filled an input field with 'TestUser2024' on input >> nth=51
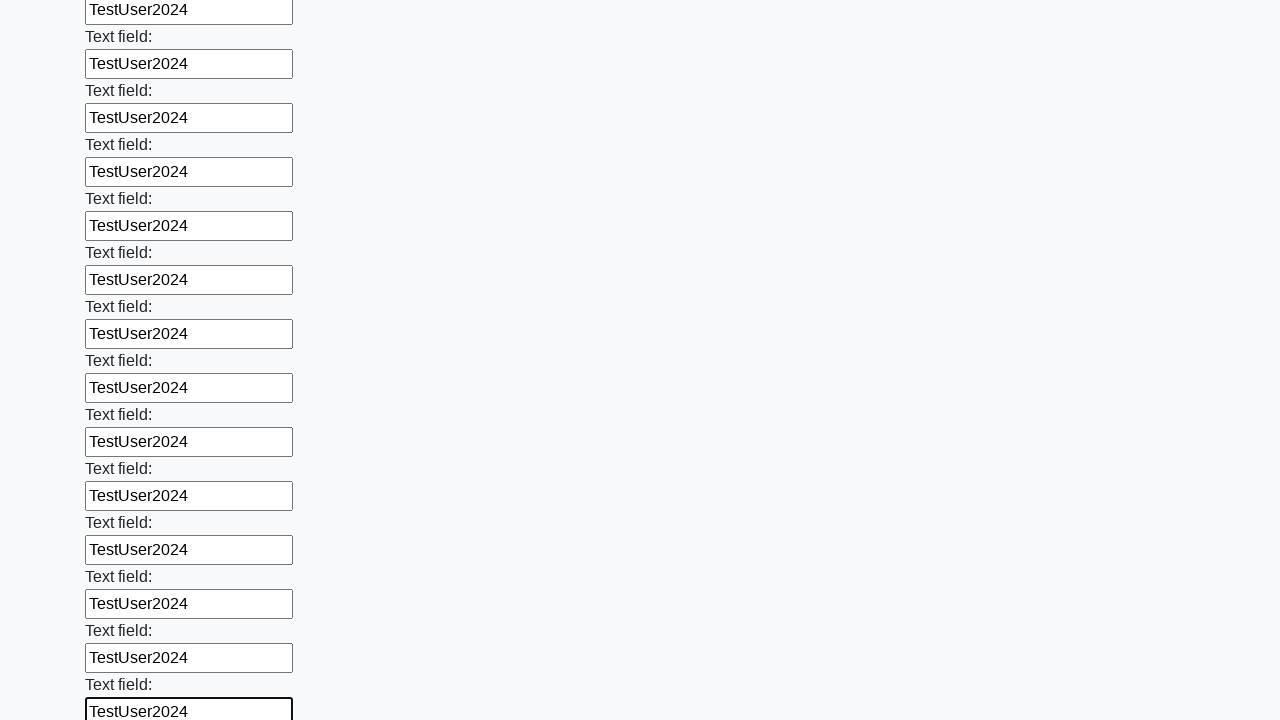

Filled an input field with 'TestUser2024' on input >> nth=52
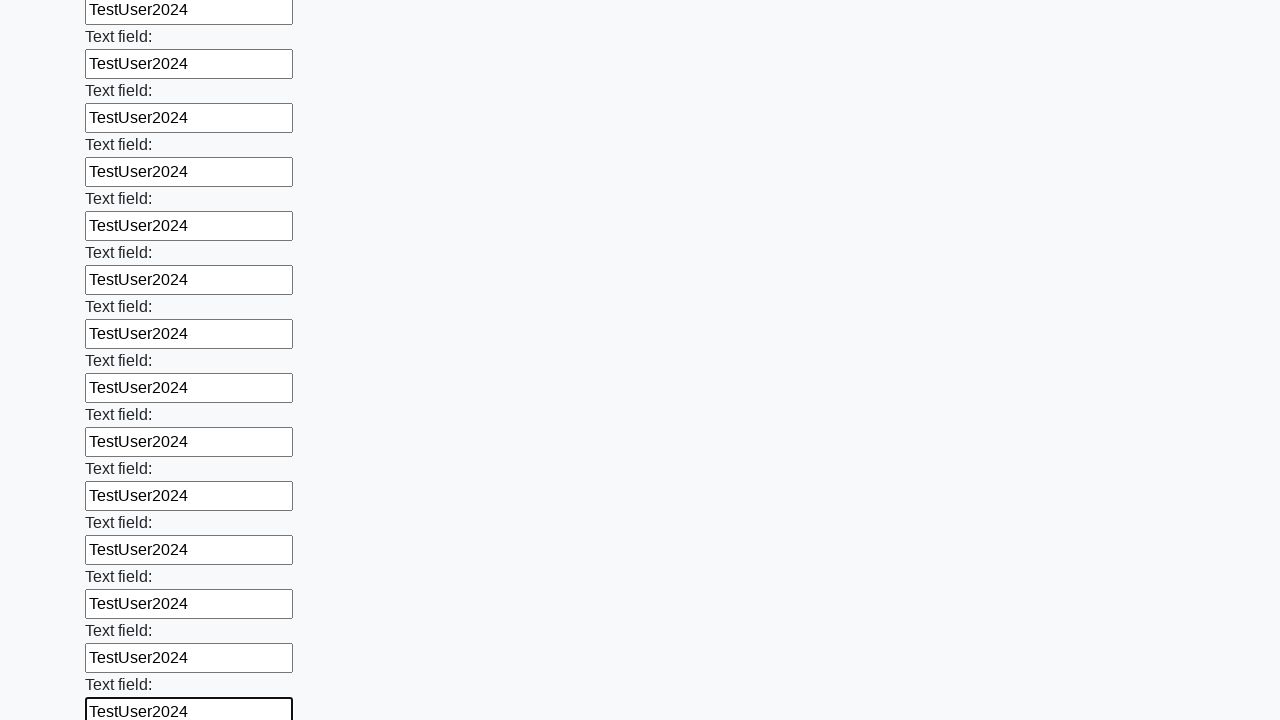

Filled an input field with 'TestUser2024' on input >> nth=53
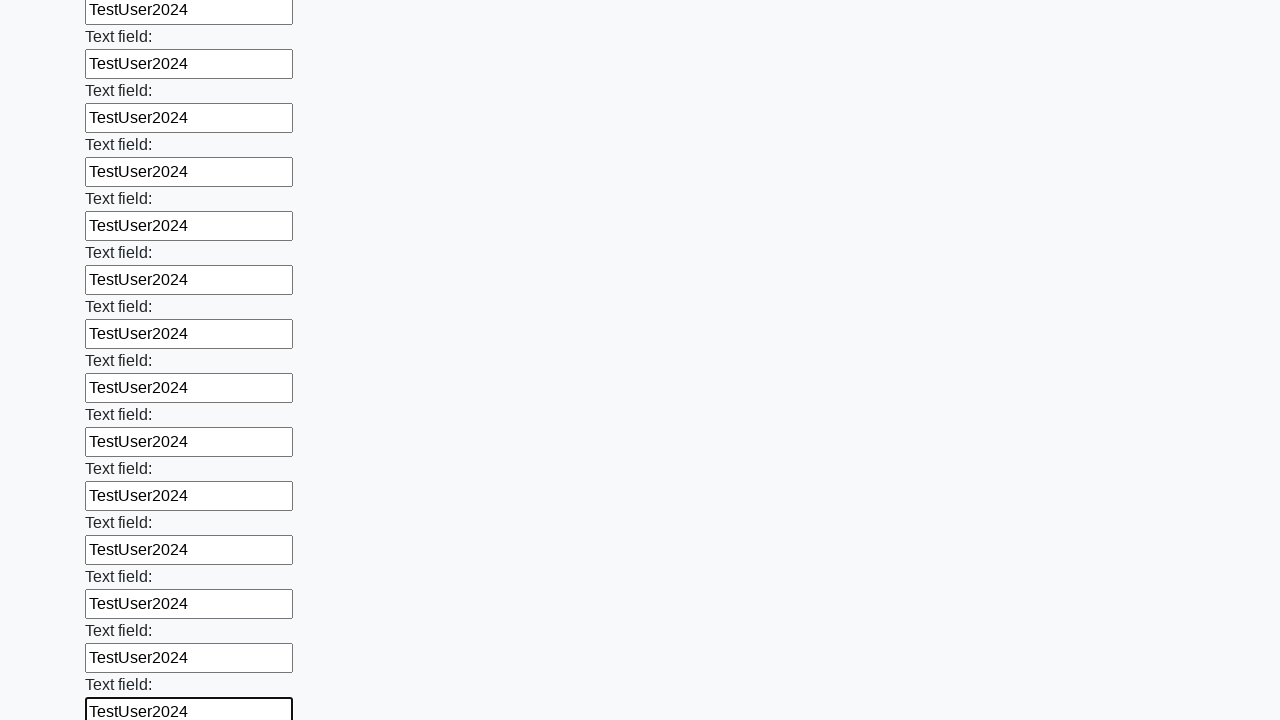

Filled an input field with 'TestUser2024' on input >> nth=54
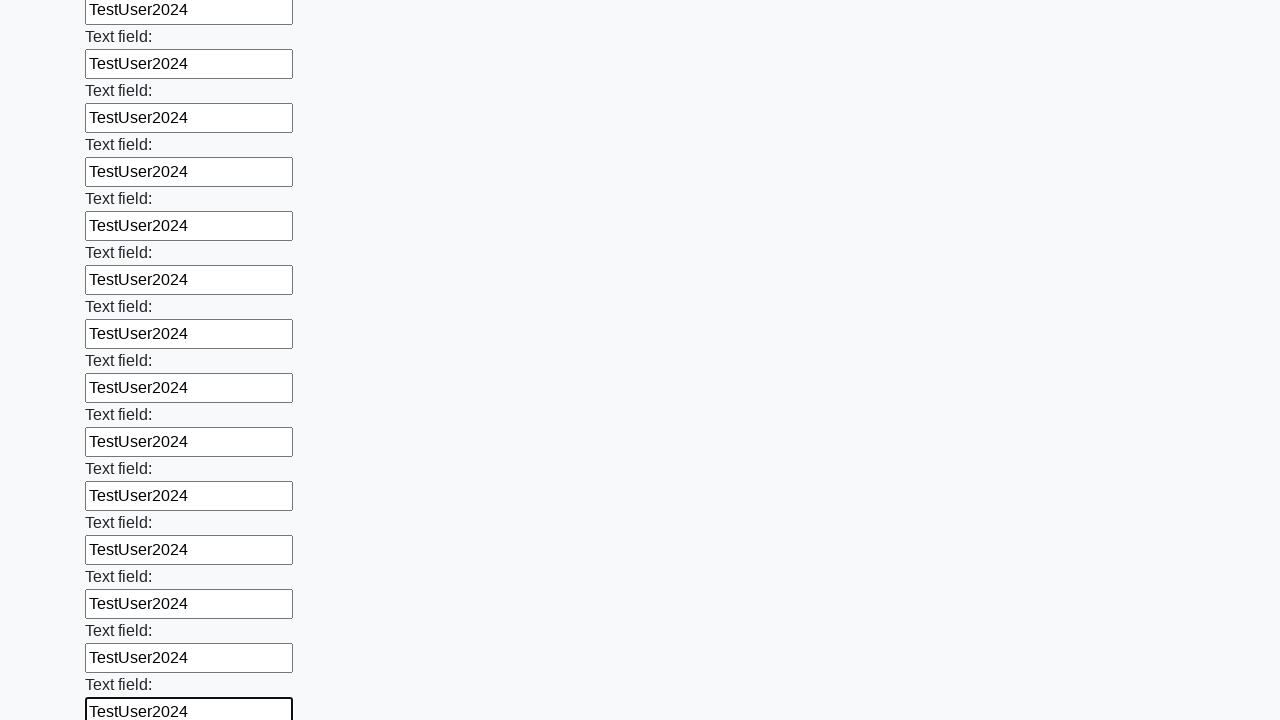

Filled an input field with 'TestUser2024' on input >> nth=55
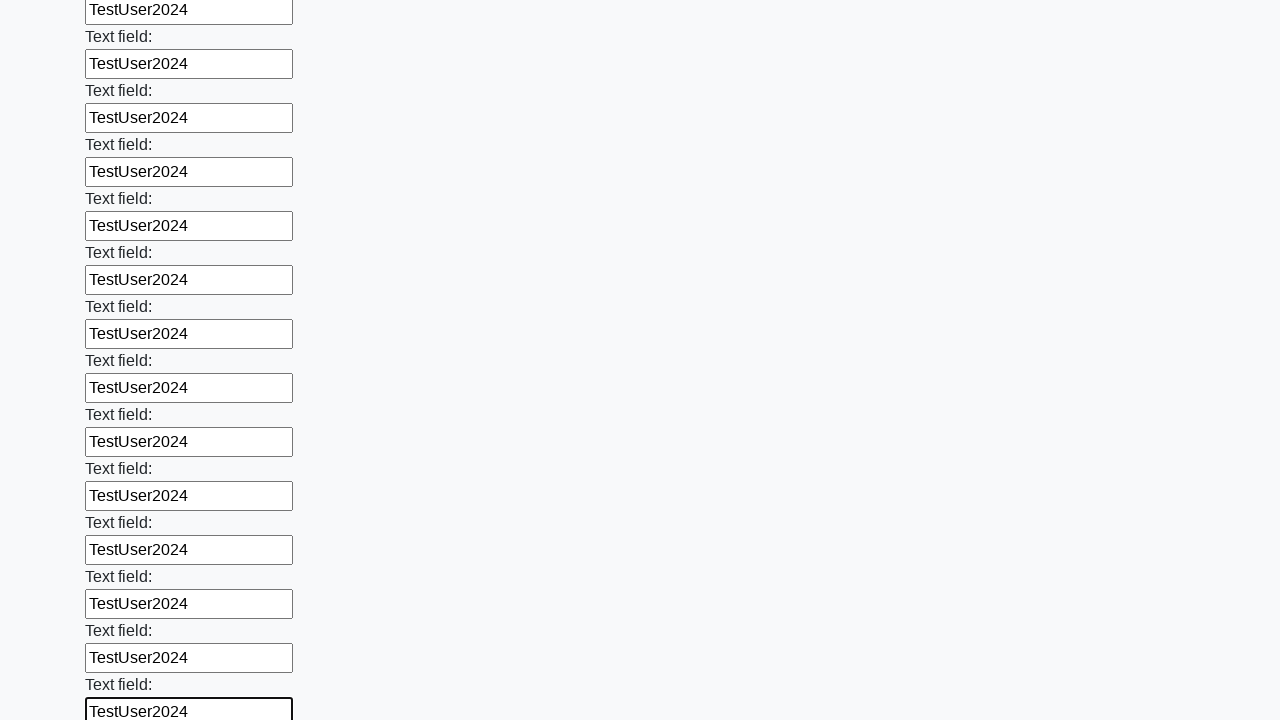

Filled an input field with 'TestUser2024' on input >> nth=56
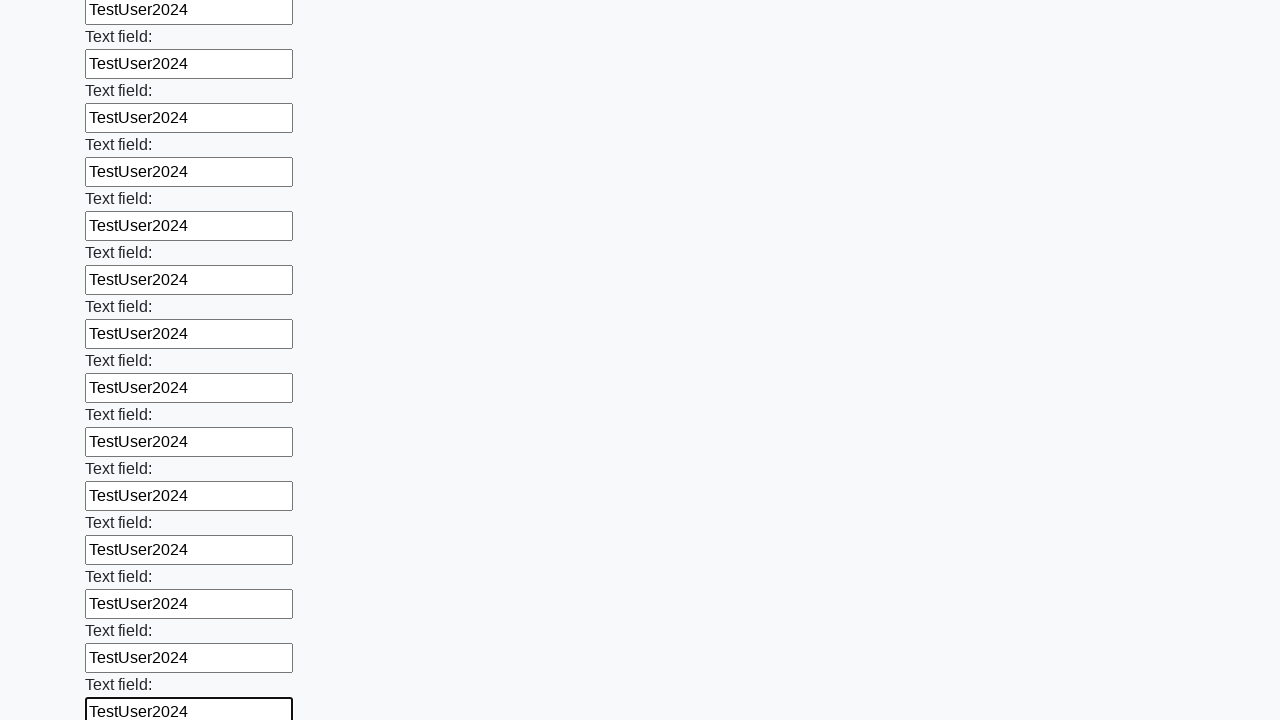

Filled an input field with 'TestUser2024' on input >> nth=57
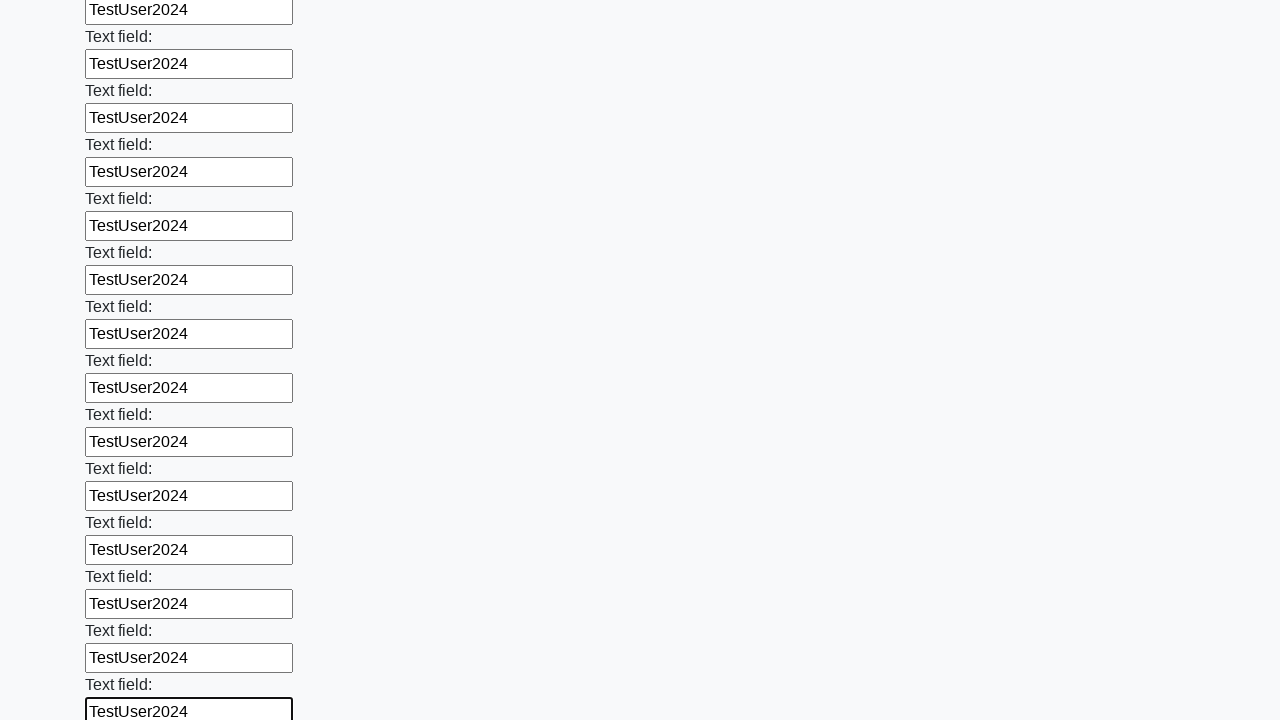

Filled an input field with 'TestUser2024' on input >> nth=58
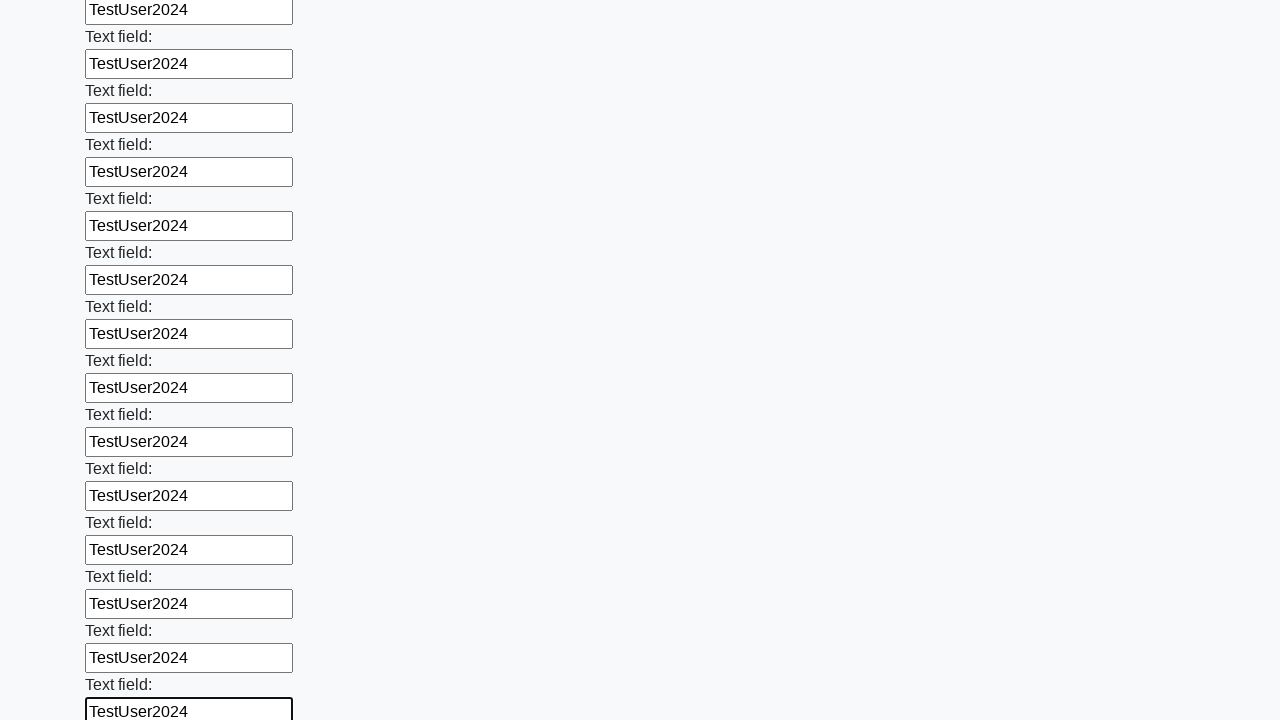

Filled an input field with 'TestUser2024' on input >> nth=59
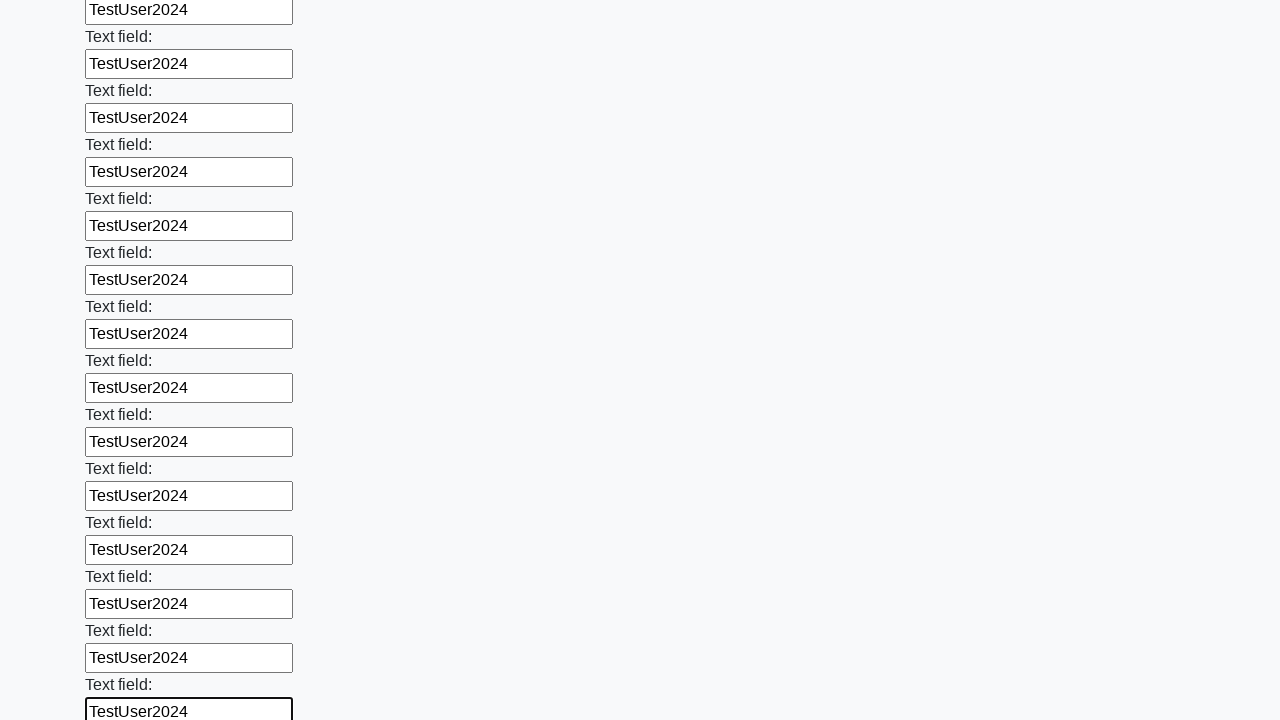

Filled an input field with 'TestUser2024' on input >> nth=60
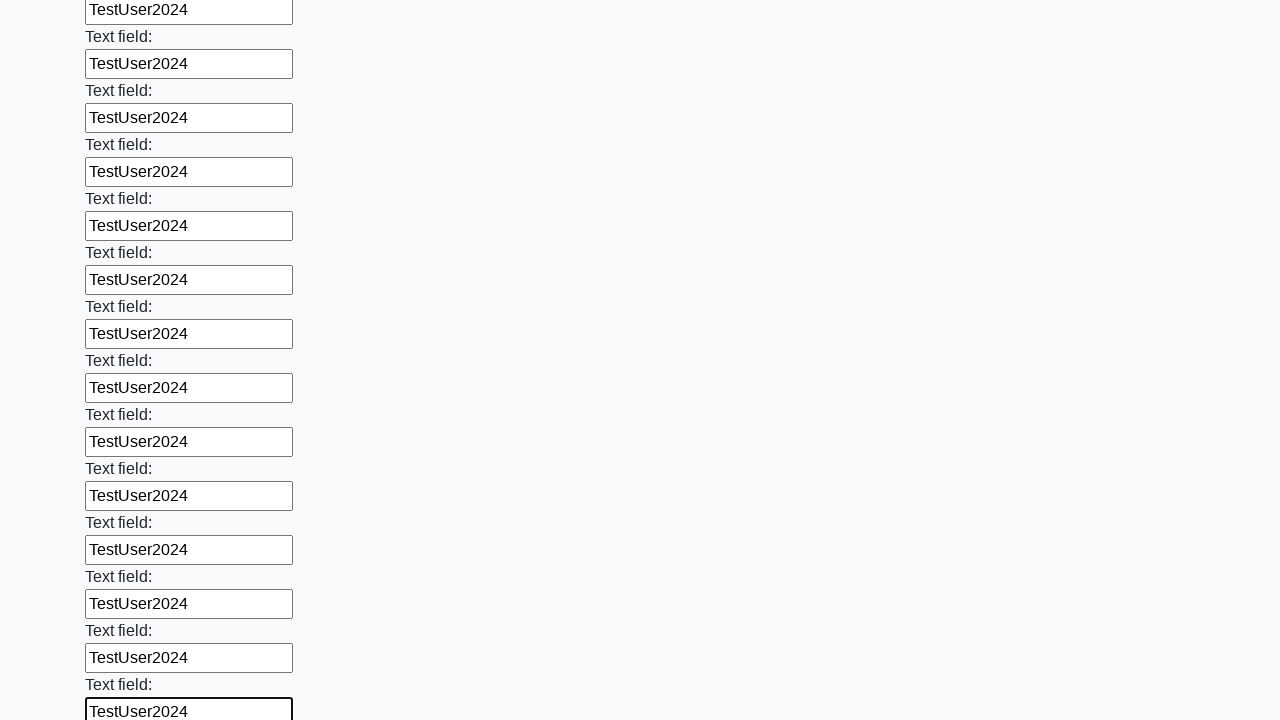

Filled an input field with 'TestUser2024' on input >> nth=61
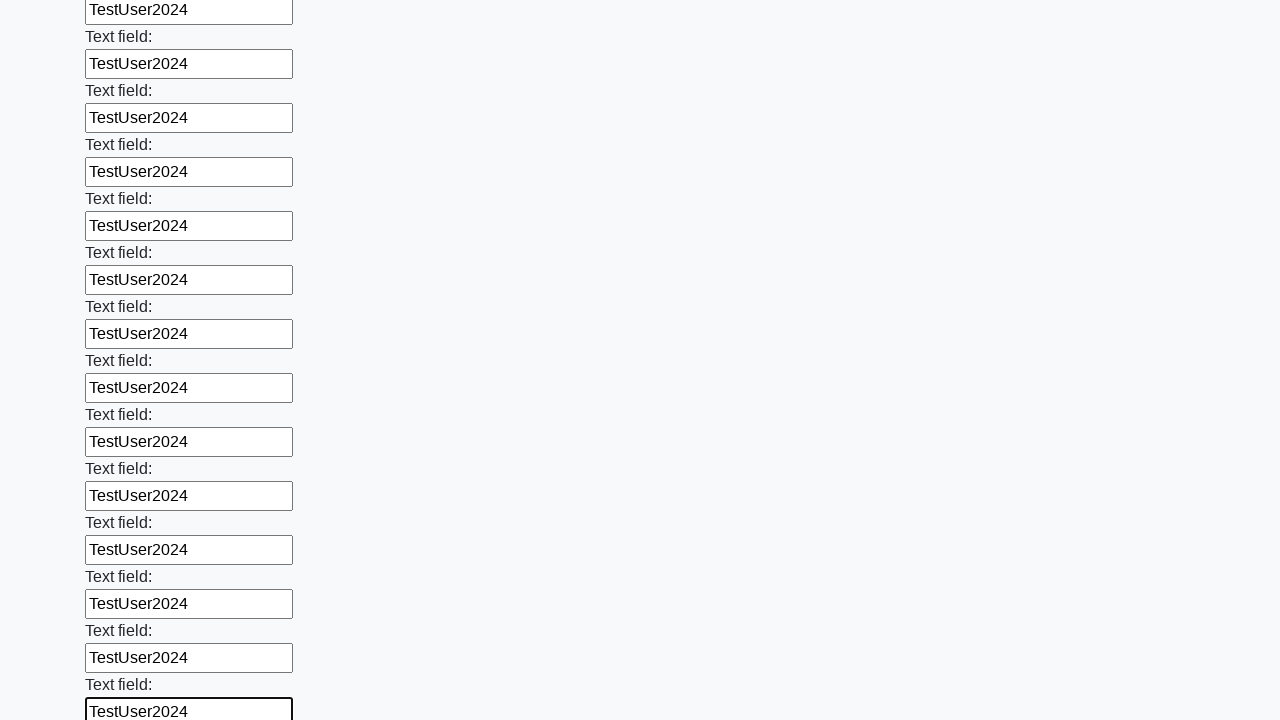

Filled an input field with 'TestUser2024' on input >> nth=62
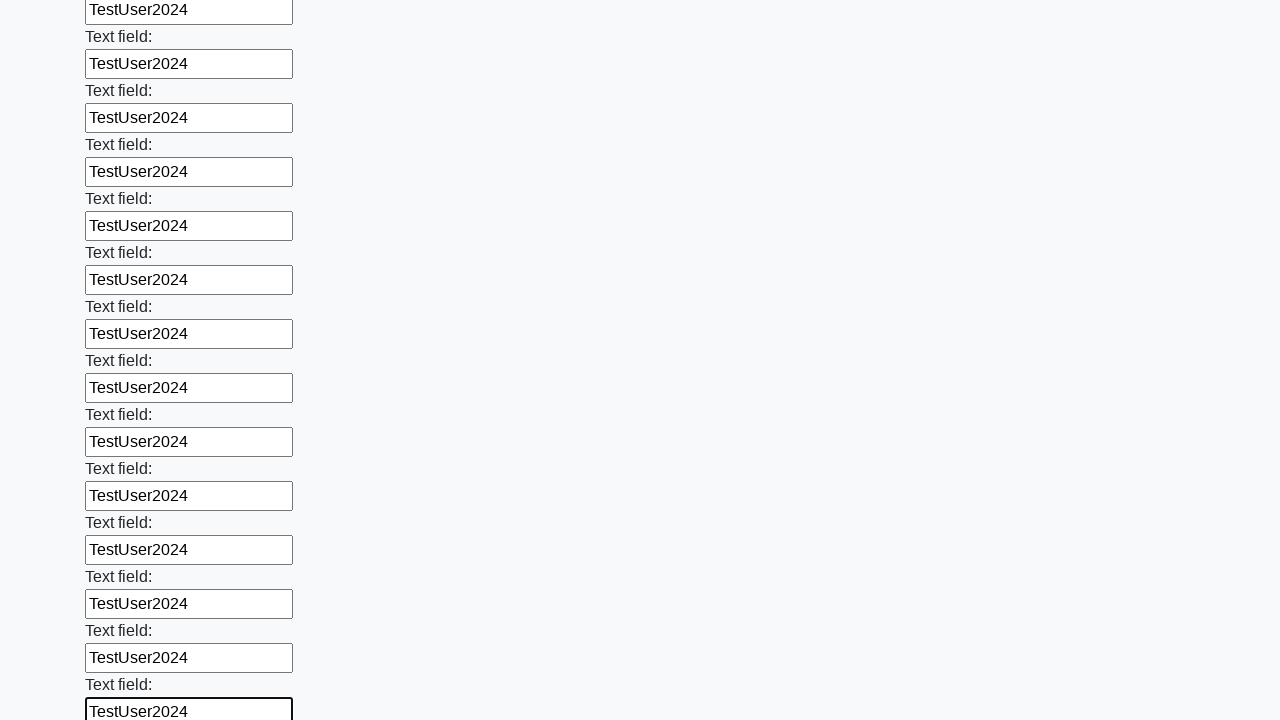

Filled an input field with 'TestUser2024' on input >> nth=63
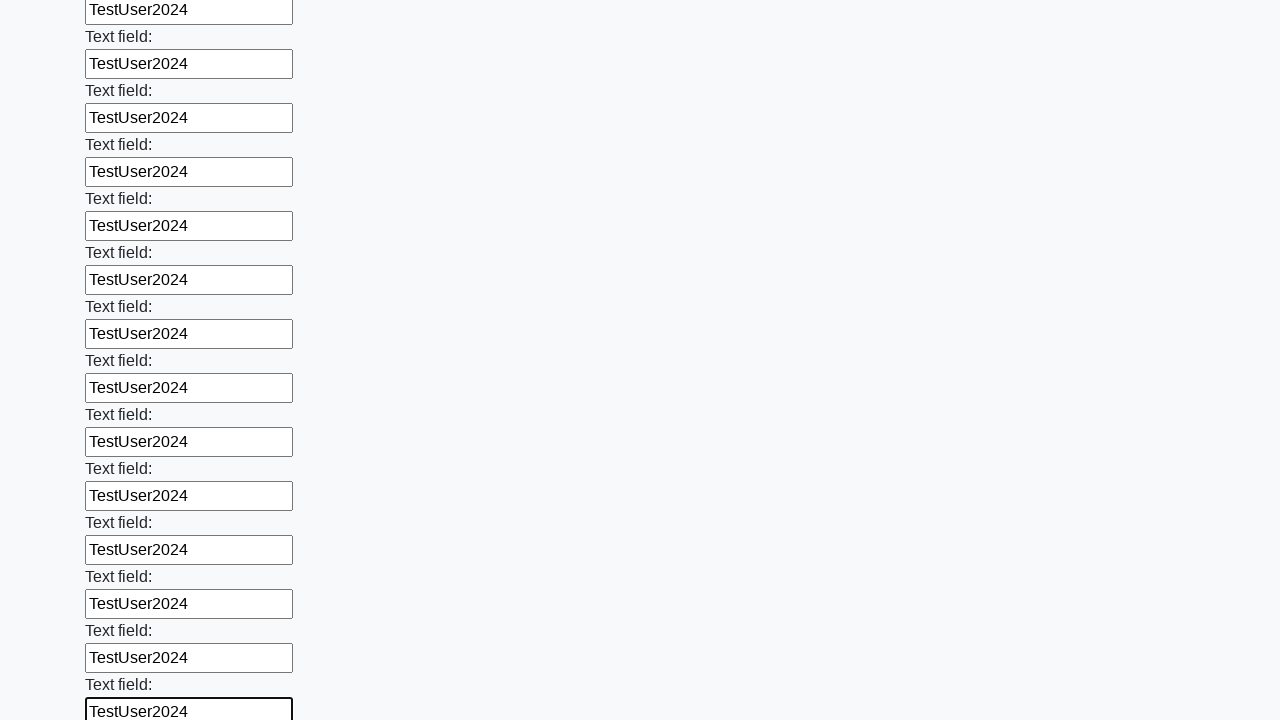

Filled an input field with 'TestUser2024' on input >> nth=64
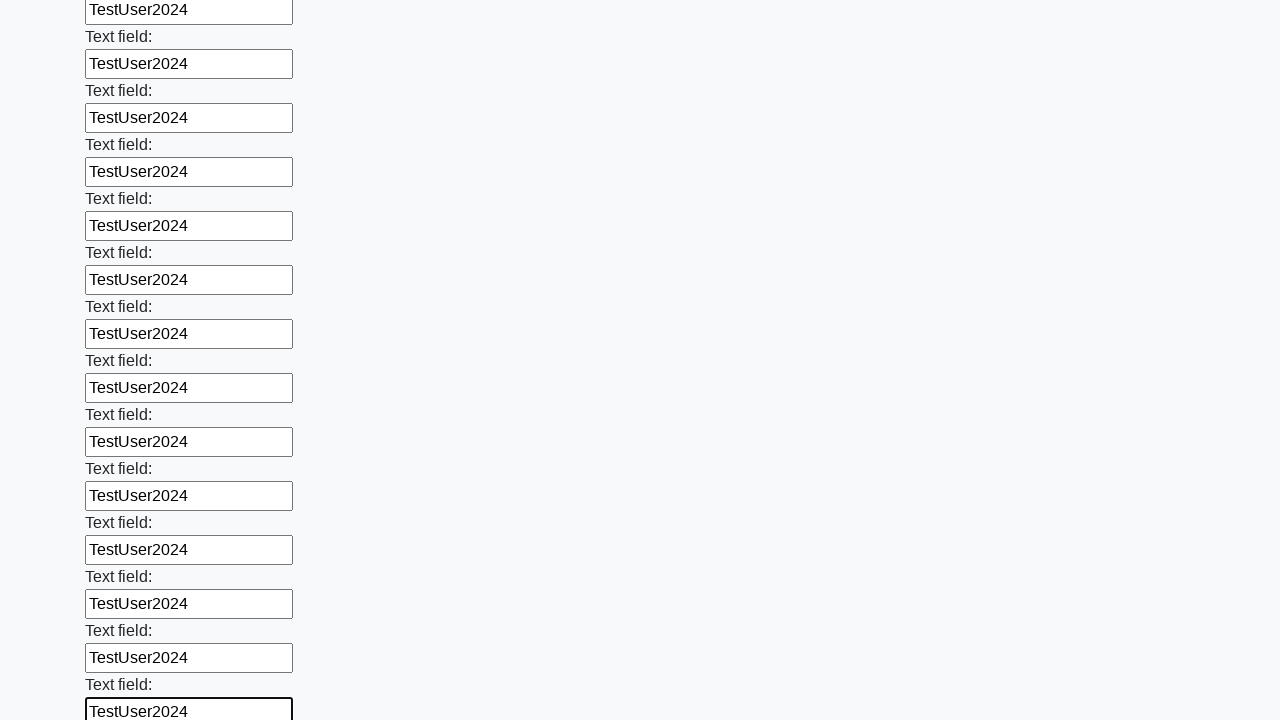

Filled an input field with 'TestUser2024' on input >> nth=65
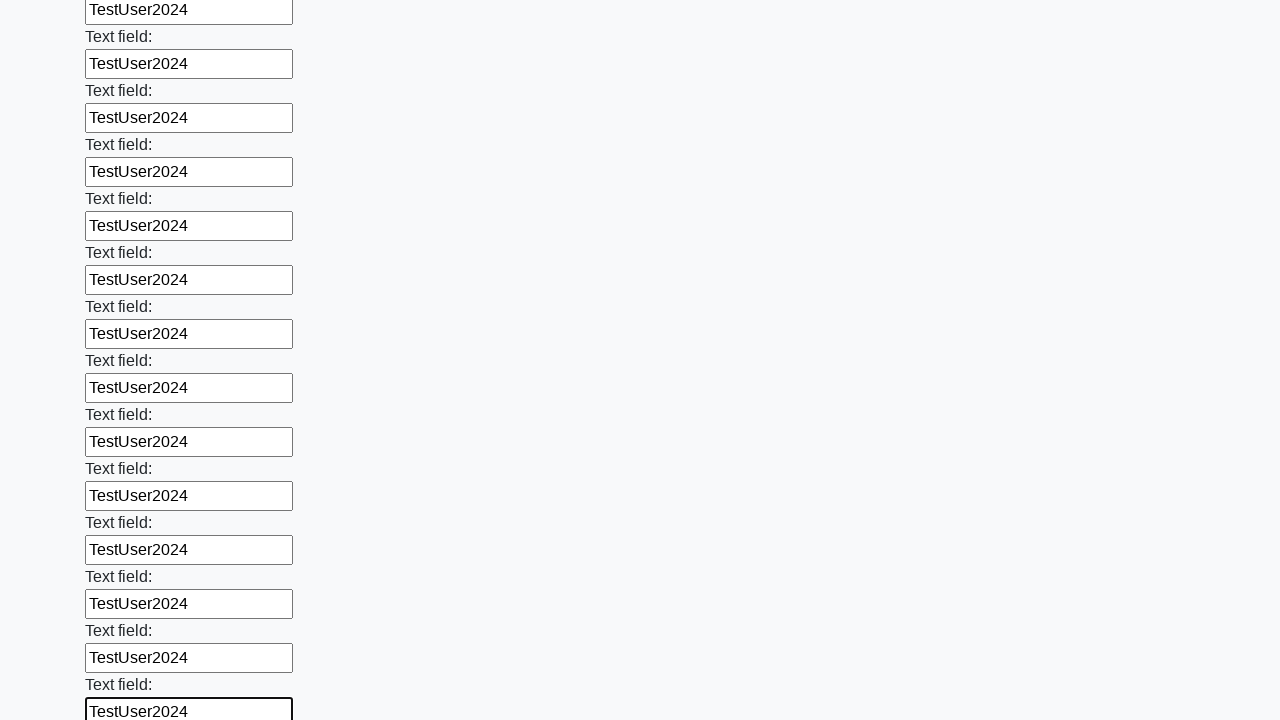

Filled an input field with 'TestUser2024' on input >> nth=66
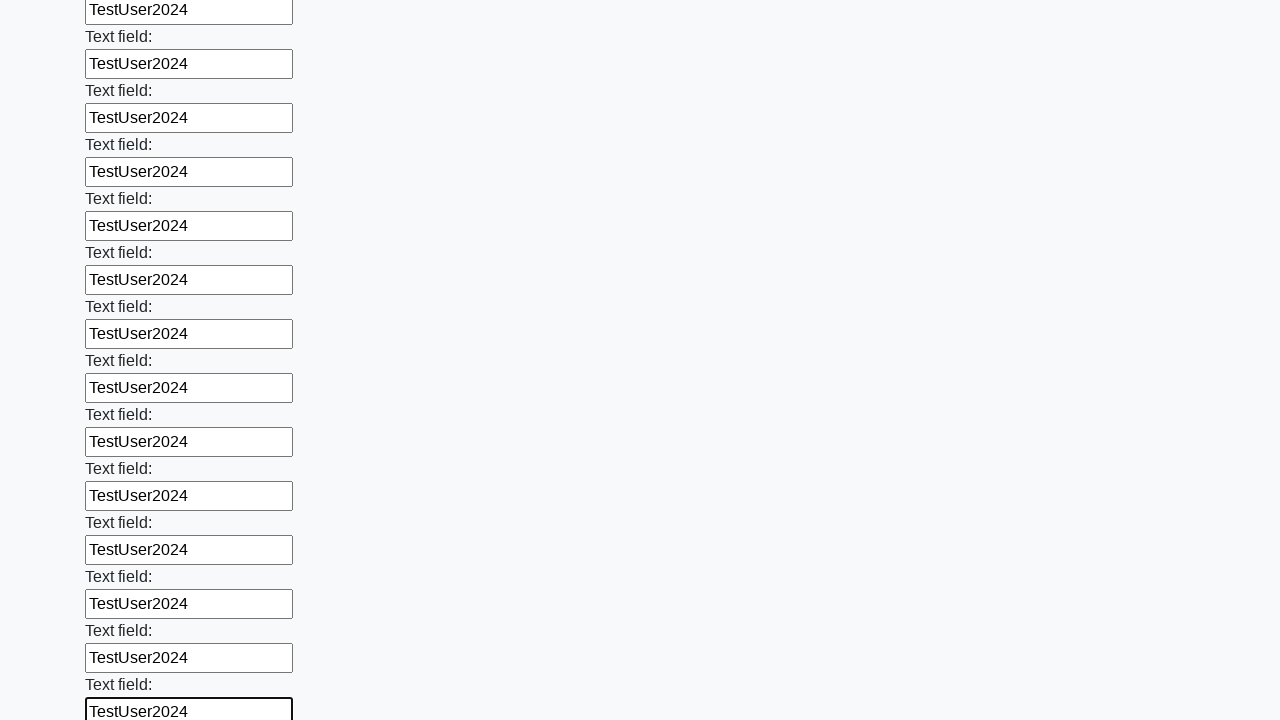

Filled an input field with 'TestUser2024' on input >> nth=67
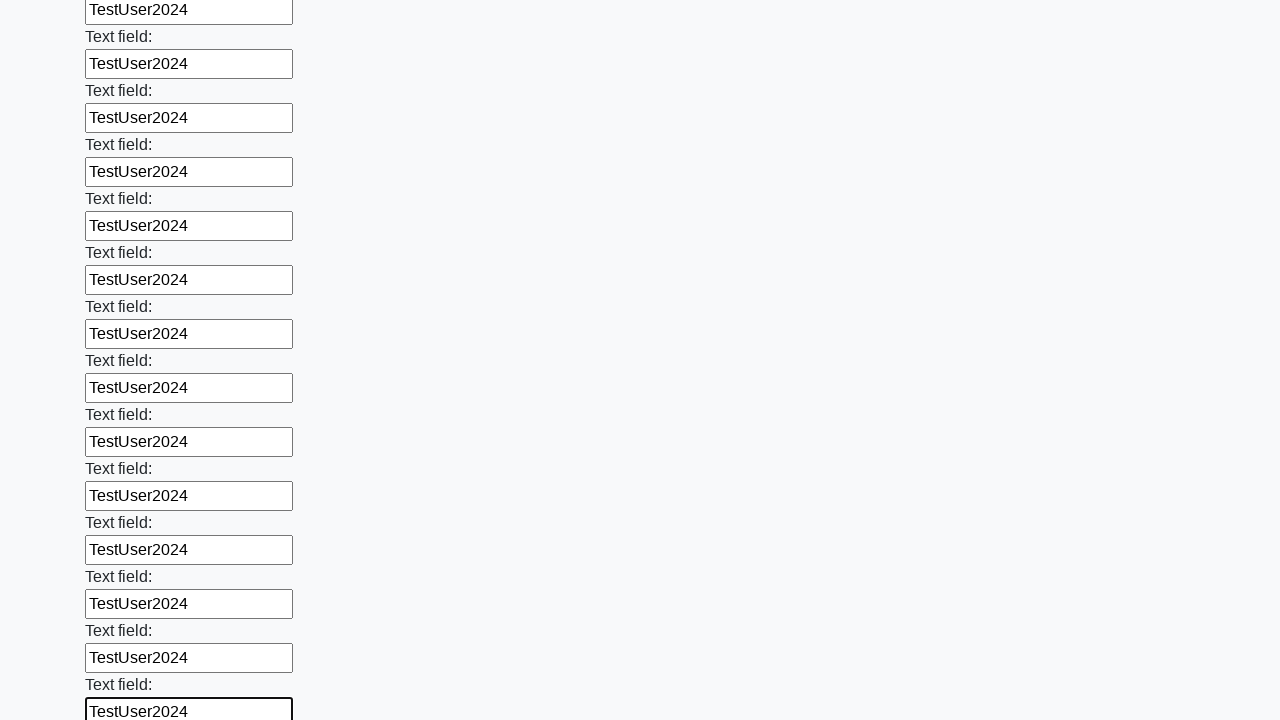

Filled an input field with 'TestUser2024' on input >> nth=68
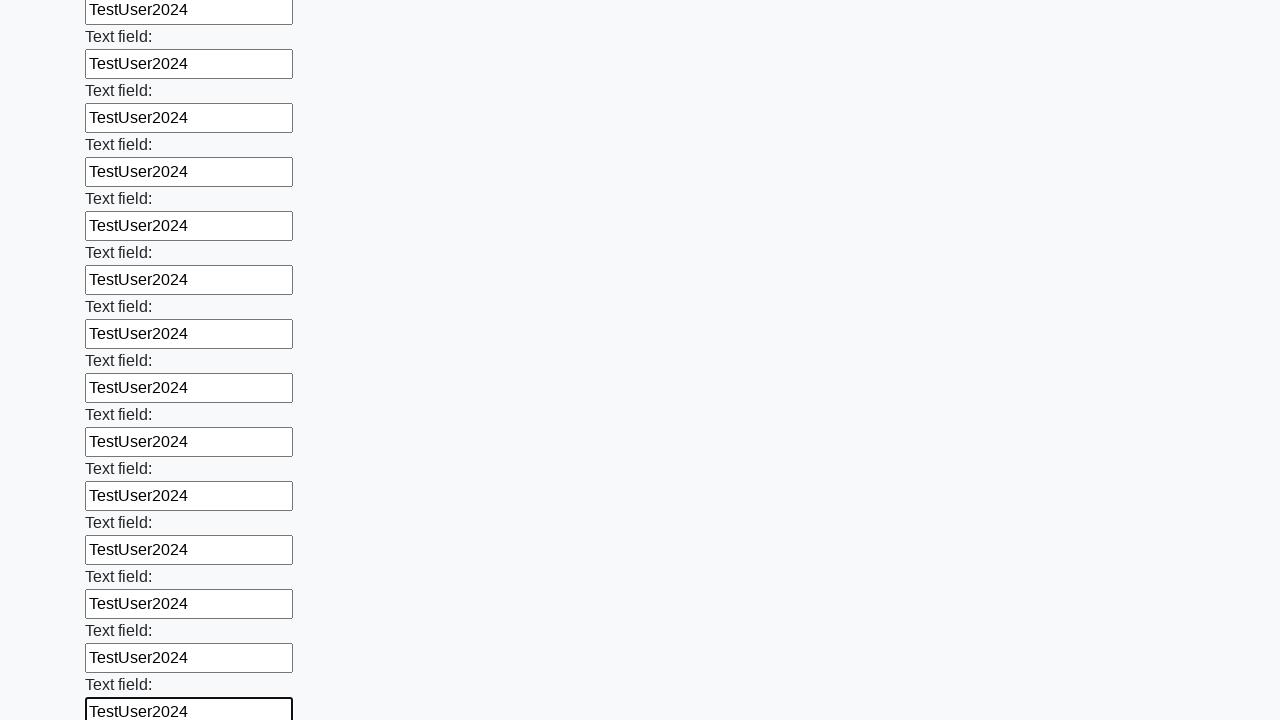

Filled an input field with 'TestUser2024' on input >> nth=69
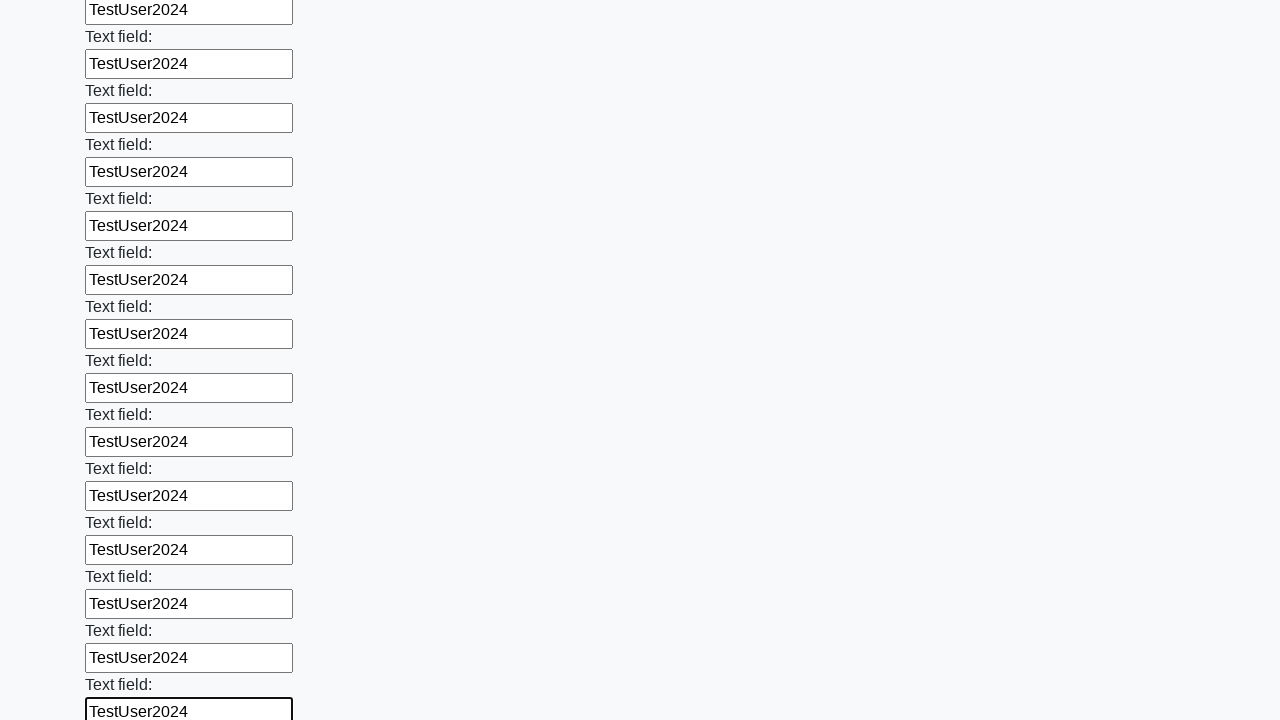

Filled an input field with 'TestUser2024' on input >> nth=70
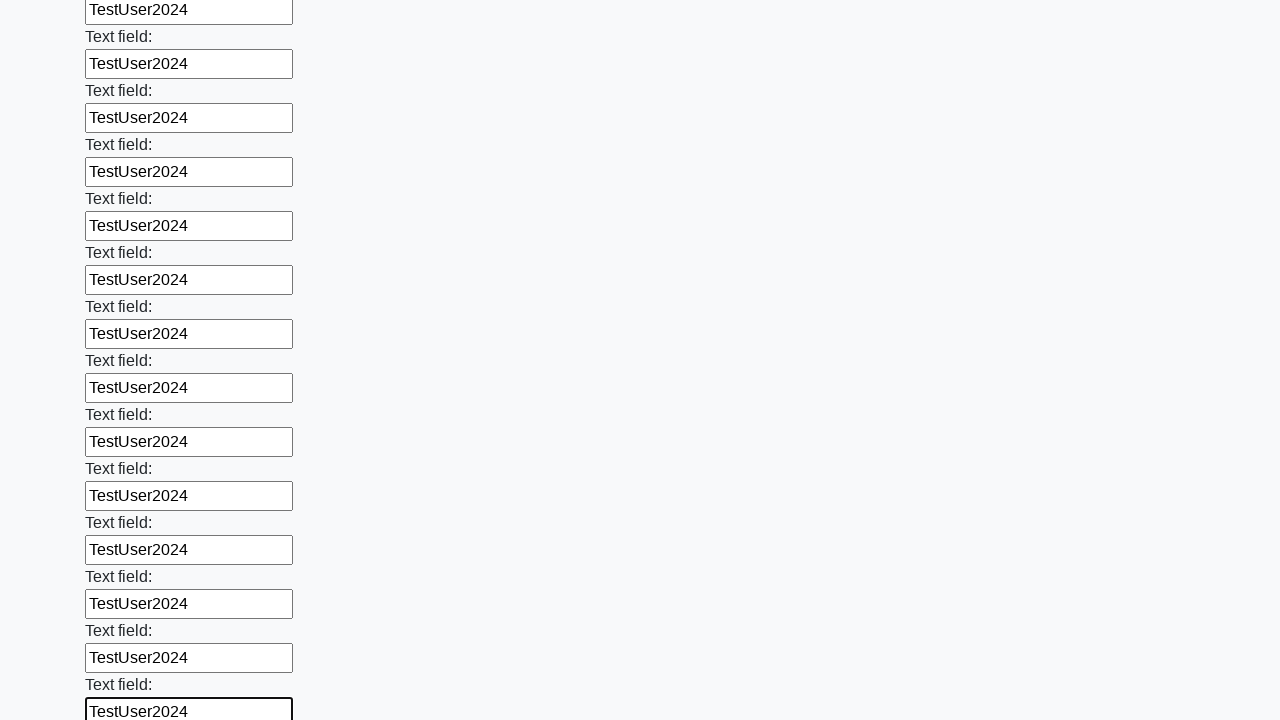

Filled an input field with 'TestUser2024' on input >> nth=71
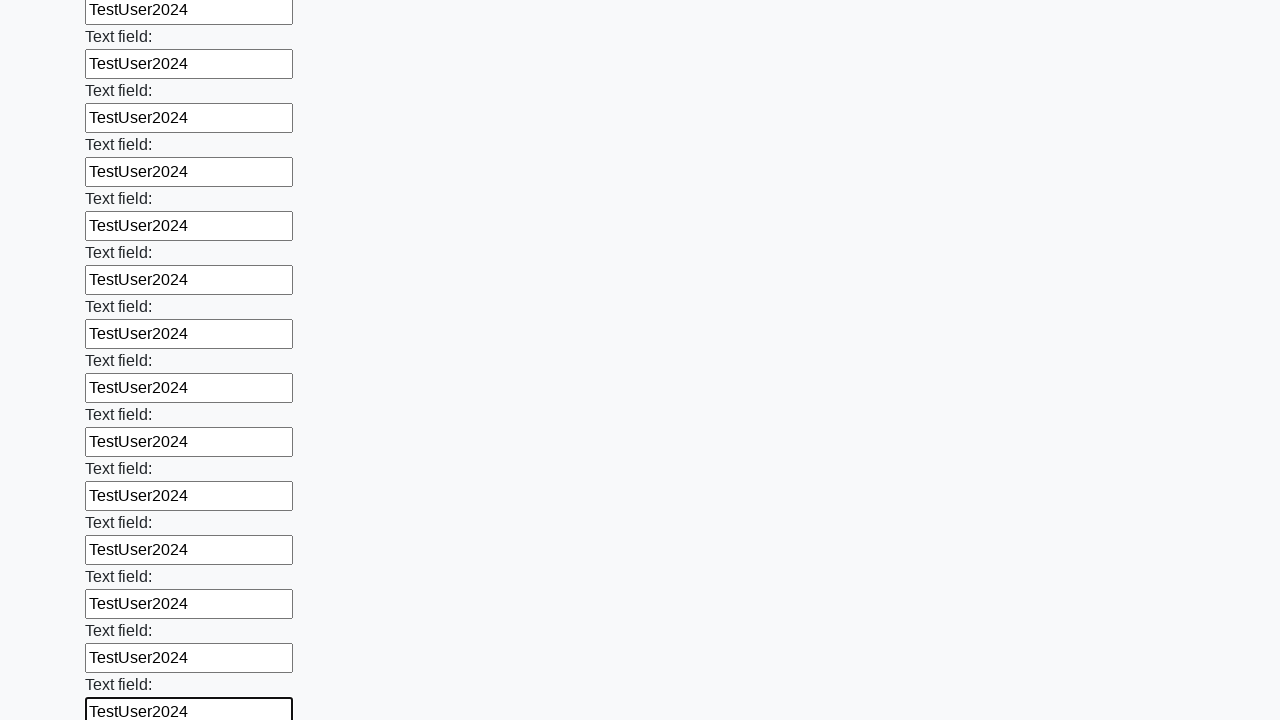

Filled an input field with 'TestUser2024' on input >> nth=72
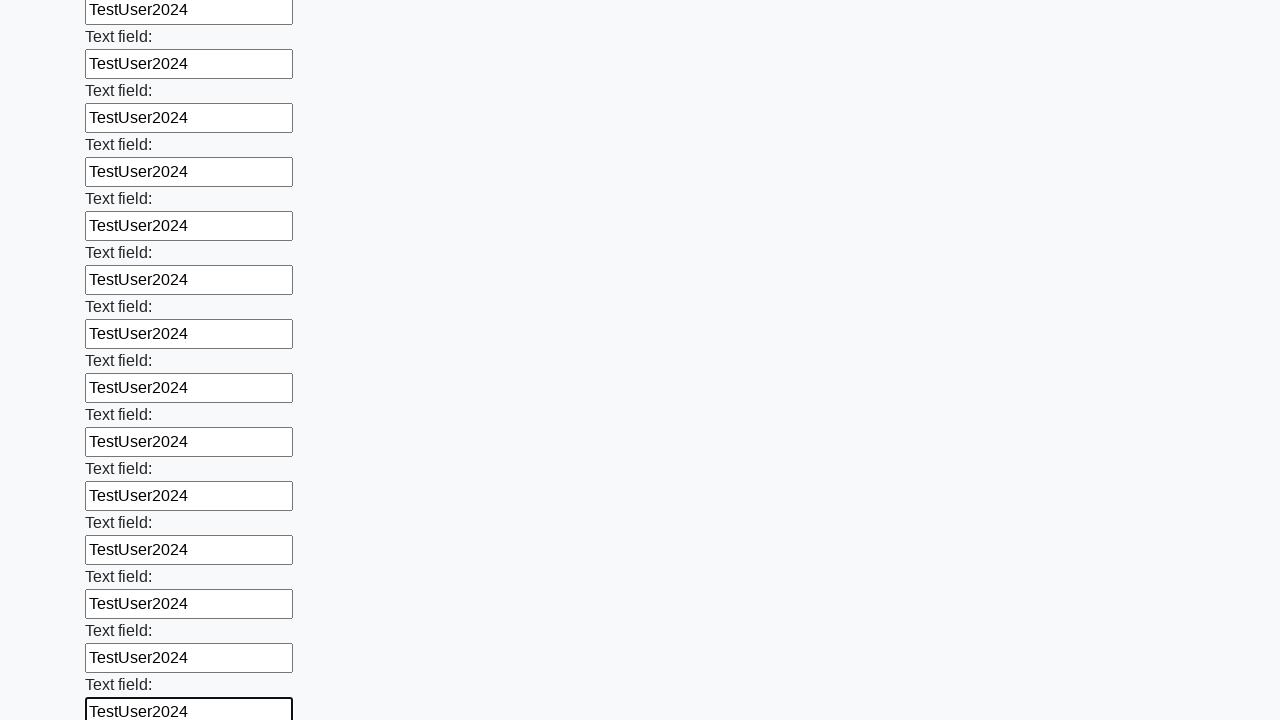

Filled an input field with 'TestUser2024' on input >> nth=73
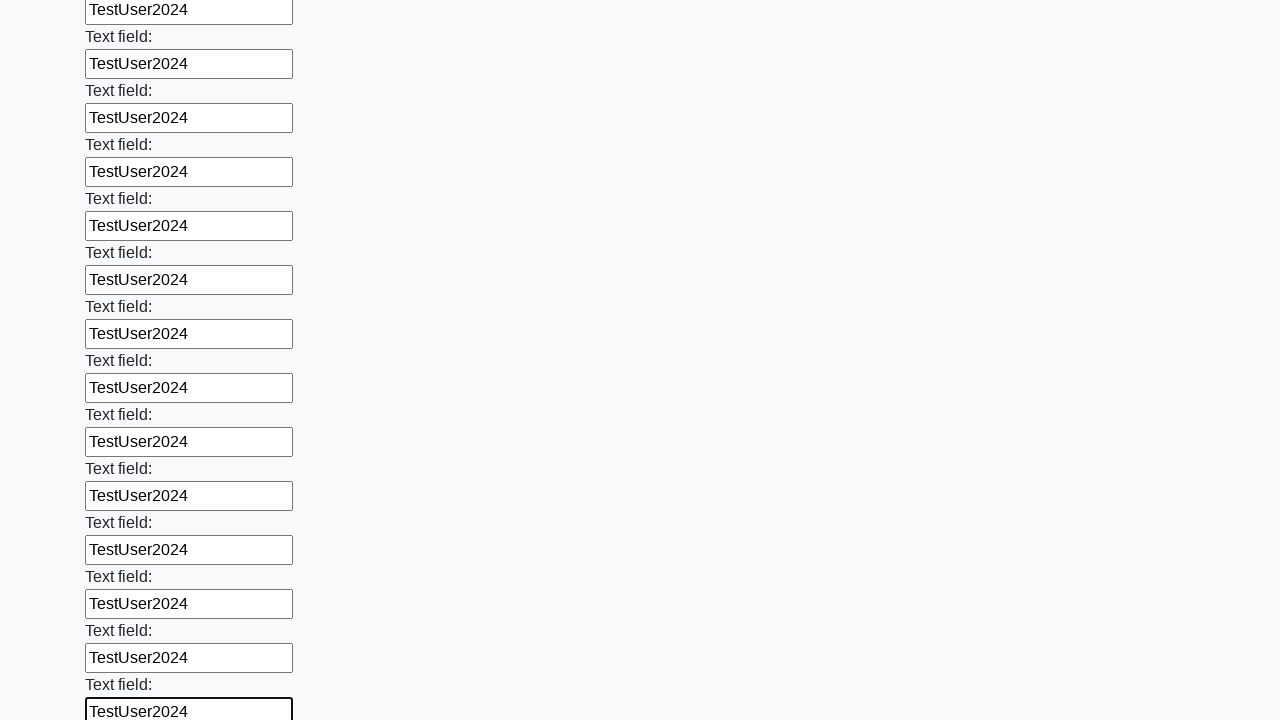

Filled an input field with 'TestUser2024' on input >> nth=74
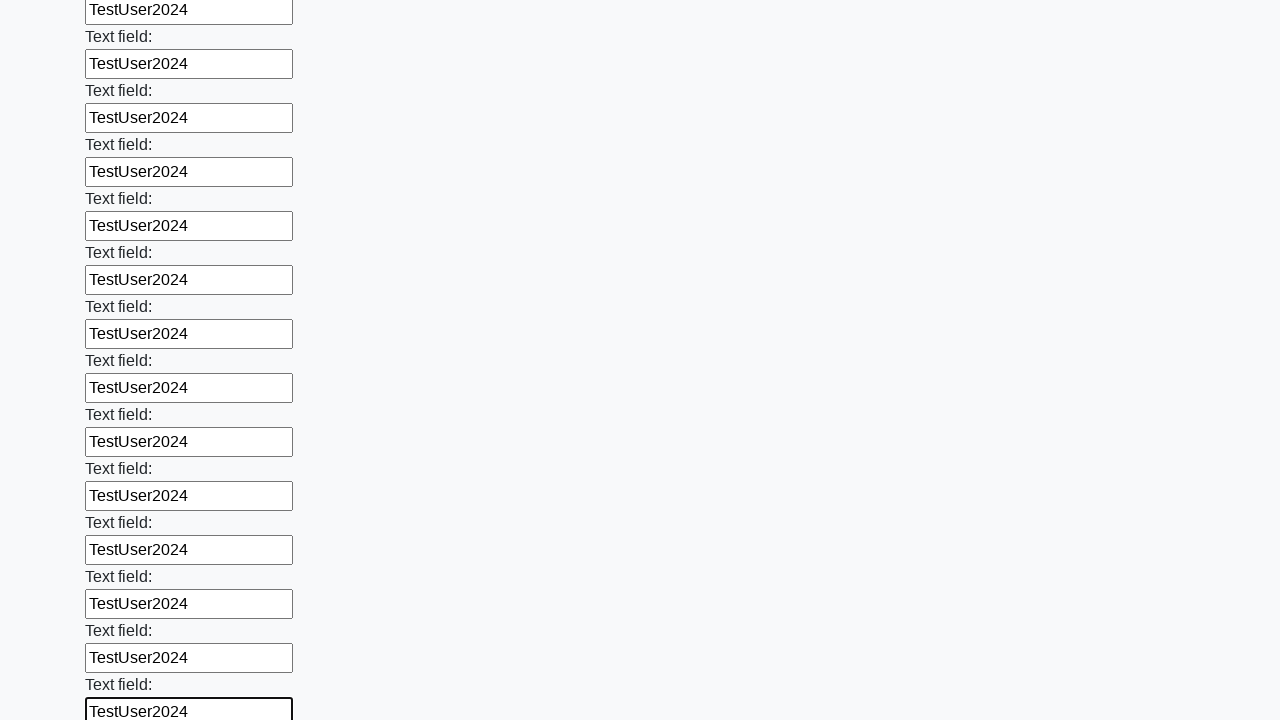

Filled an input field with 'TestUser2024' on input >> nth=75
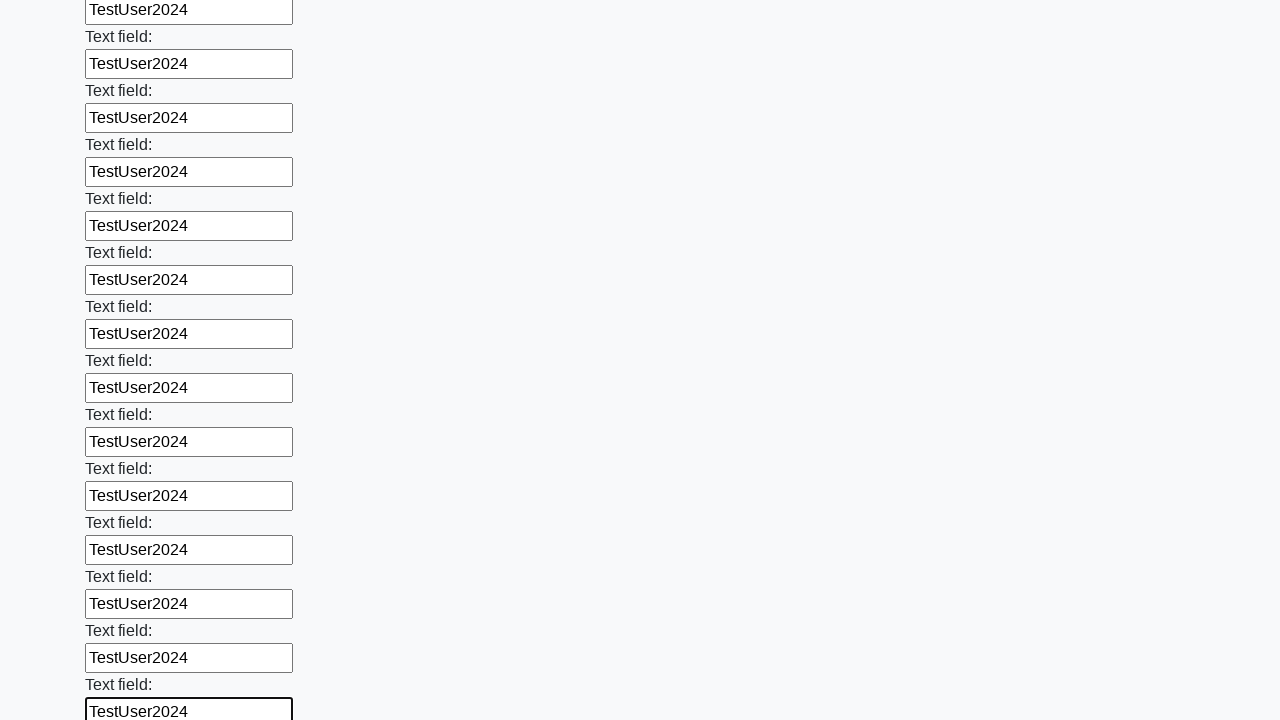

Filled an input field with 'TestUser2024' on input >> nth=76
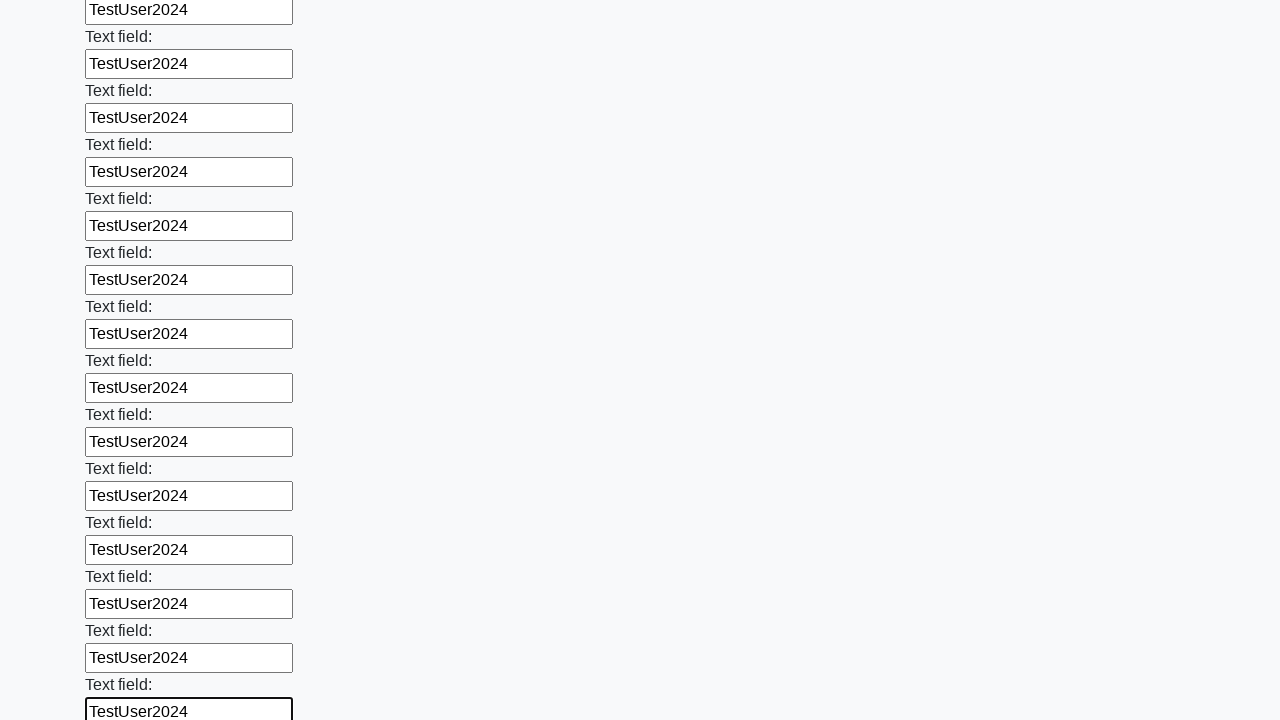

Filled an input field with 'TestUser2024' on input >> nth=77
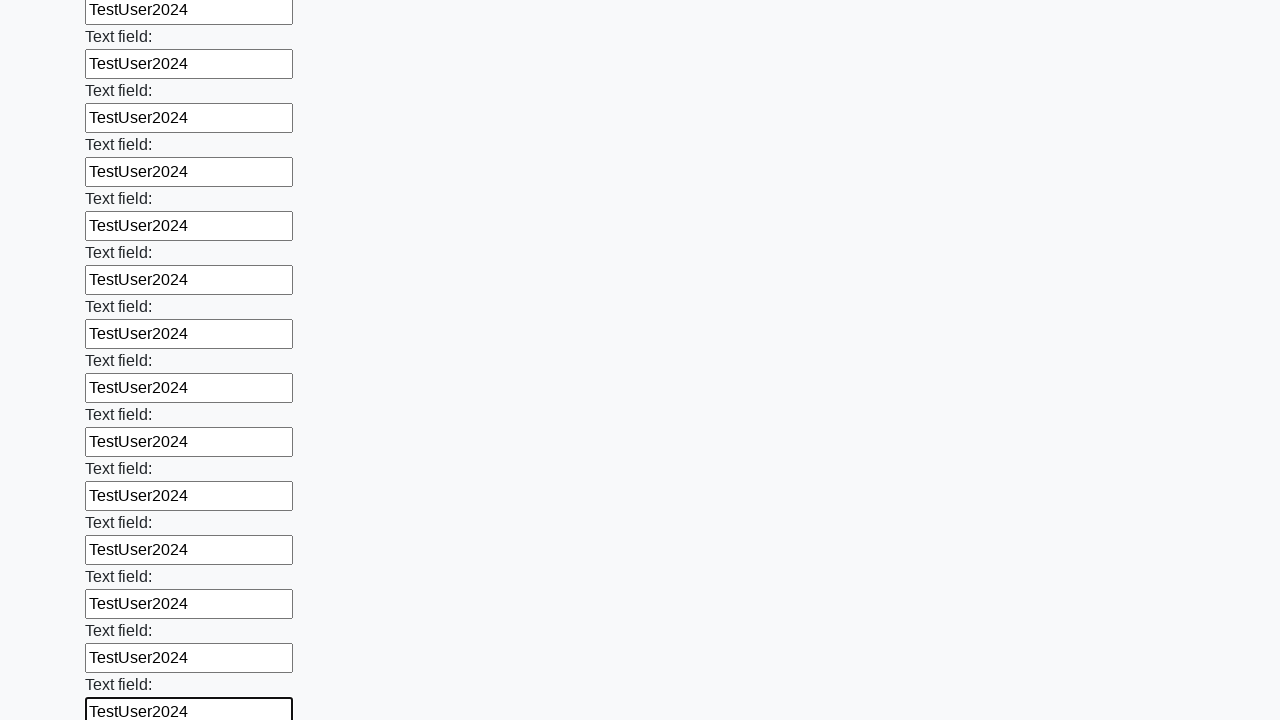

Filled an input field with 'TestUser2024' on input >> nth=78
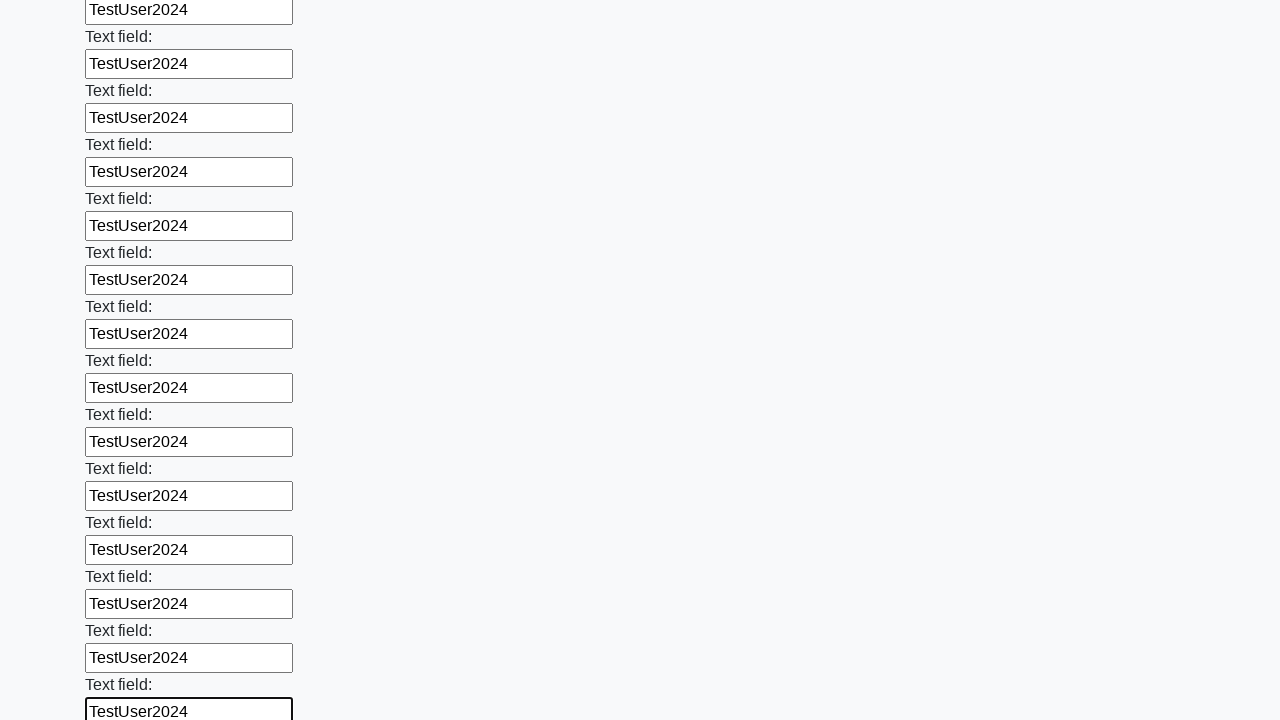

Filled an input field with 'TestUser2024' on input >> nth=79
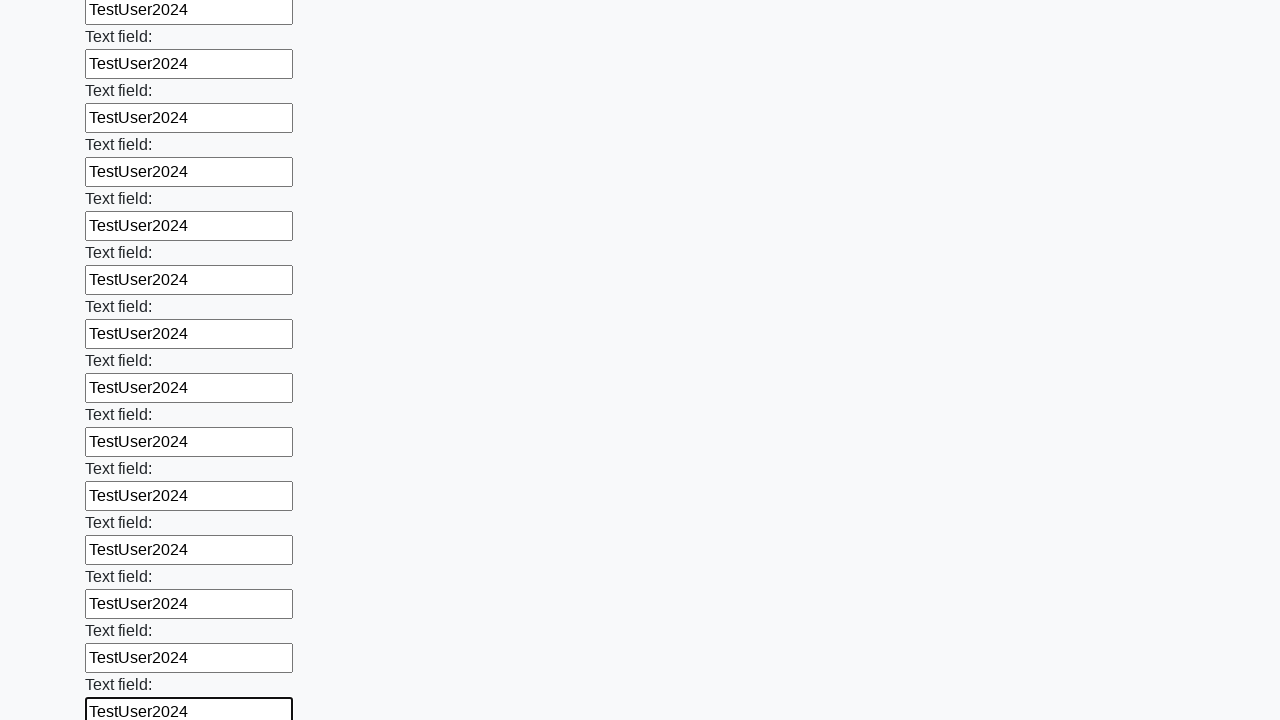

Filled an input field with 'TestUser2024' on input >> nth=80
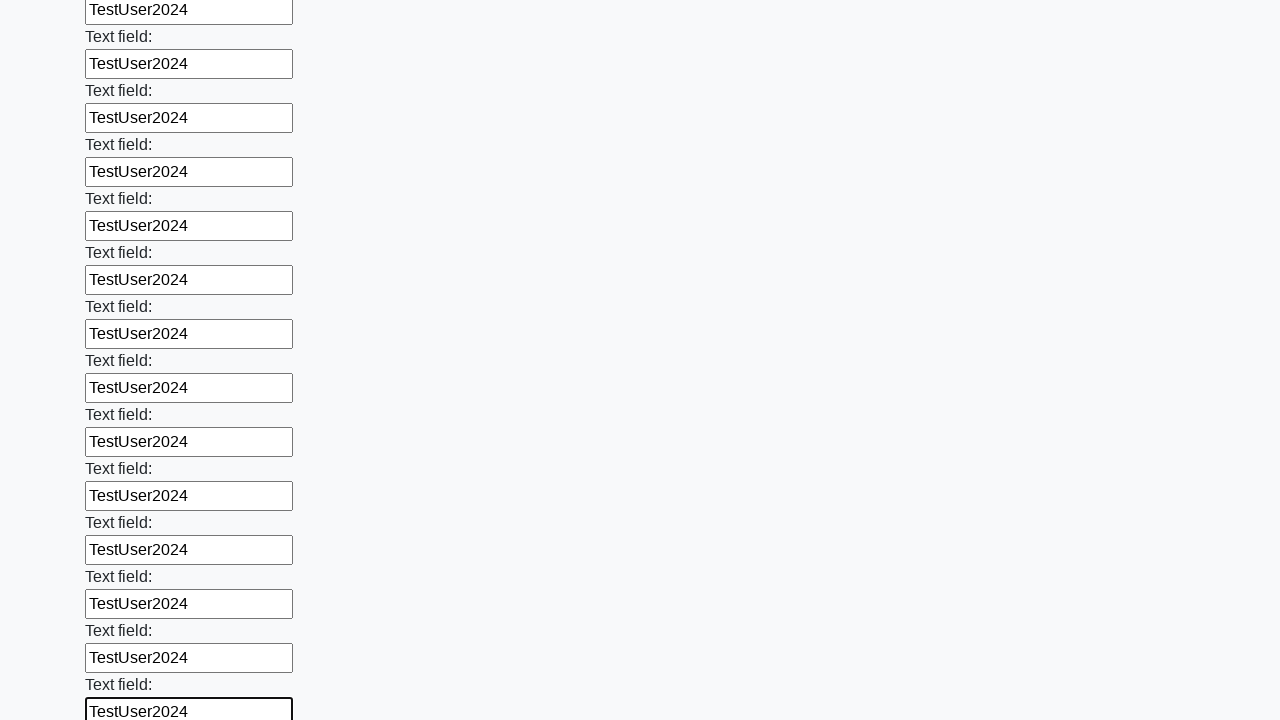

Filled an input field with 'TestUser2024' on input >> nth=81
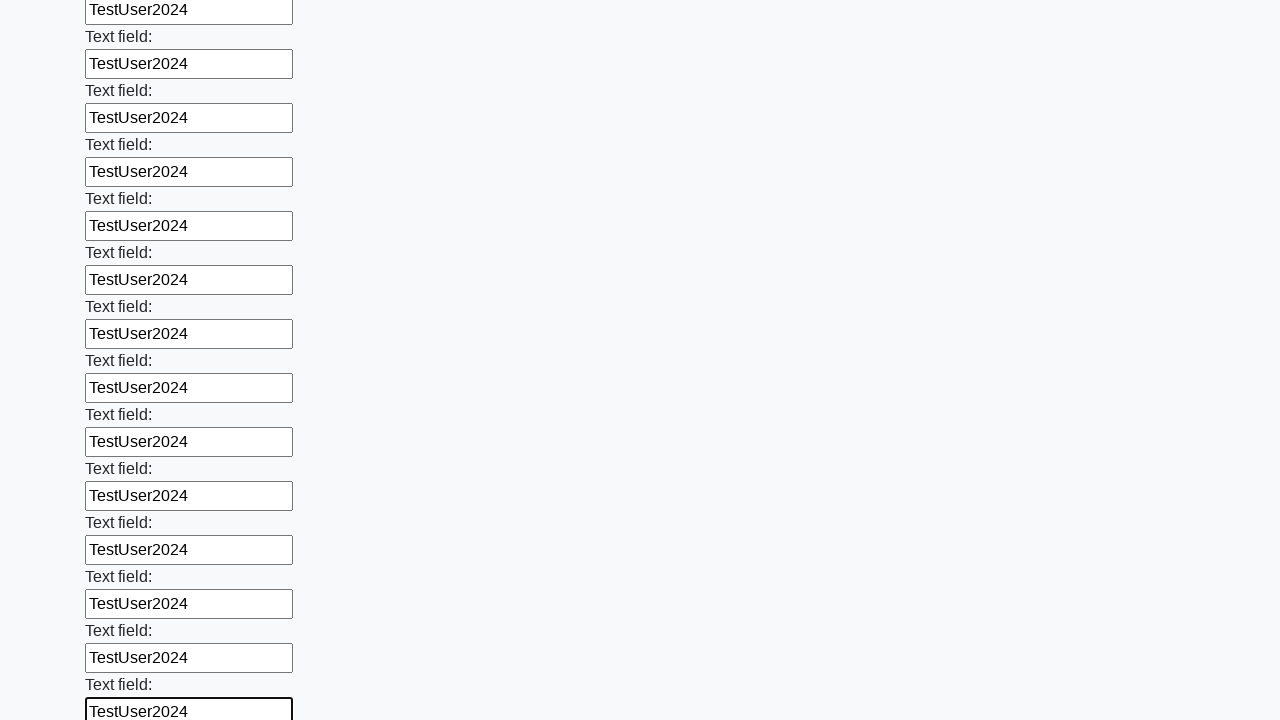

Filled an input field with 'TestUser2024' on input >> nth=82
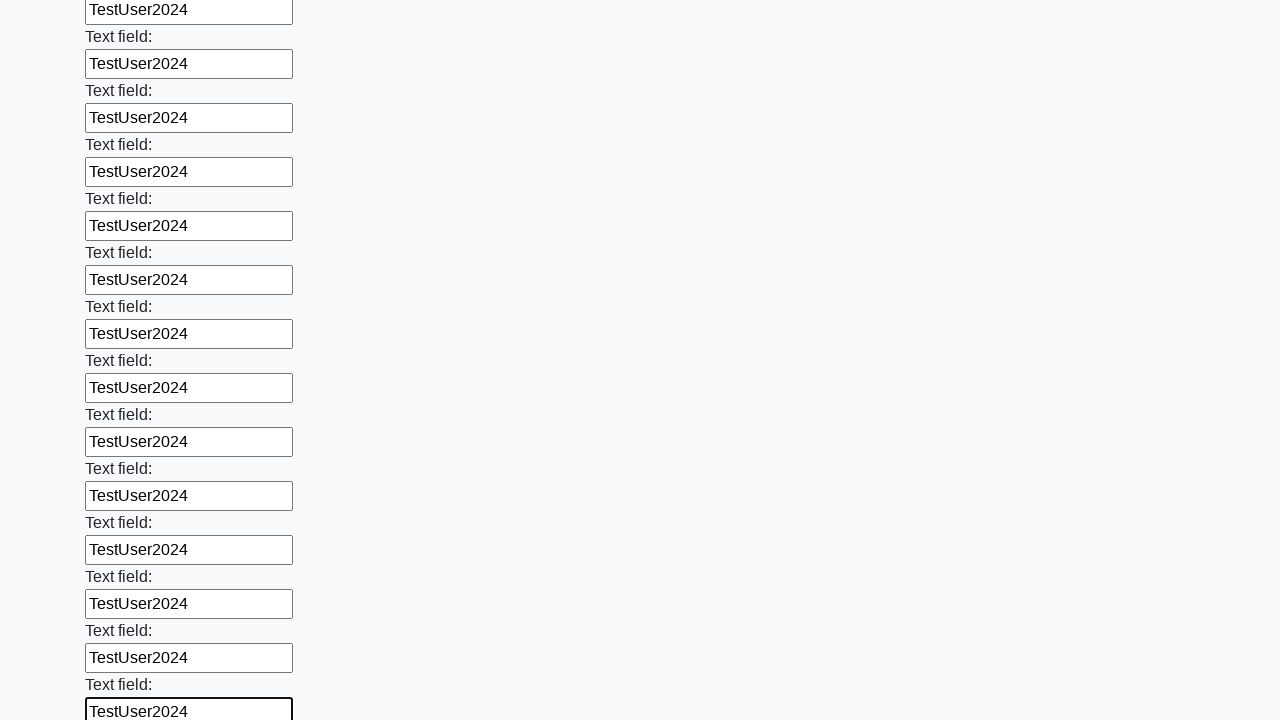

Filled an input field with 'TestUser2024' on input >> nth=83
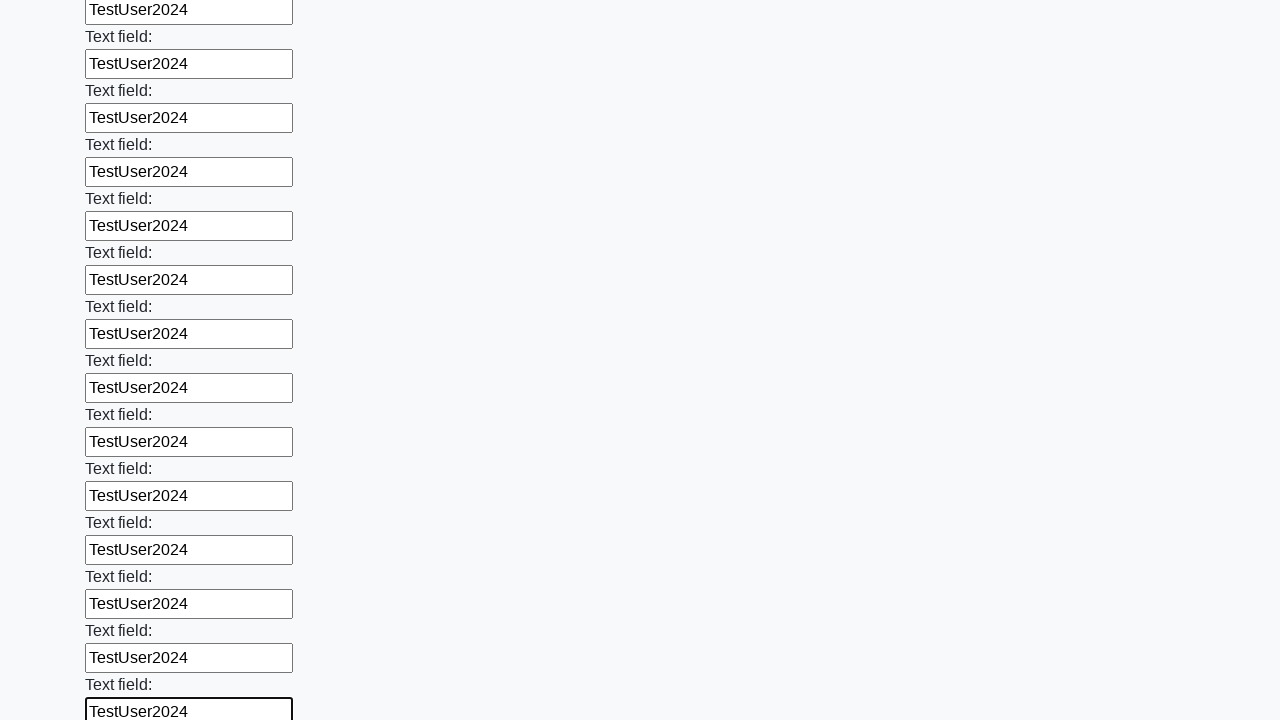

Filled an input field with 'TestUser2024' on input >> nth=84
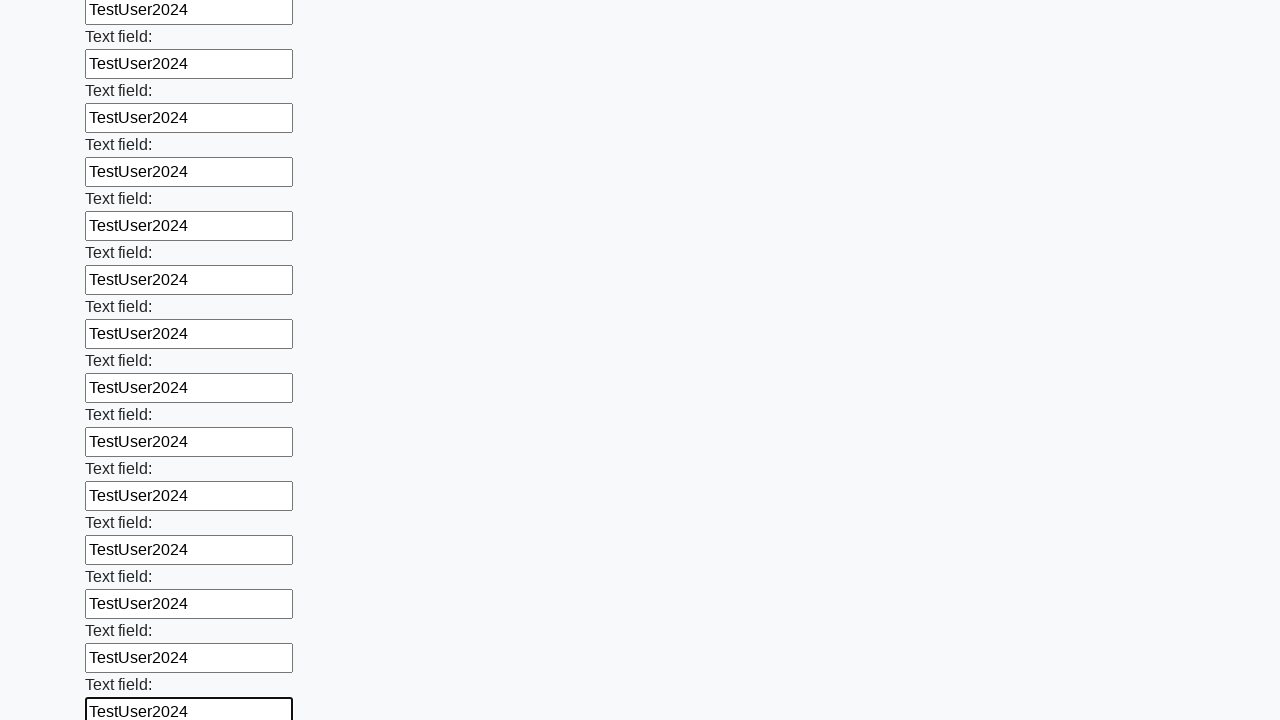

Filled an input field with 'TestUser2024' on input >> nth=85
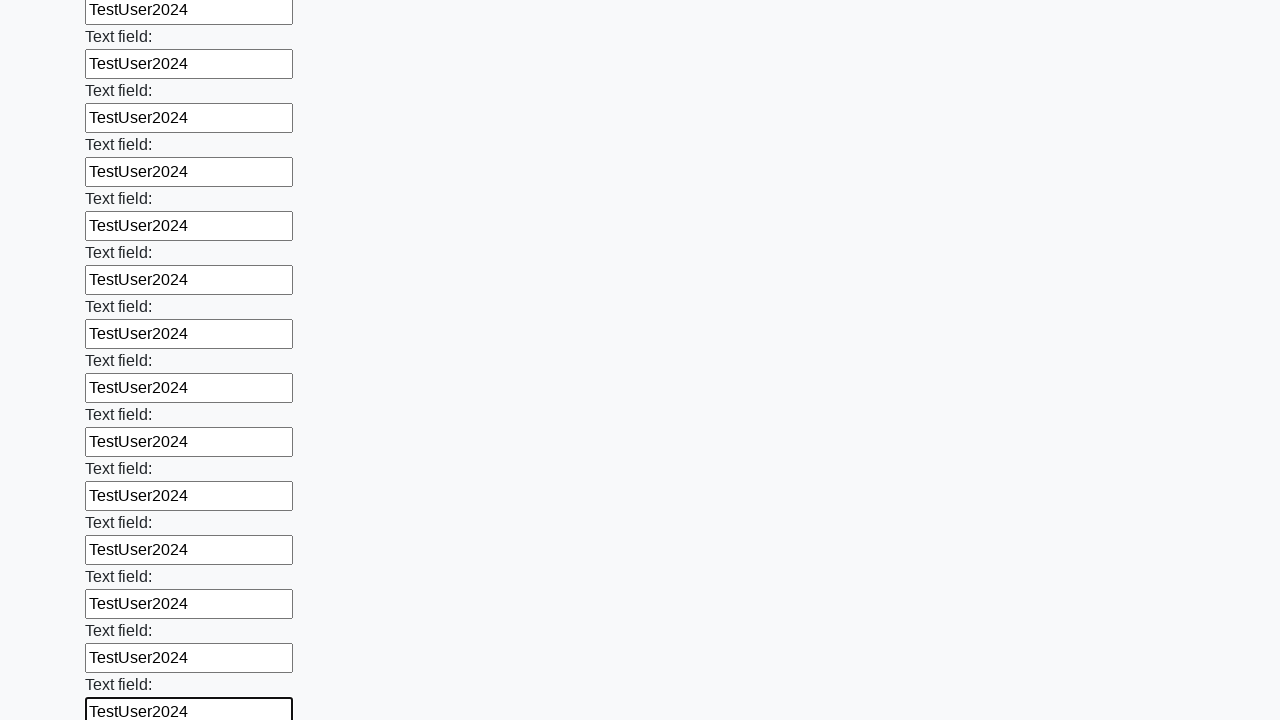

Filled an input field with 'TestUser2024' on input >> nth=86
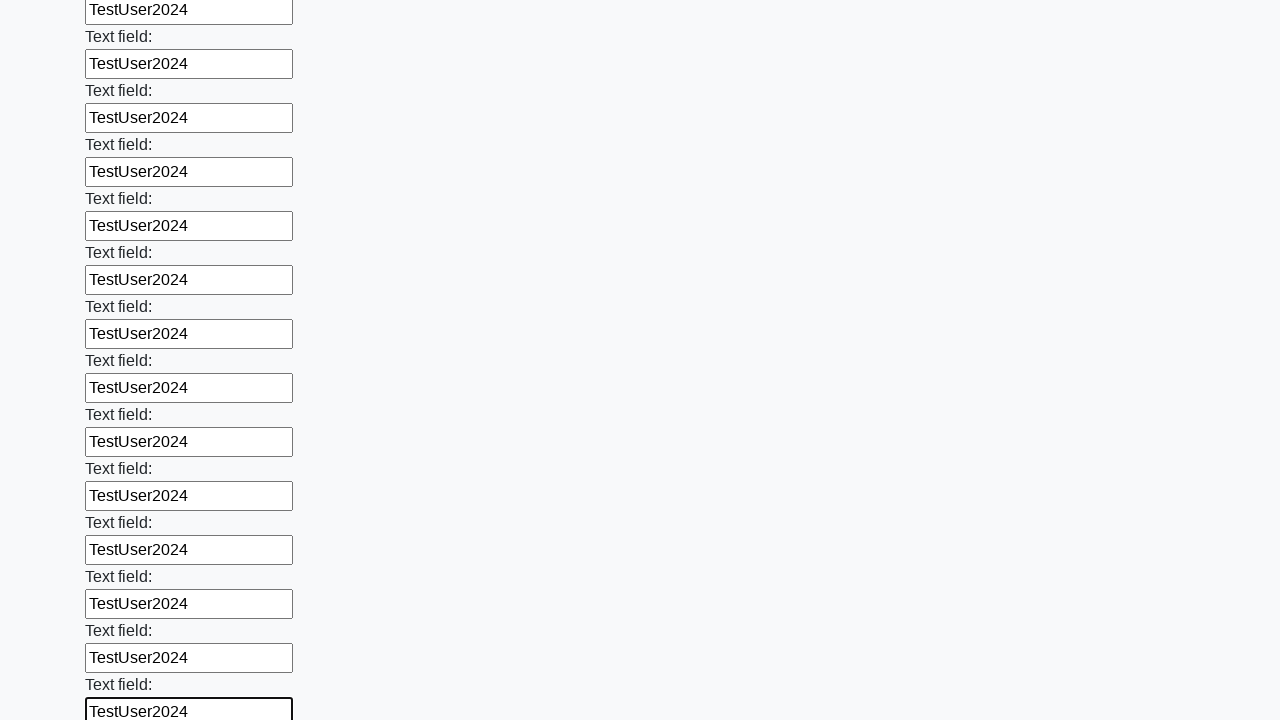

Filled an input field with 'TestUser2024' on input >> nth=87
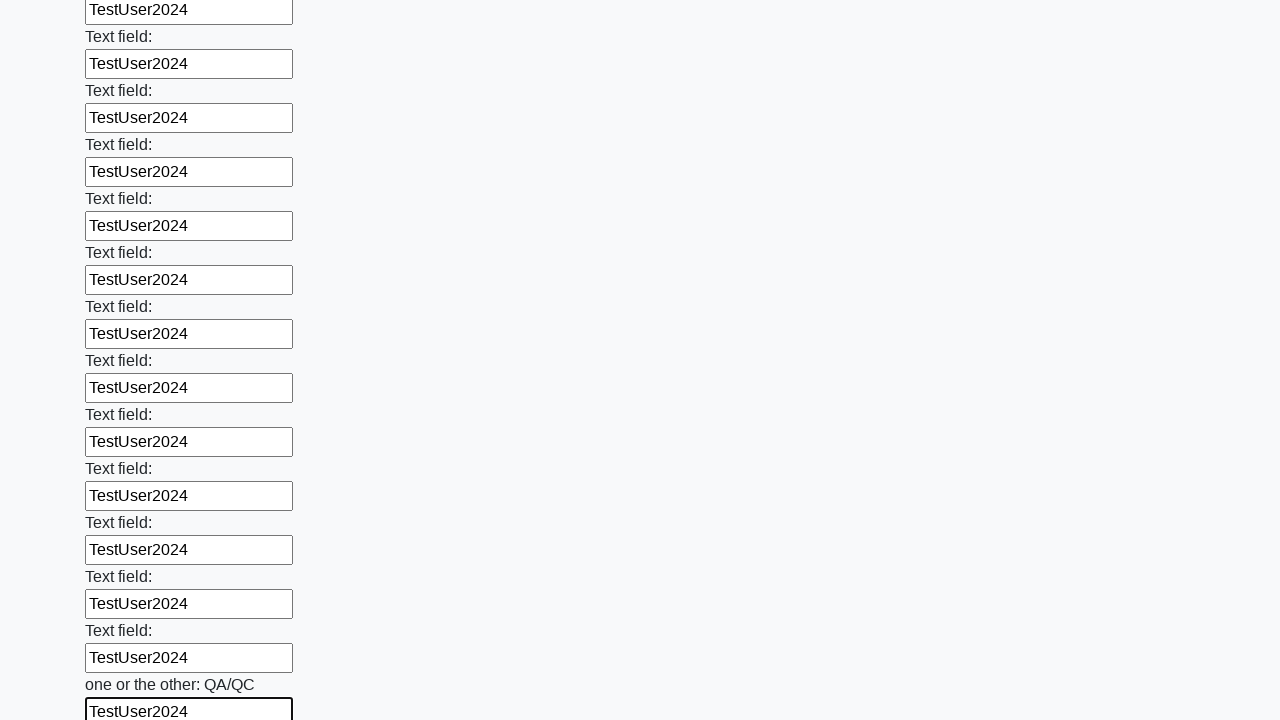

Filled an input field with 'TestUser2024' on input >> nth=88
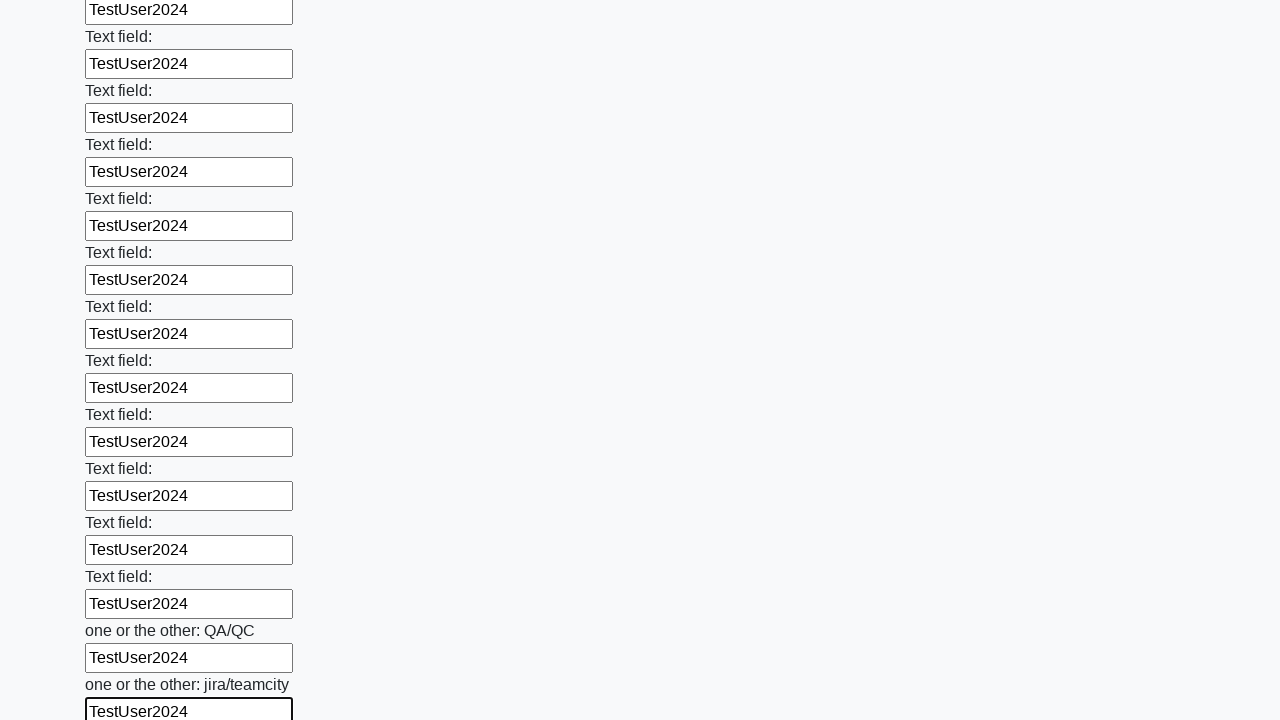

Filled an input field with 'TestUser2024' on input >> nth=89
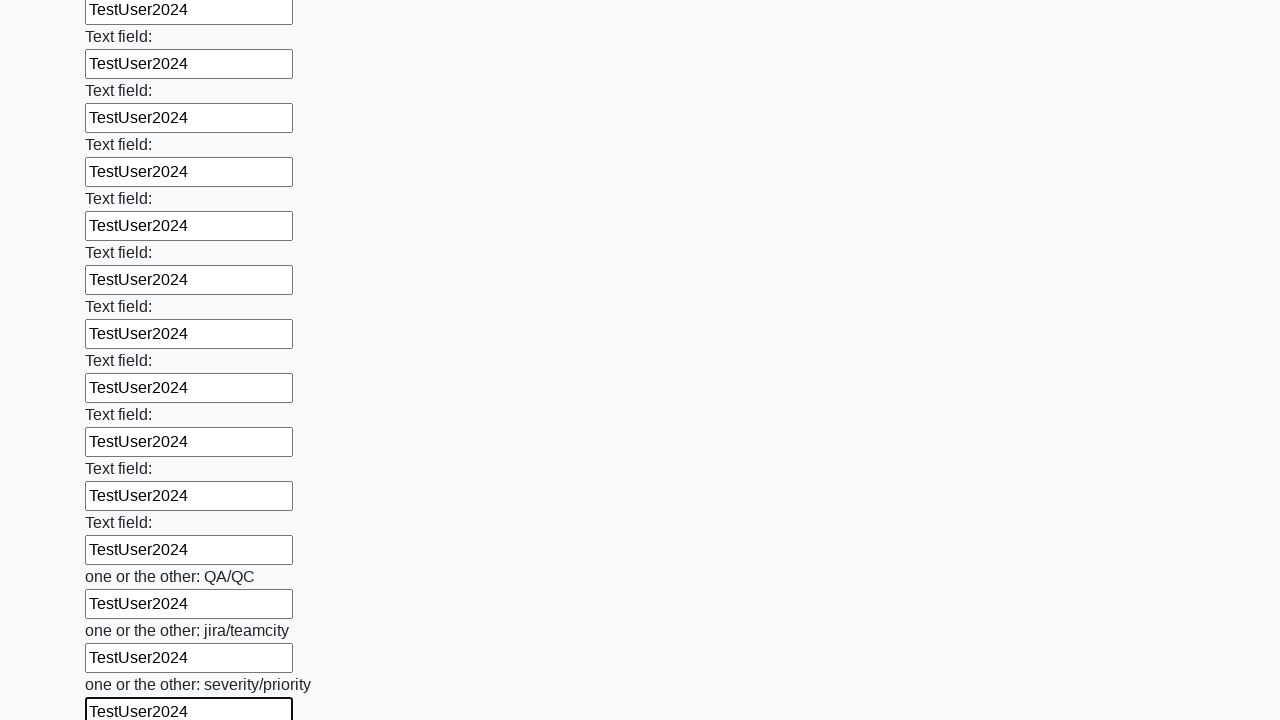

Filled an input field with 'TestUser2024' on input >> nth=90
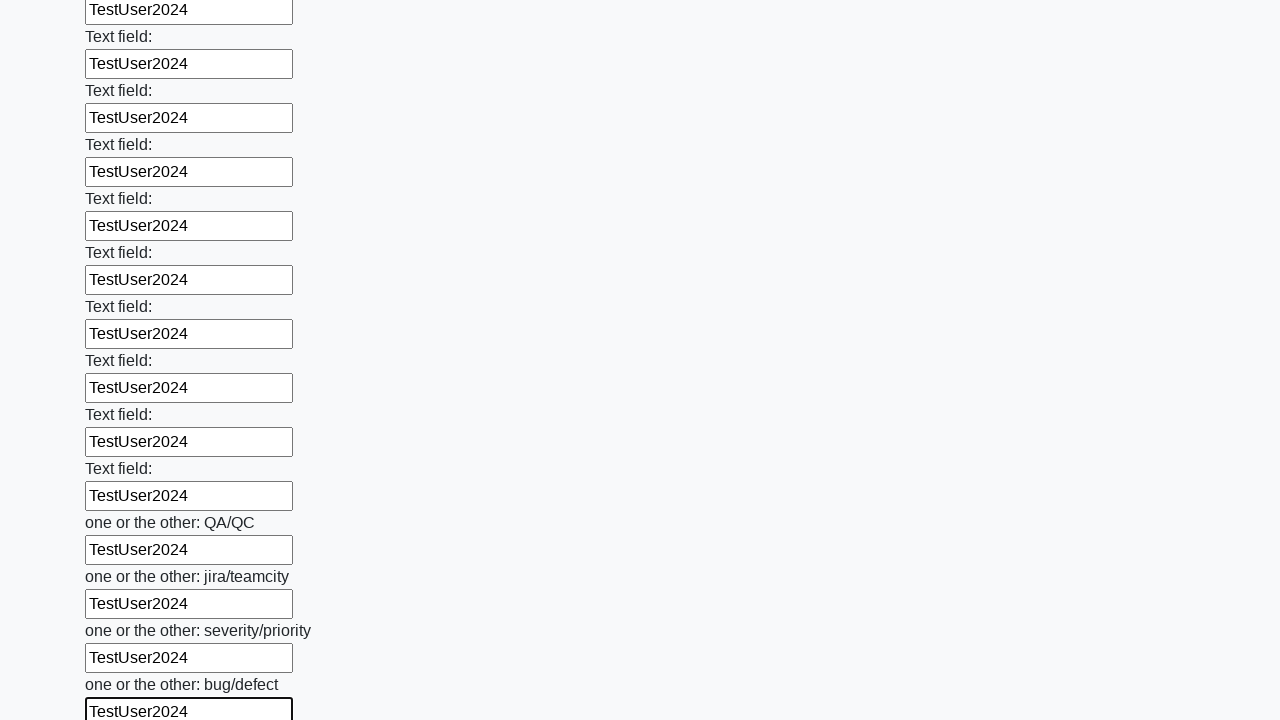

Filled an input field with 'TestUser2024' on input >> nth=91
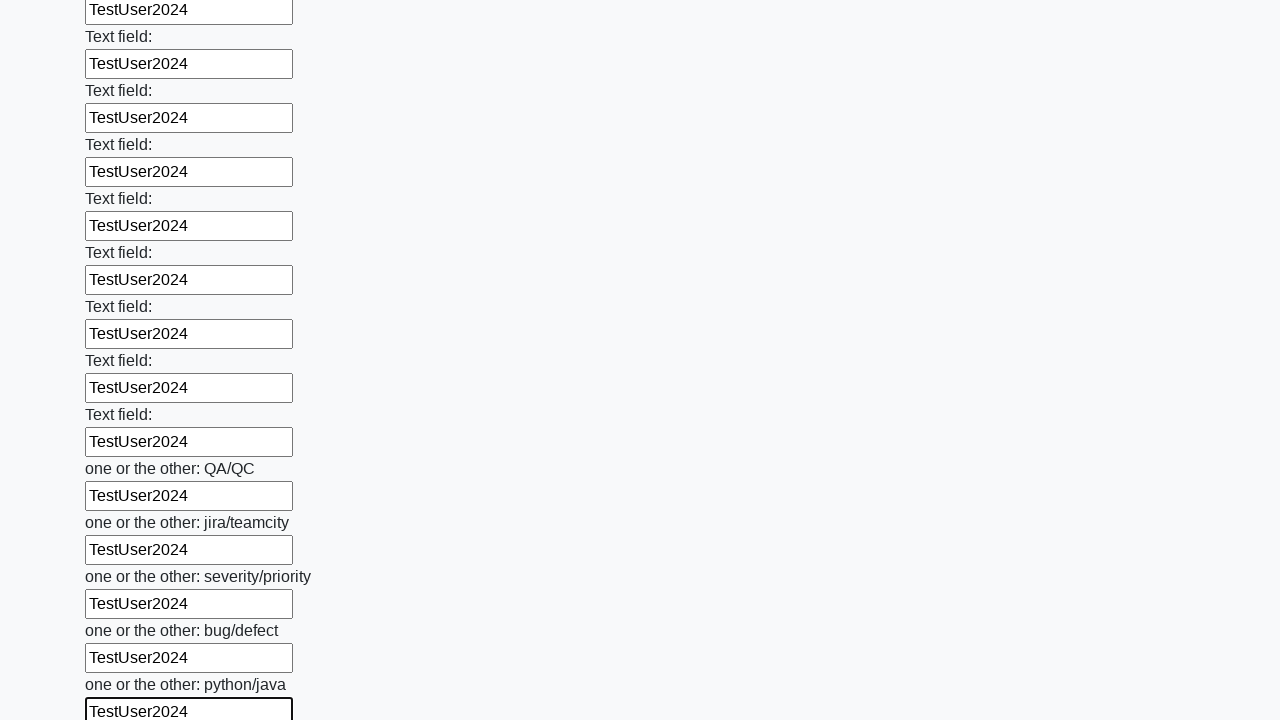

Filled an input field with 'TestUser2024' on input >> nth=92
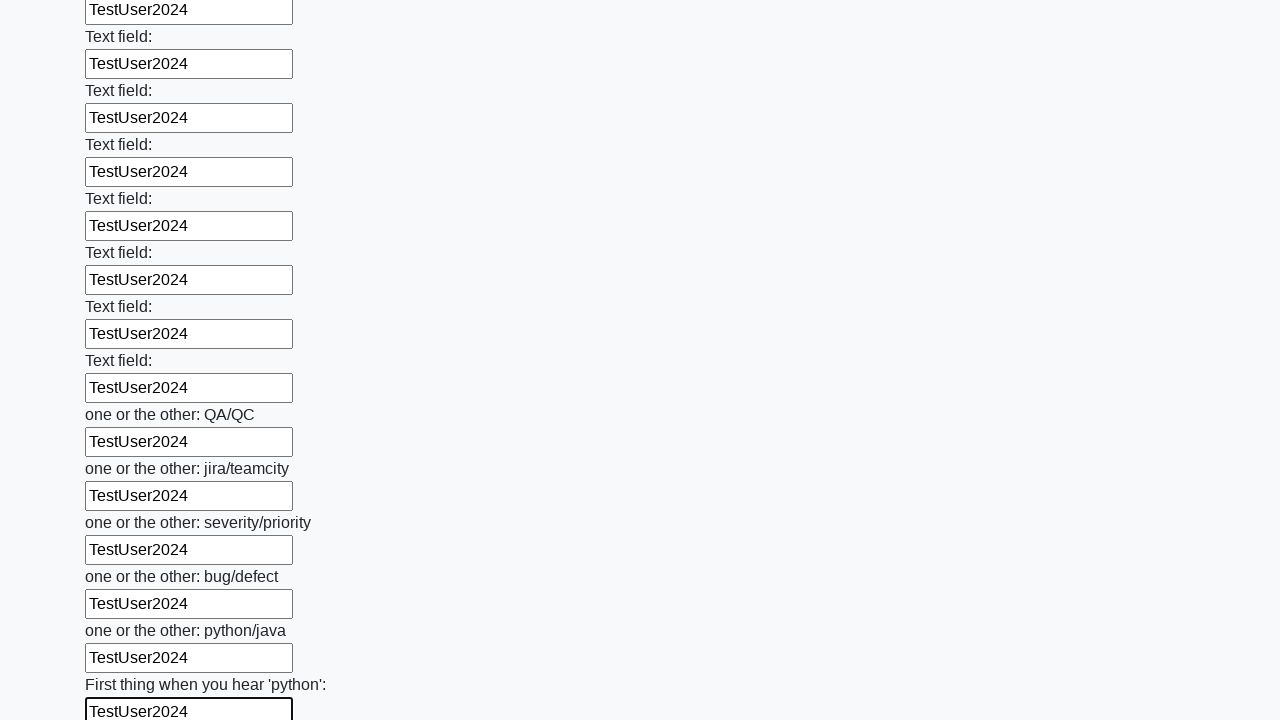

Filled an input field with 'TestUser2024' on input >> nth=93
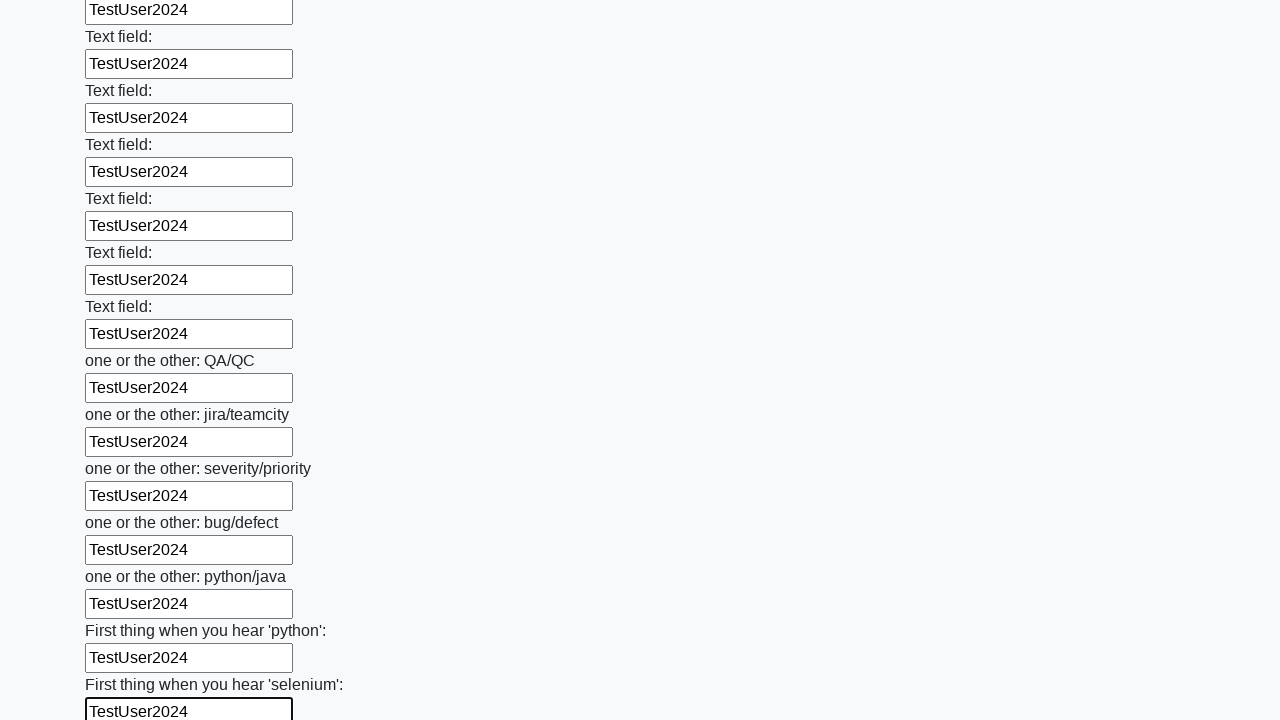

Filled an input field with 'TestUser2024' on input >> nth=94
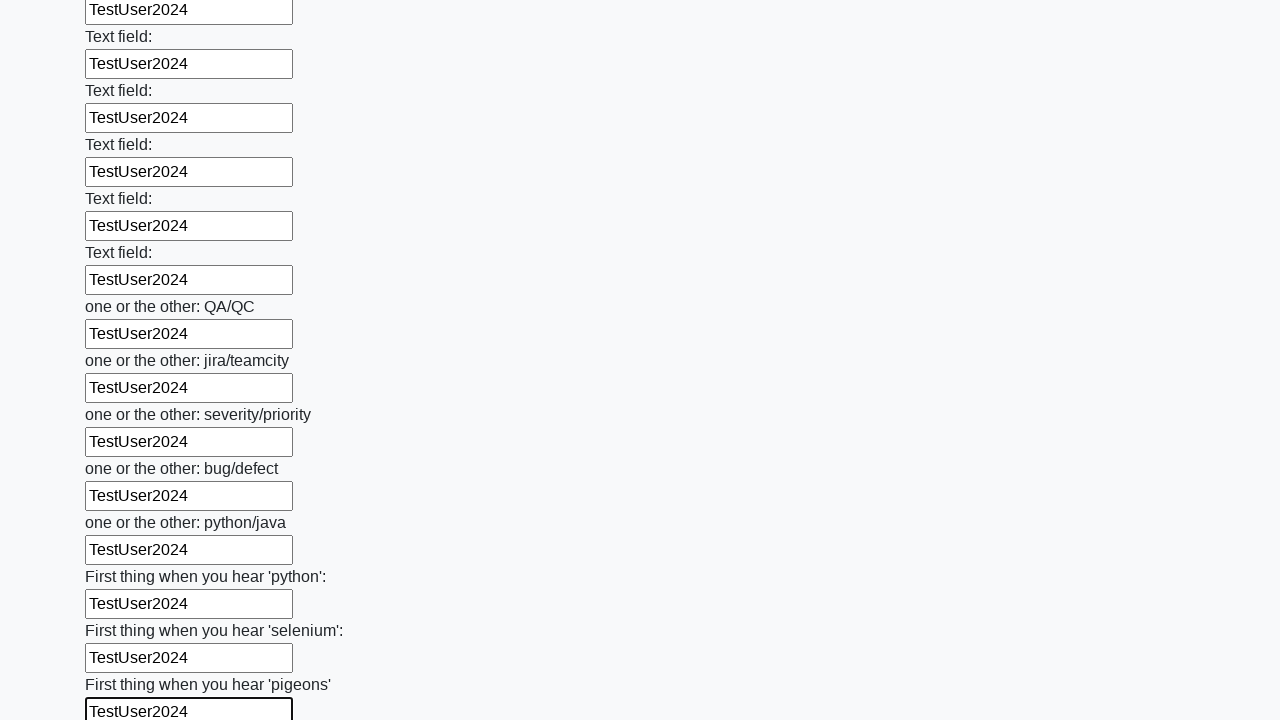

Filled an input field with 'TestUser2024' on input >> nth=95
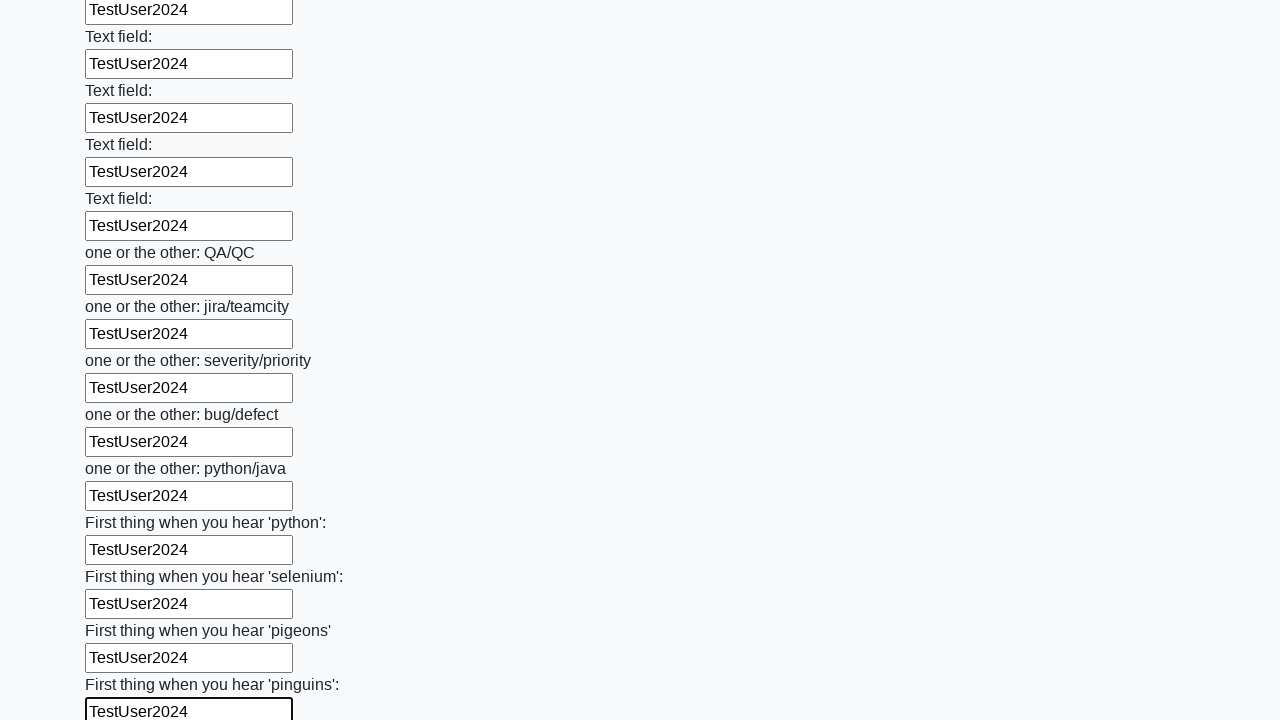

Filled an input field with 'TestUser2024' on input >> nth=96
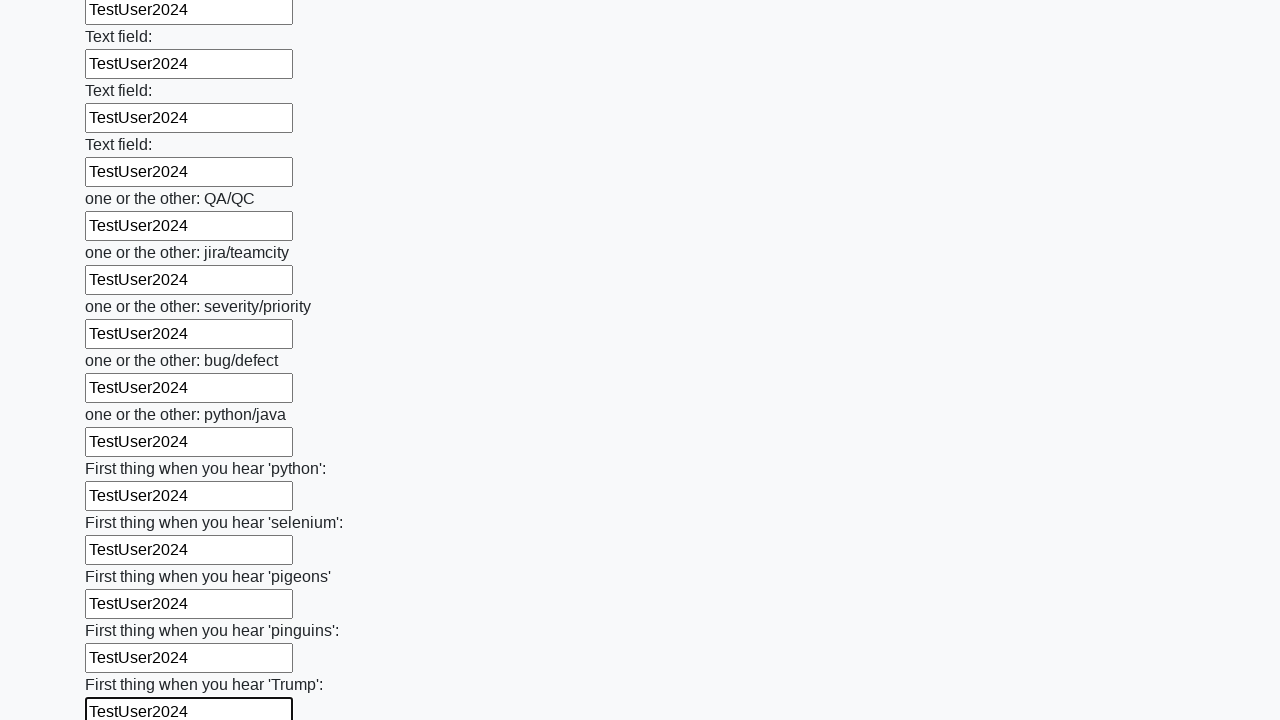

Filled an input field with 'TestUser2024' on input >> nth=97
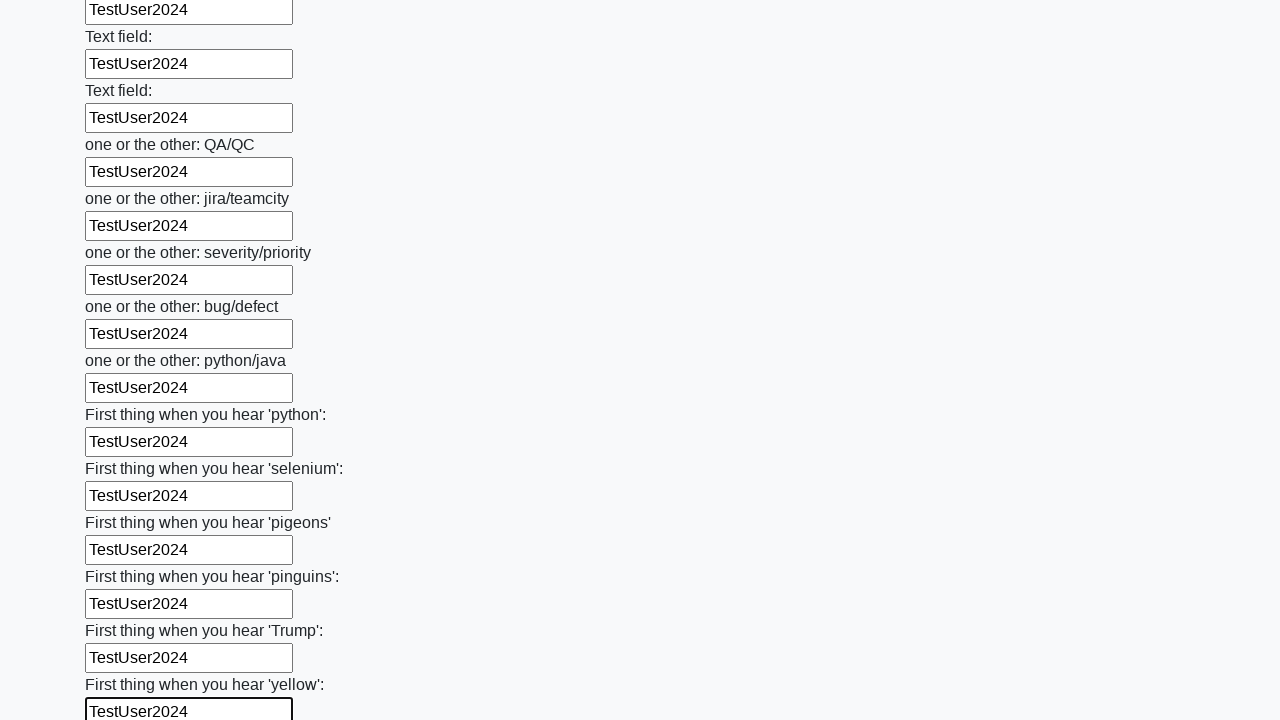

Filled an input field with 'TestUser2024' on input >> nth=98
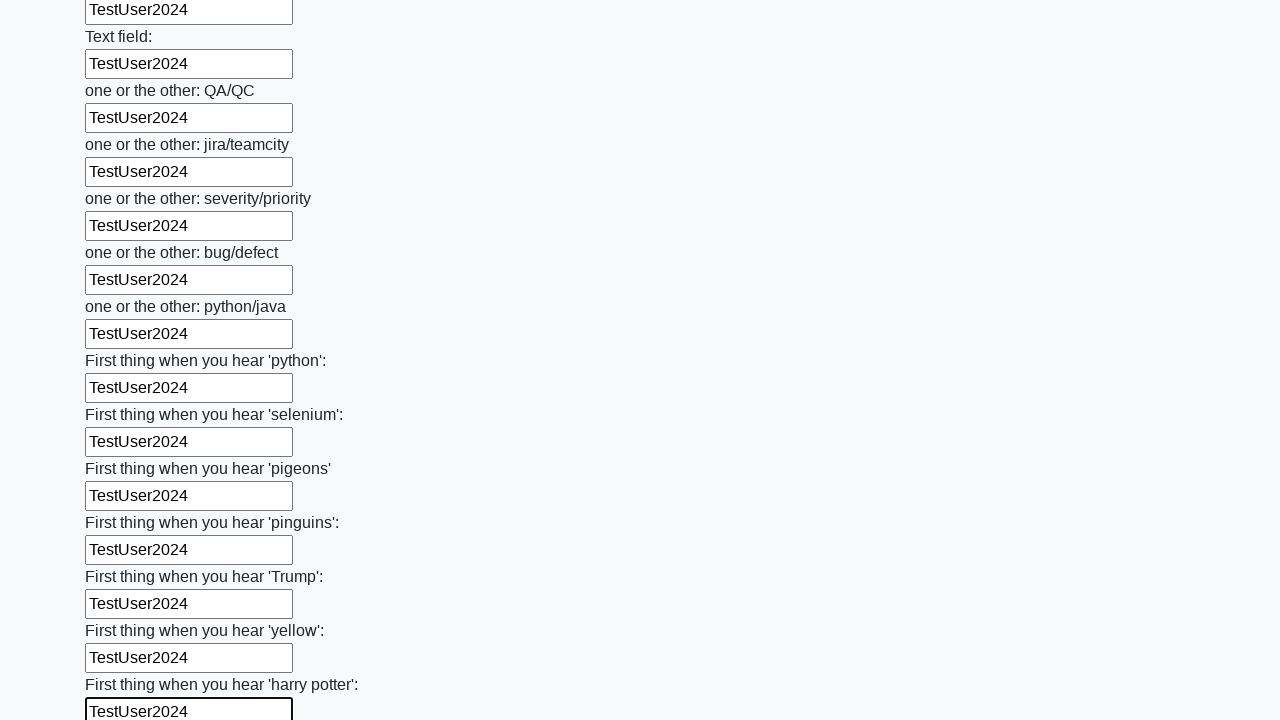

Filled an input field with 'TestUser2024' on input >> nth=99
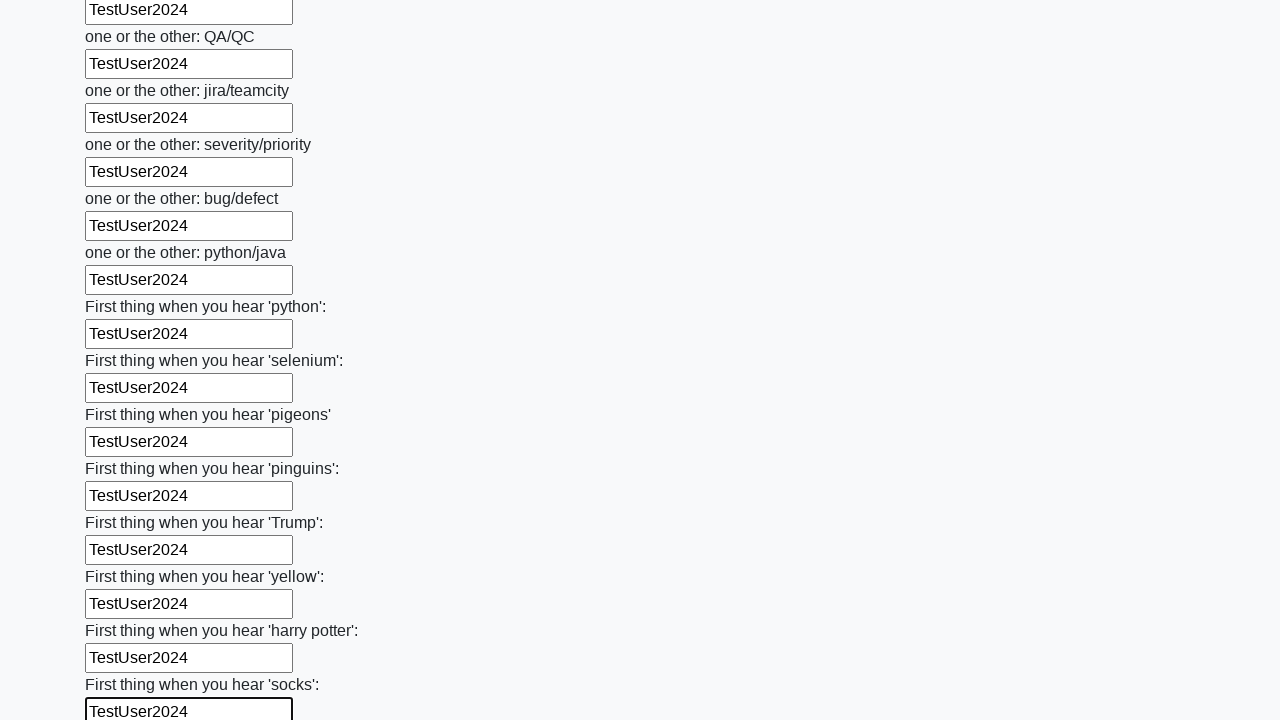

Clicked the submit button to submit the form at (123, 611) on button.btn
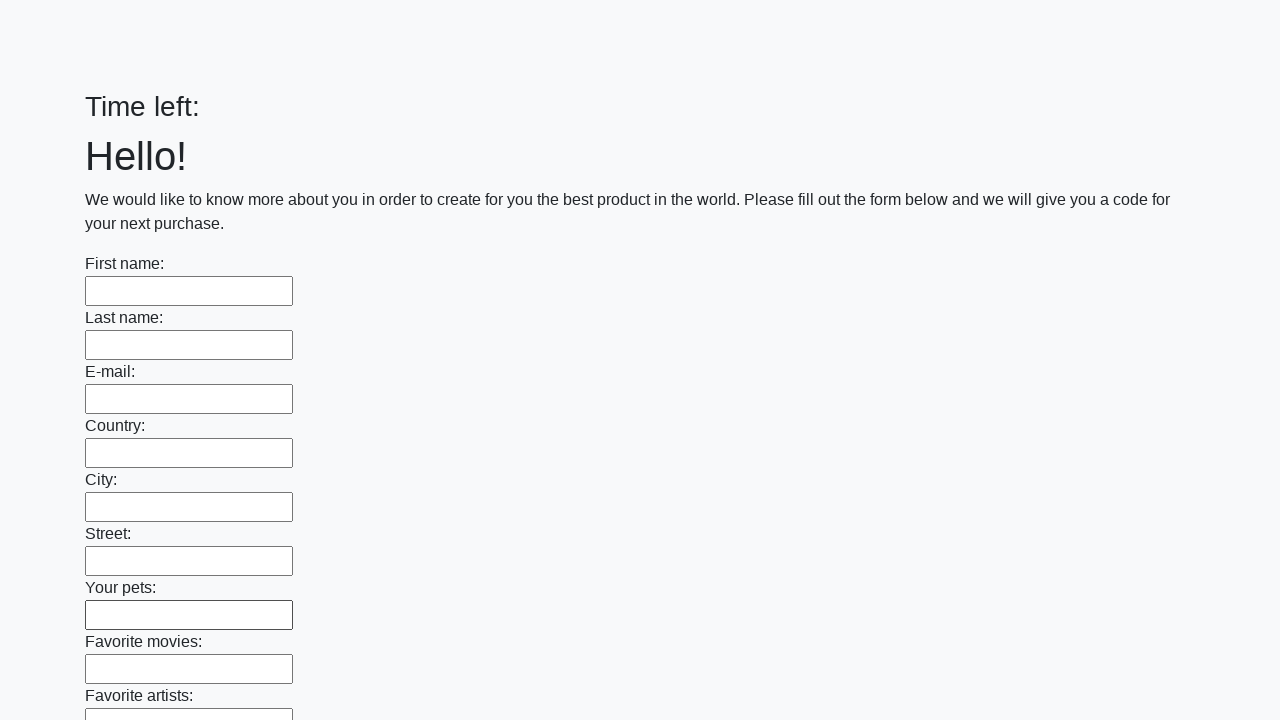

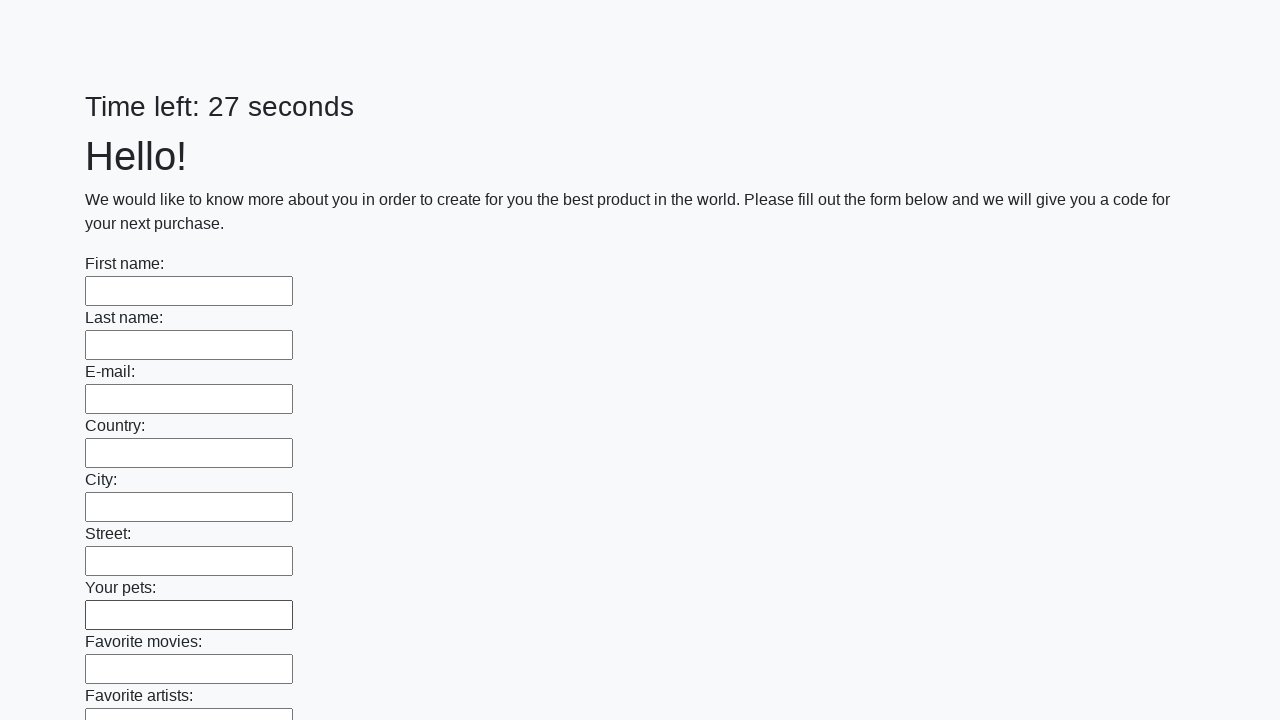